Automates filling out a Google Form by randomly selecting radio button options for each question and submitting the form

Starting URL: https://forms.gle/UFgfo4esug8AWGci6

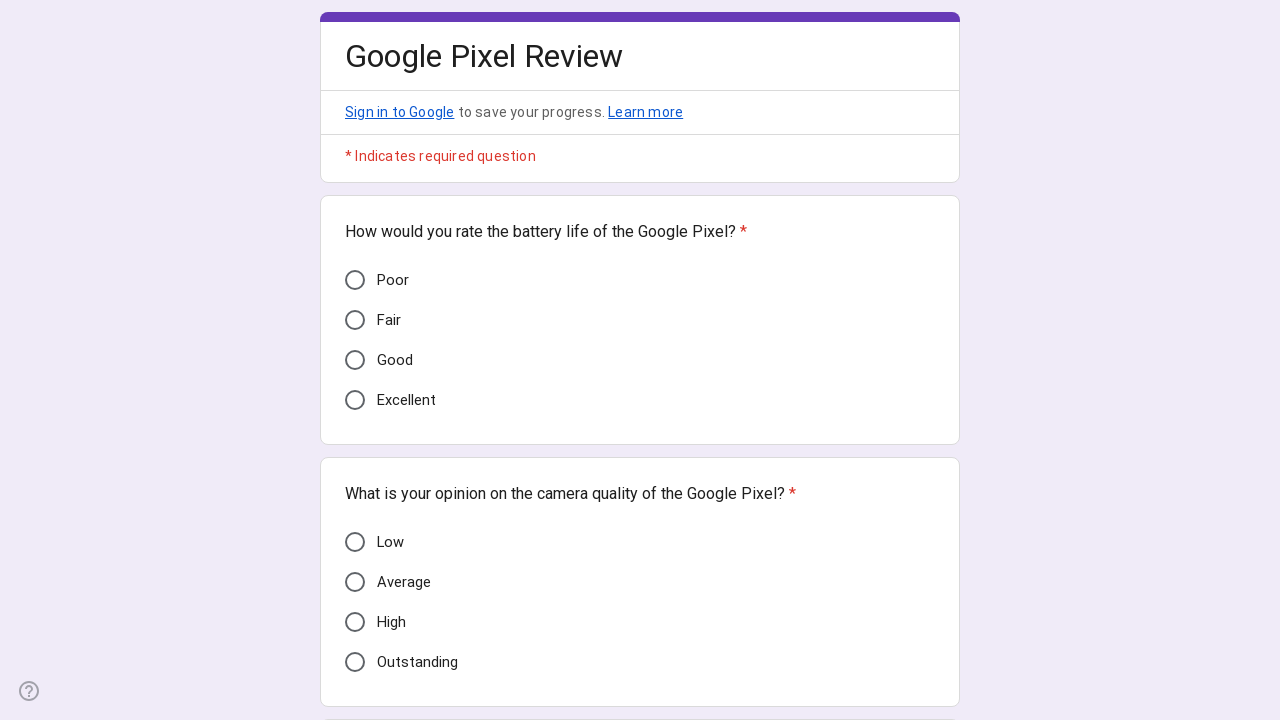

Waited for Google Form to load
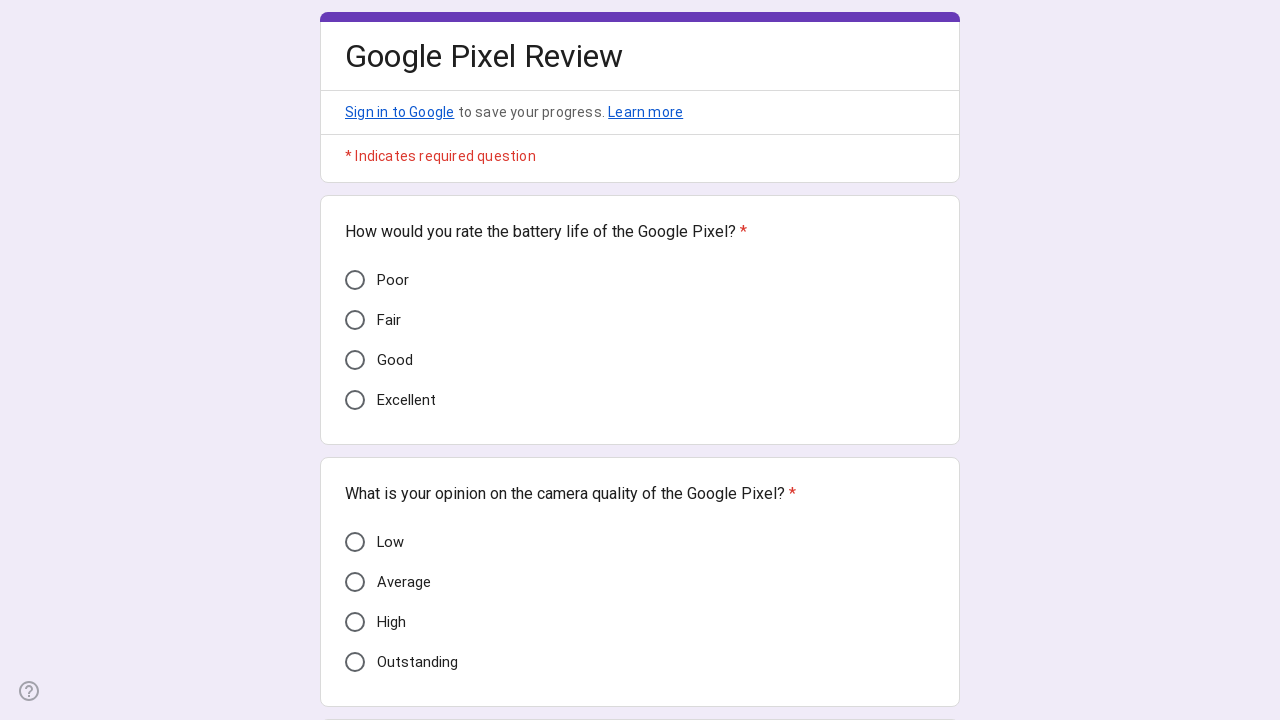

Located all radio button elements on the form
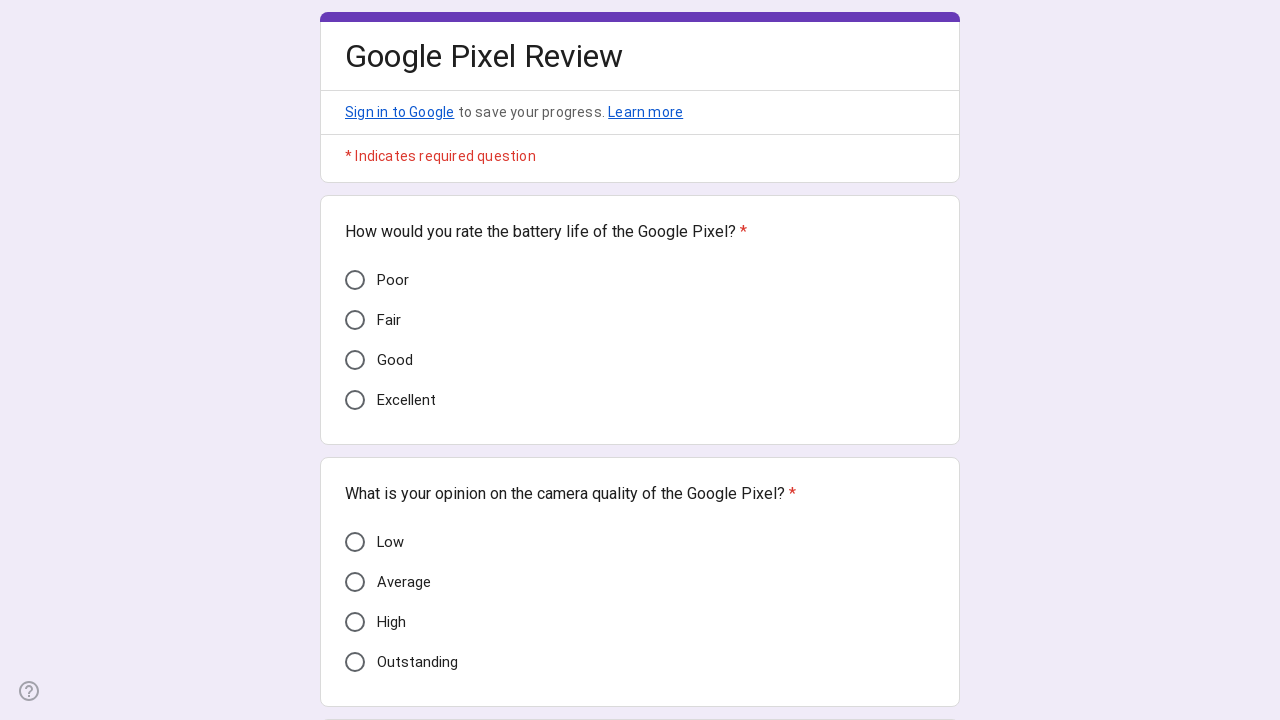

Clicked radio button 0 to identify questions at (640, 280) on .nWQGrd.zwllIb >> nth=0
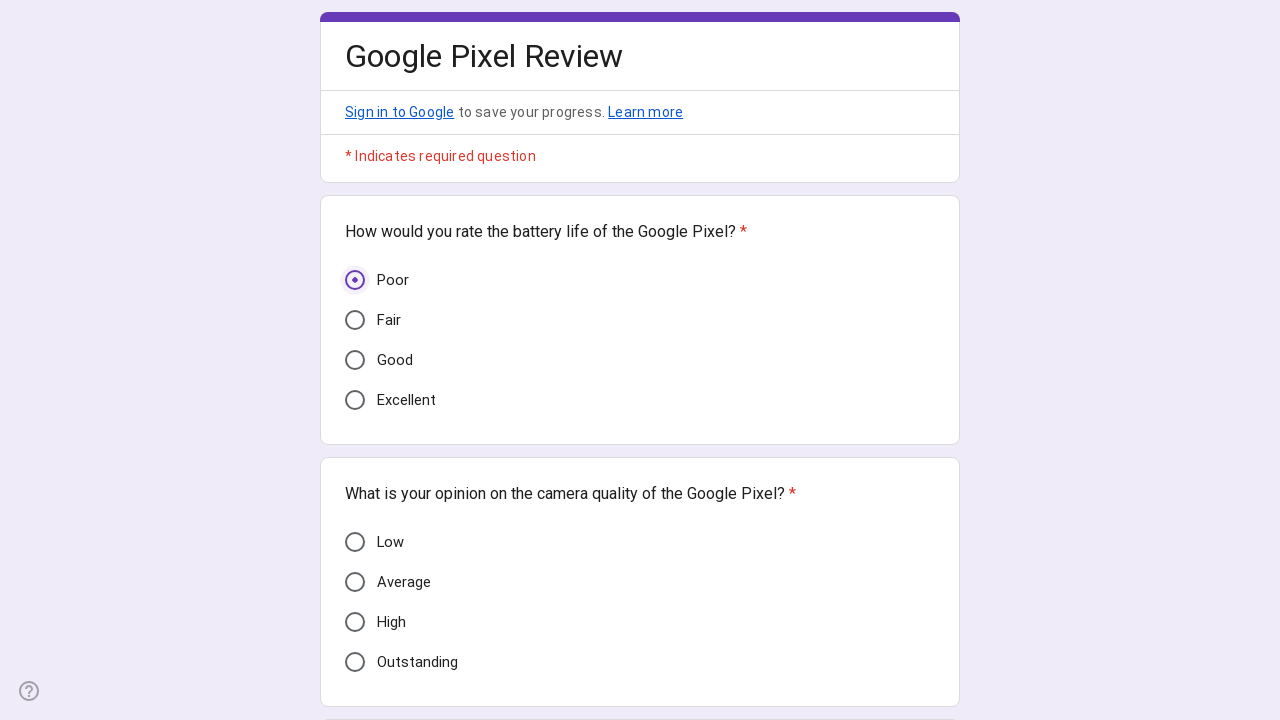

Located selected radio buttons to count questions
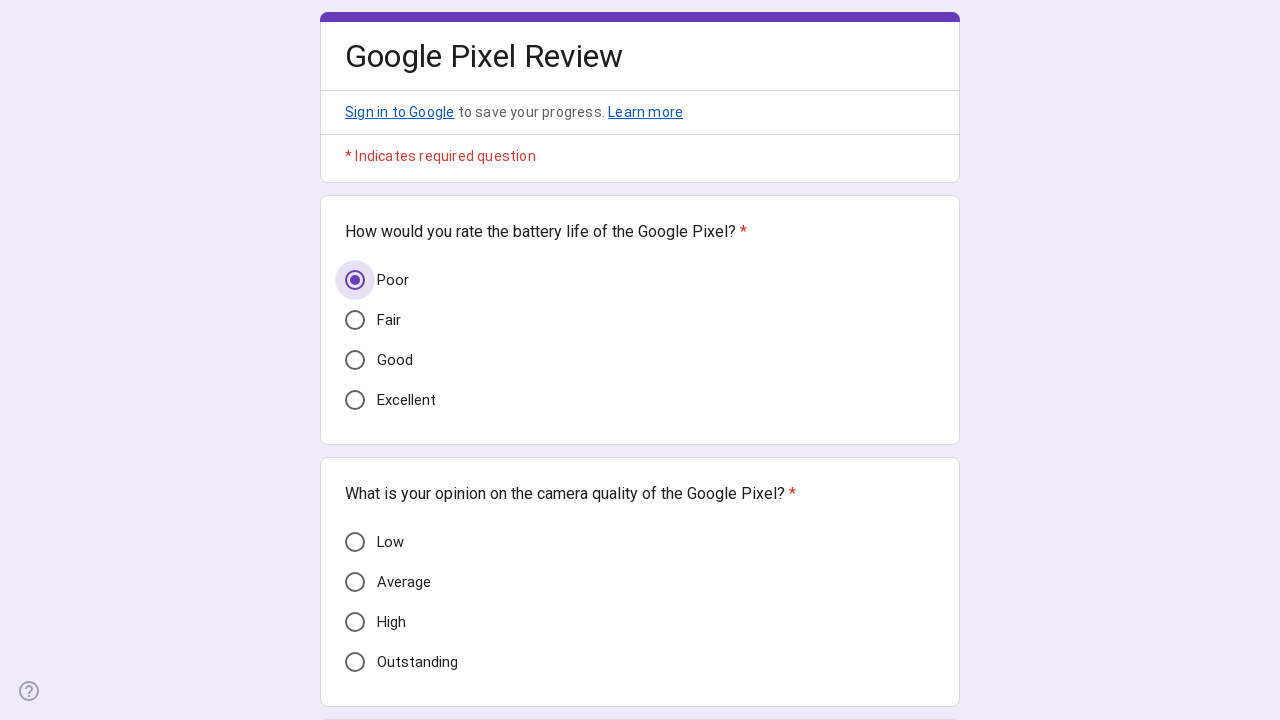

Clicked radio button 1 to identify questions at (640, 320) on .nWQGrd.zwllIb >> nth=1
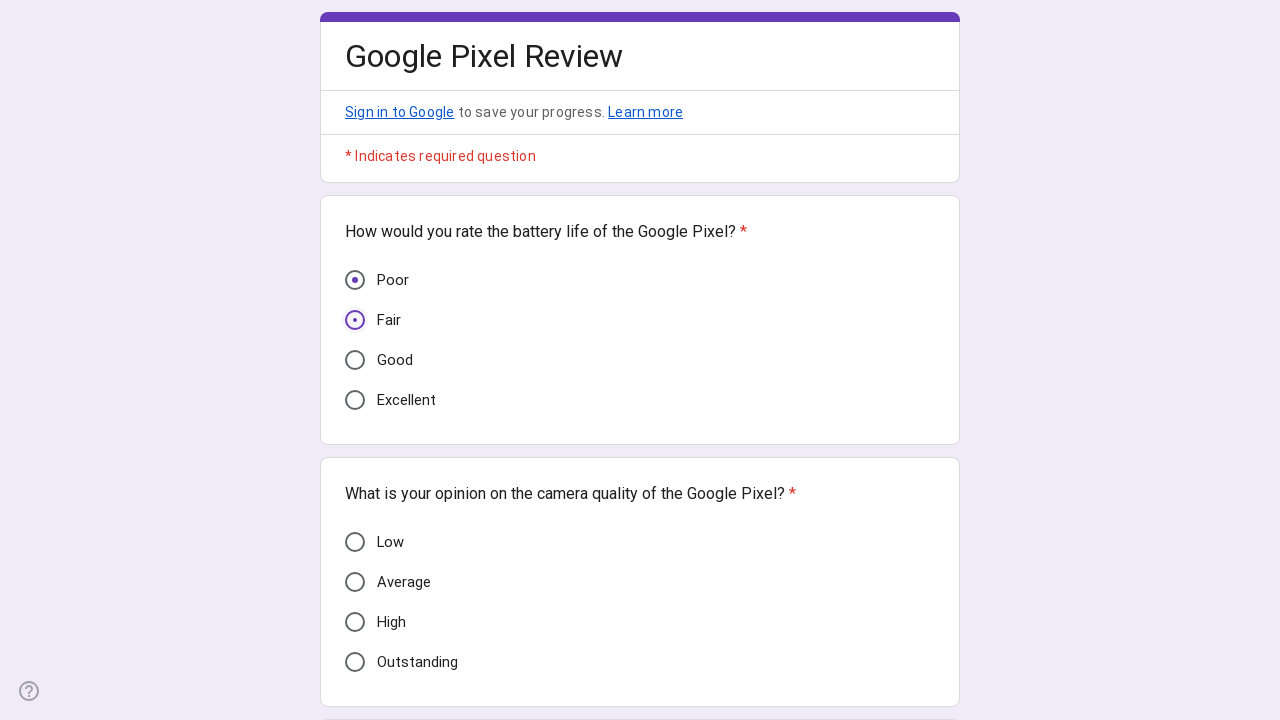

Located selected radio buttons to count questions
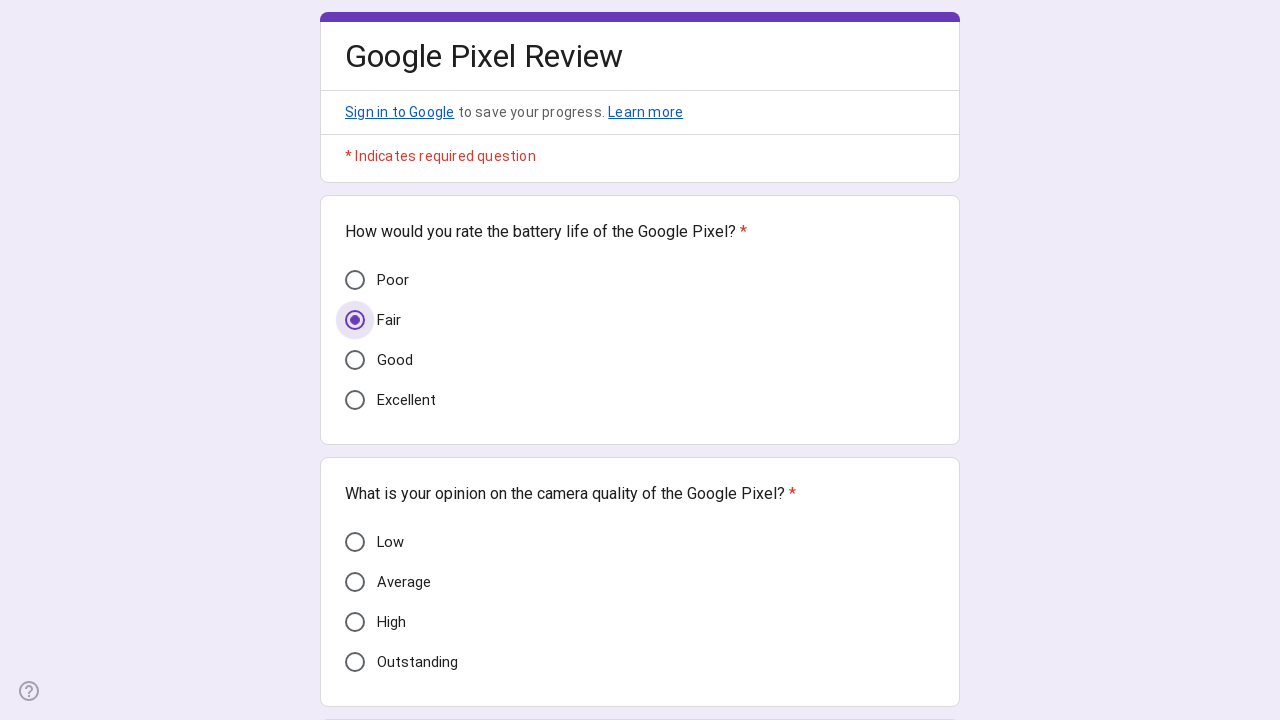

Clicked radio button 2 to identify questions at (640, 360) on .nWQGrd.zwllIb >> nth=2
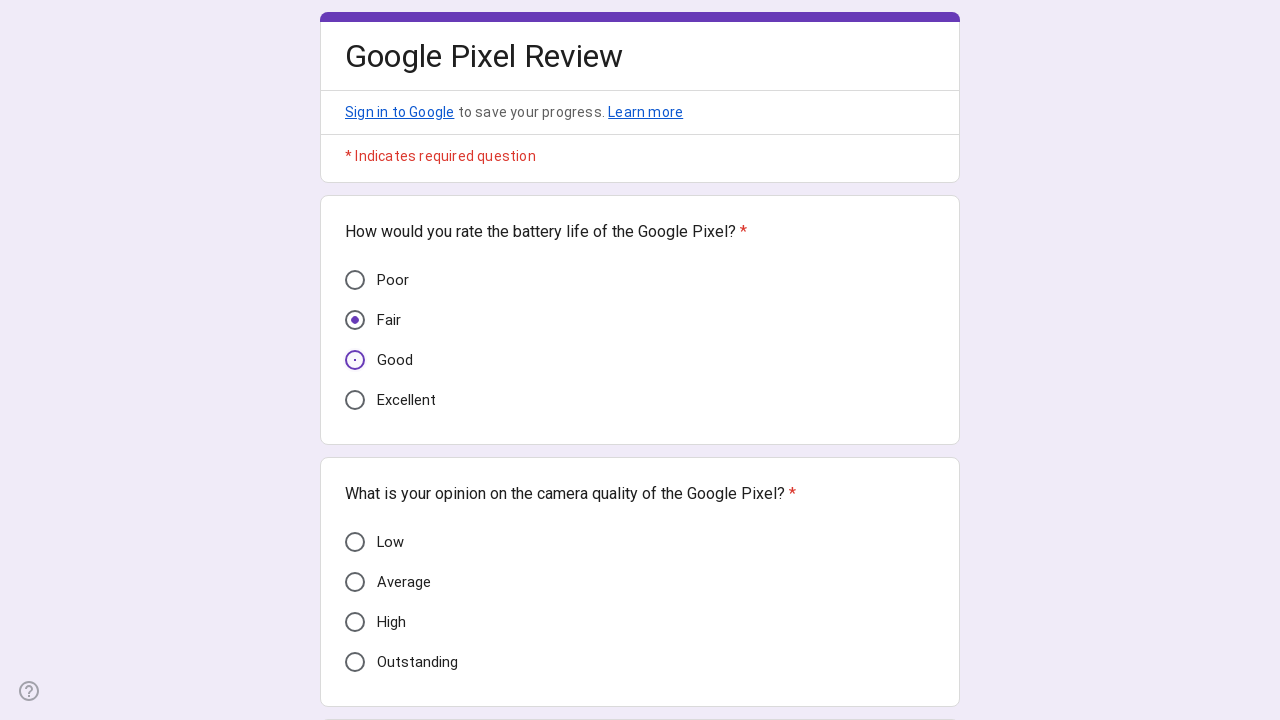

Located selected radio buttons to count questions
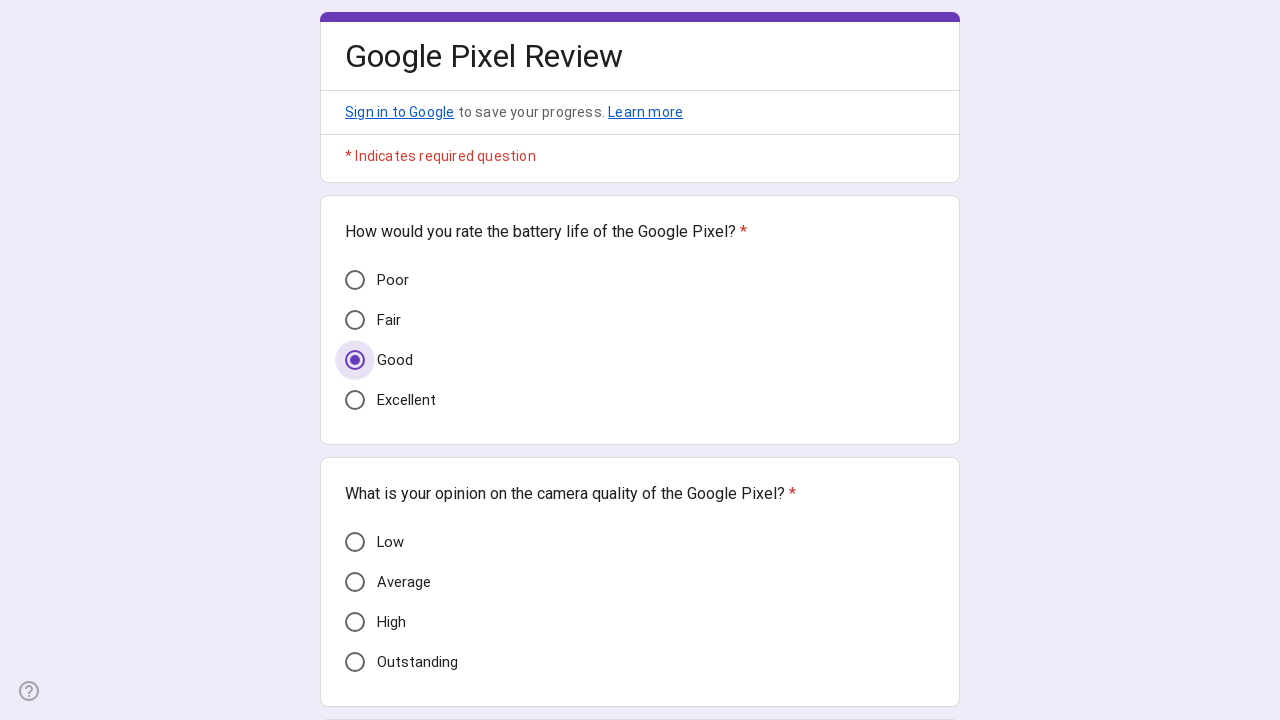

Clicked radio button 3 to identify questions at (640, 400) on .nWQGrd.zwllIb >> nth=3
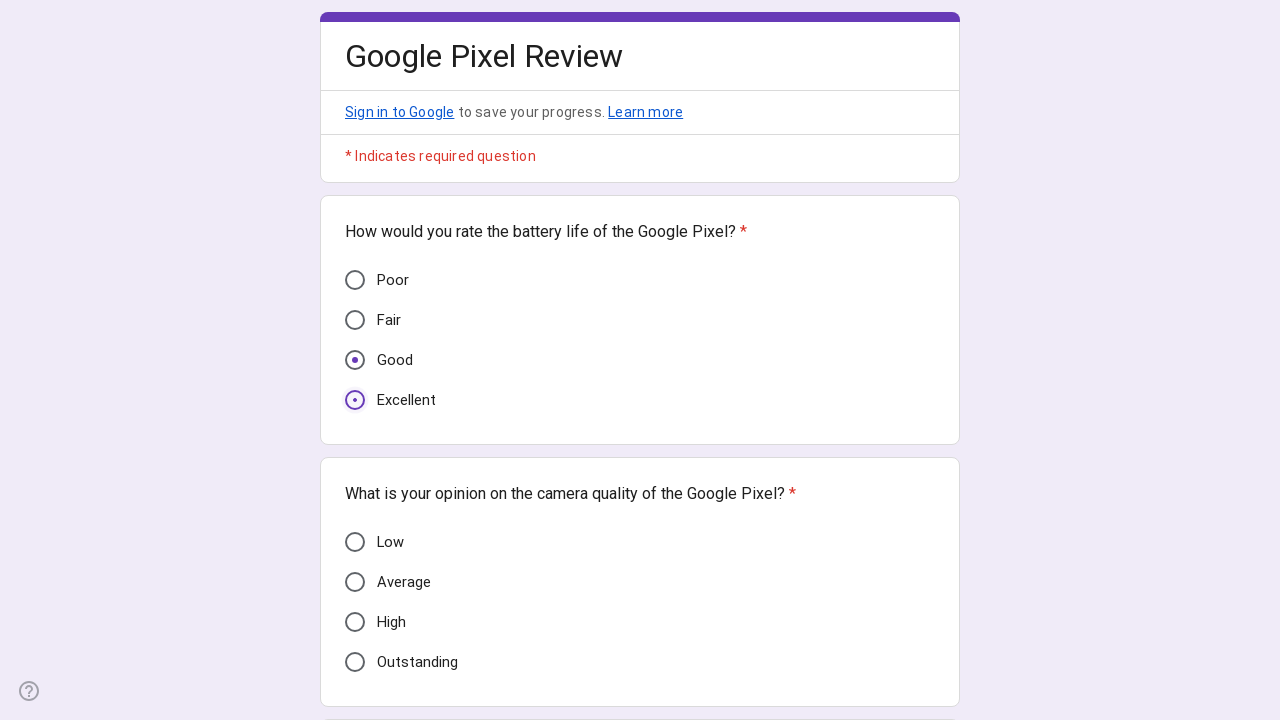

Located selected radio buttons to count questions
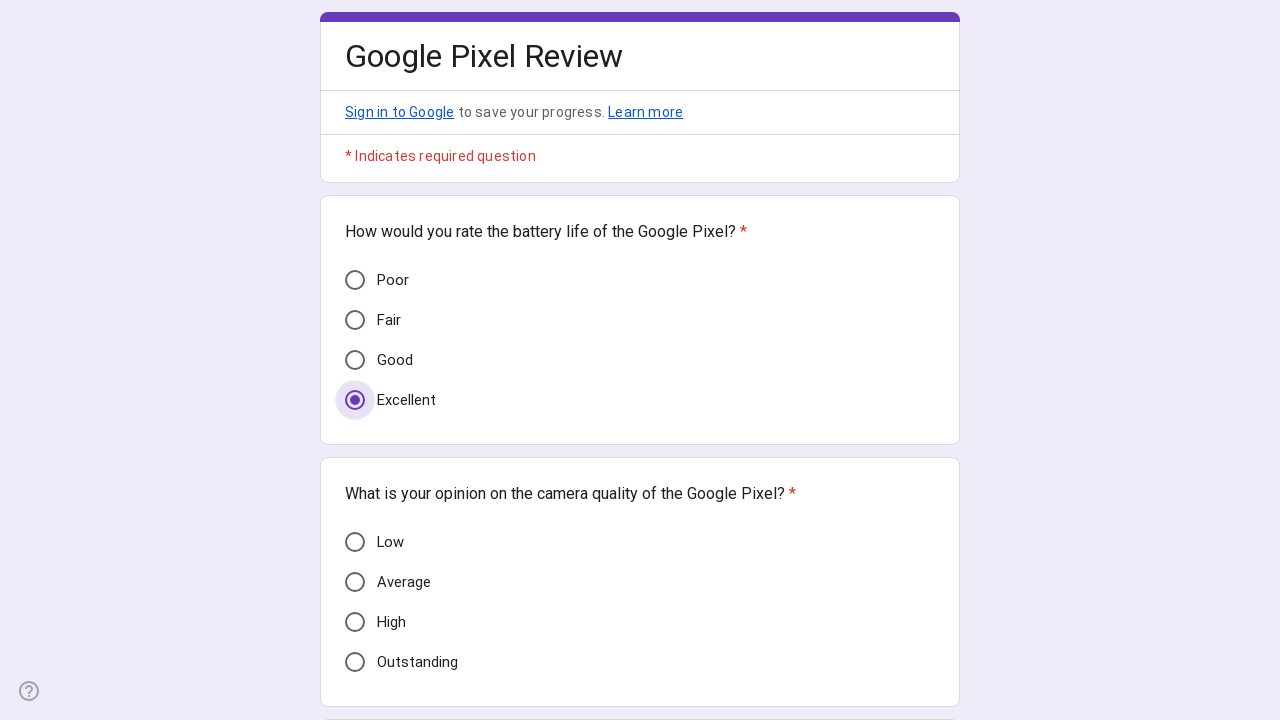

Clicked radio button 4 to identify questions at (640, 542) on .nWQGrd.zwllIb >> nth=4
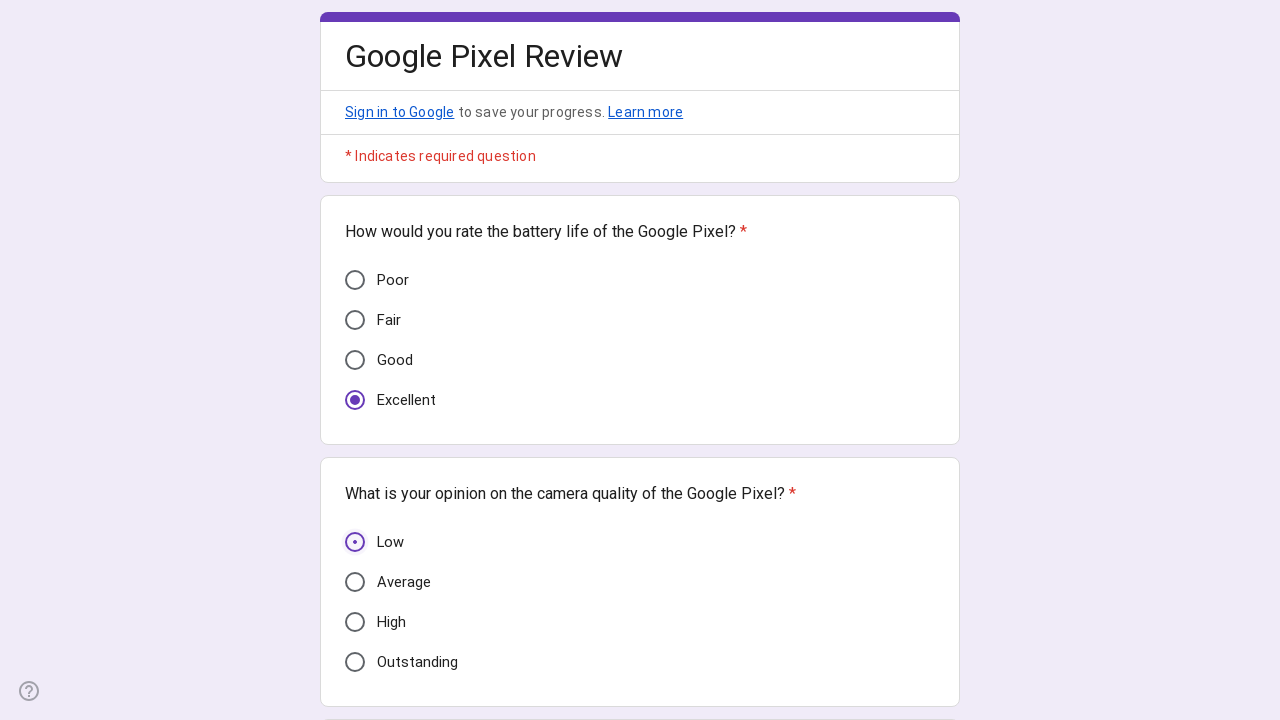

Located selected radio buttons to count questions
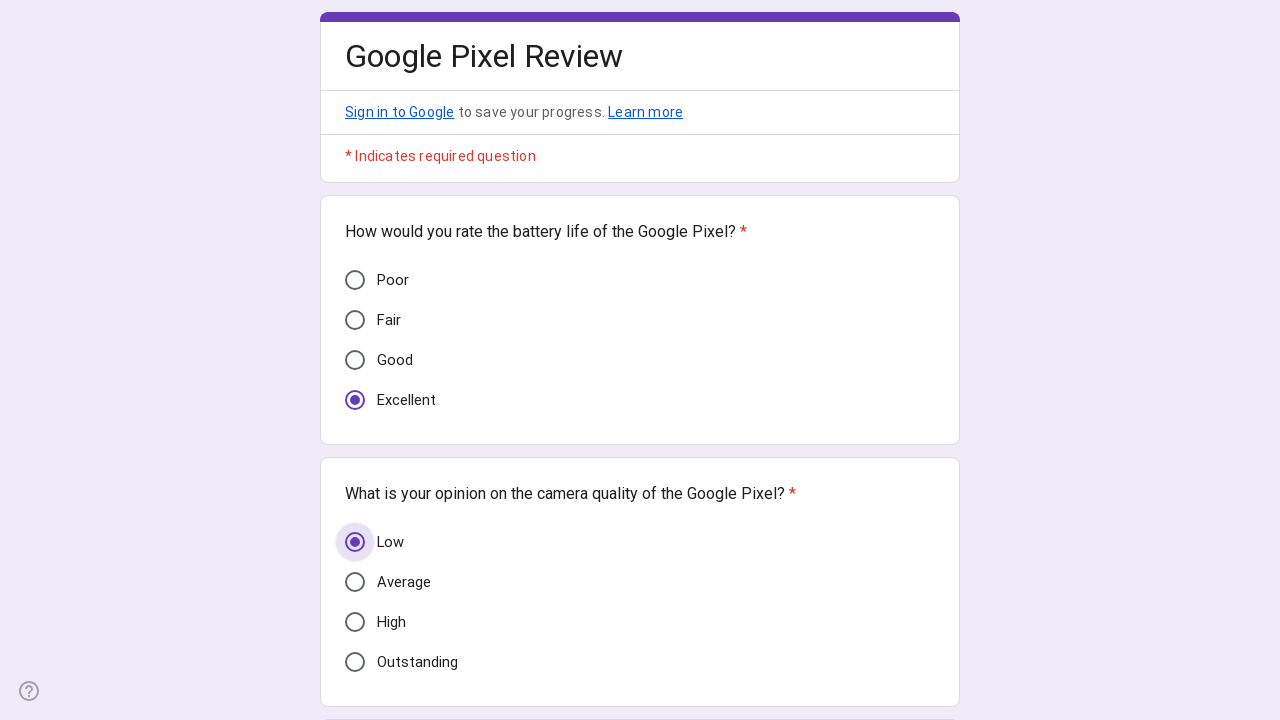

Clicked radio button 5 to identify questions at (640, 582) on .nWQGrd.zwllIb >> nth=5
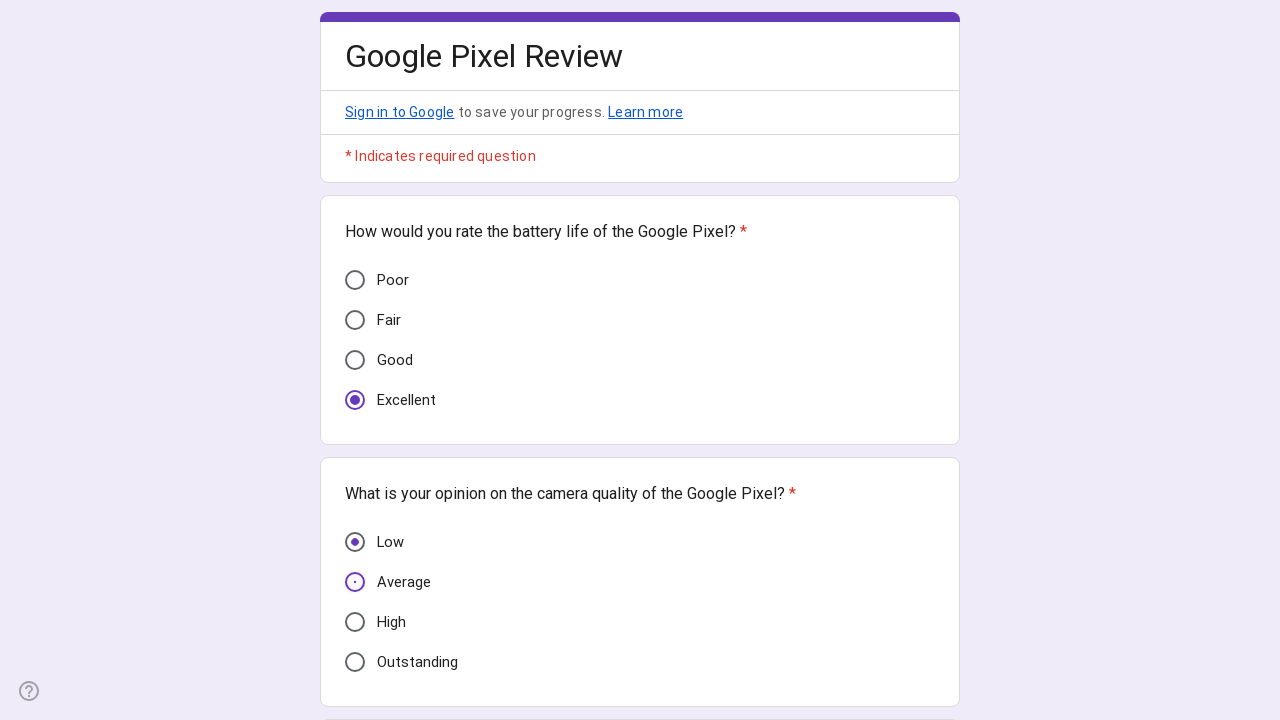

Located selected radio buttons to count questions
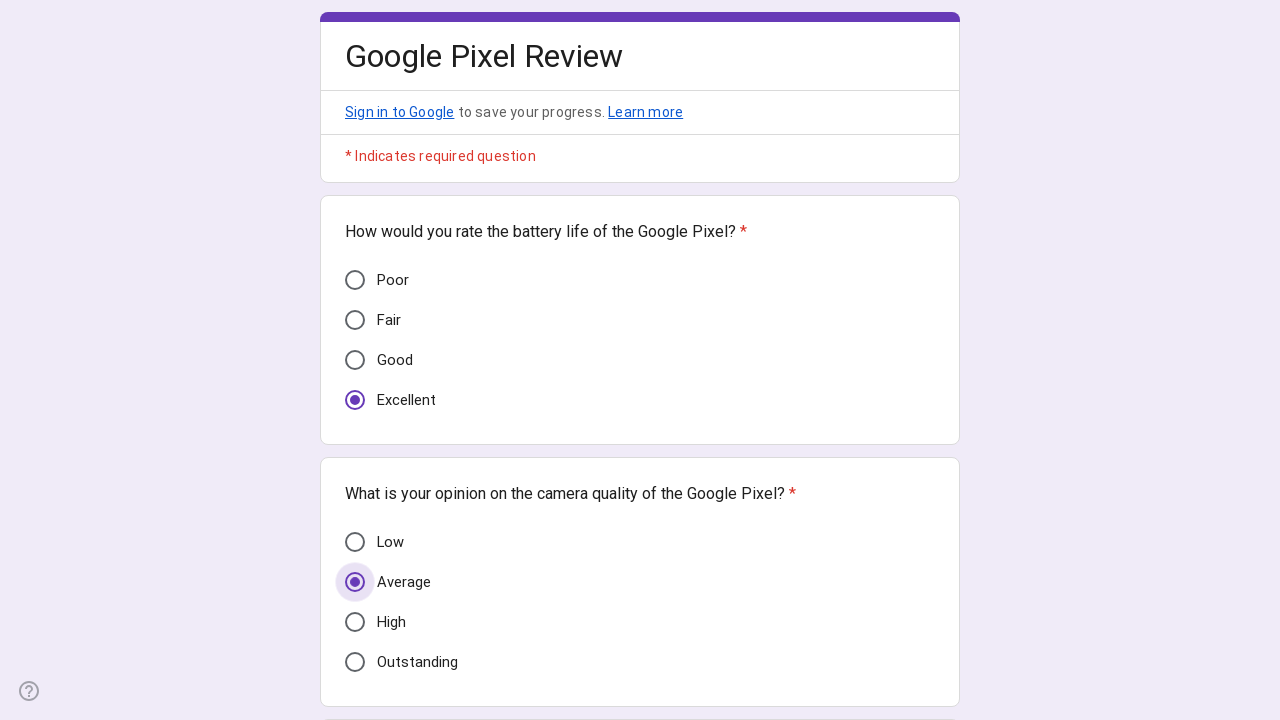

Clicked radio button 6 to identify questions at (640, 622) on .nWQGrd.zwllIb >> nth=6
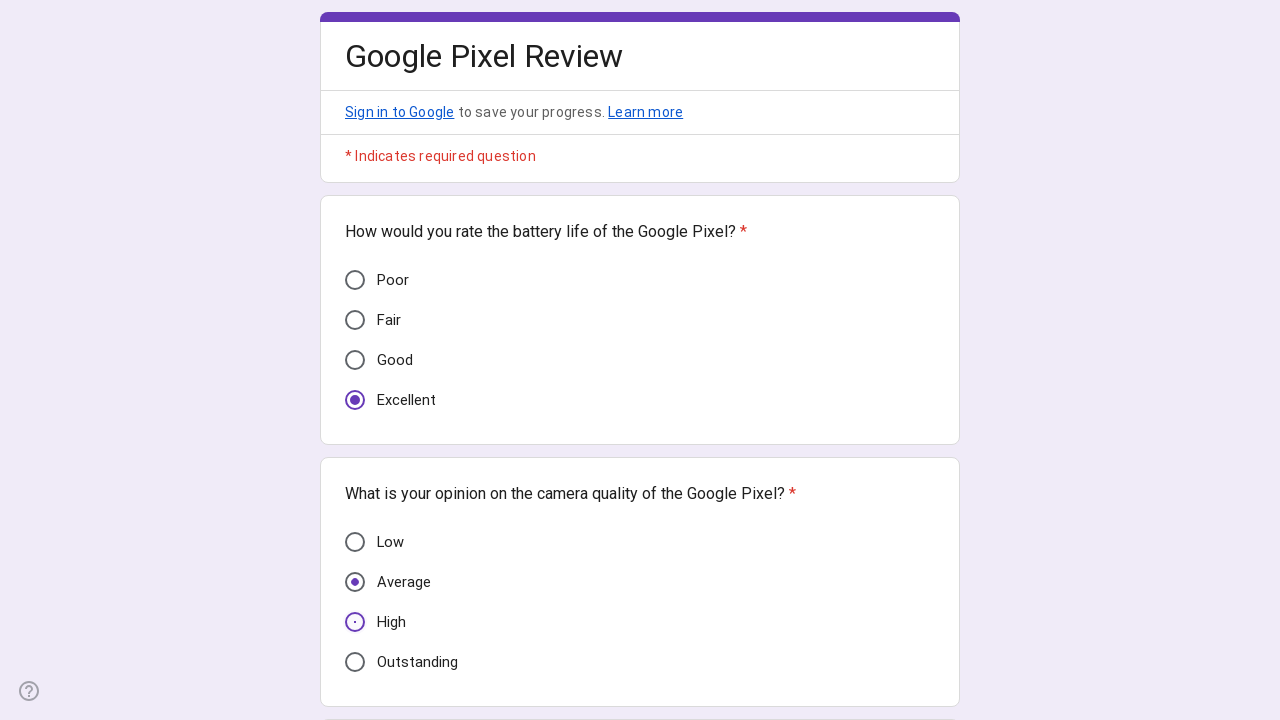

Located selected radio buttons to count questions
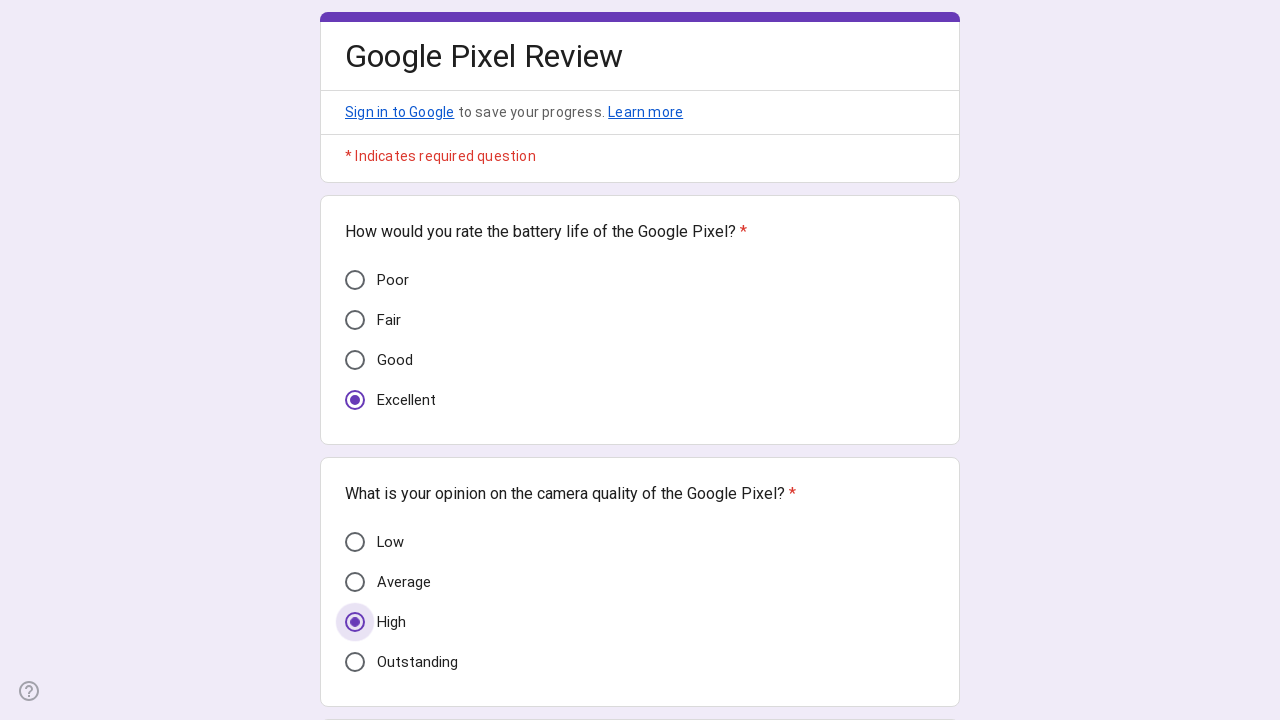

Clicked radio button 7 to identify questions at (640, 662) on .nWQGrd.zwllIb >> nth=7
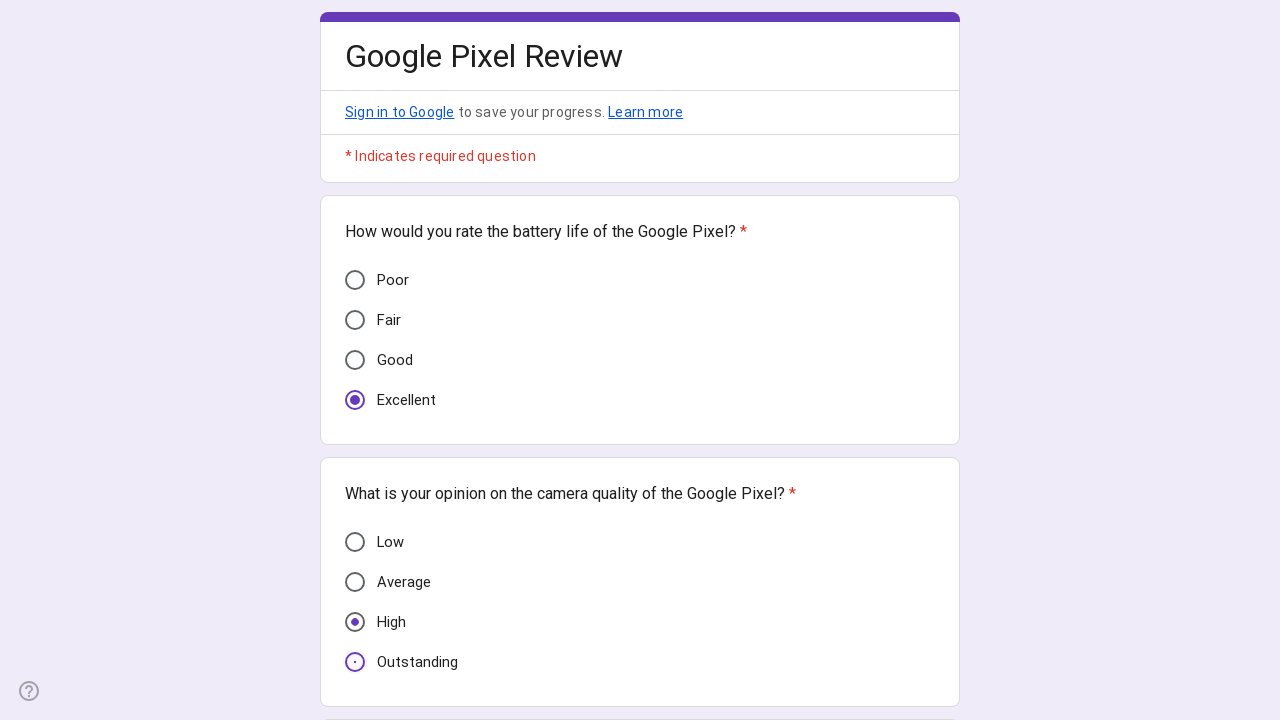

Located selected radio buttons to count questions
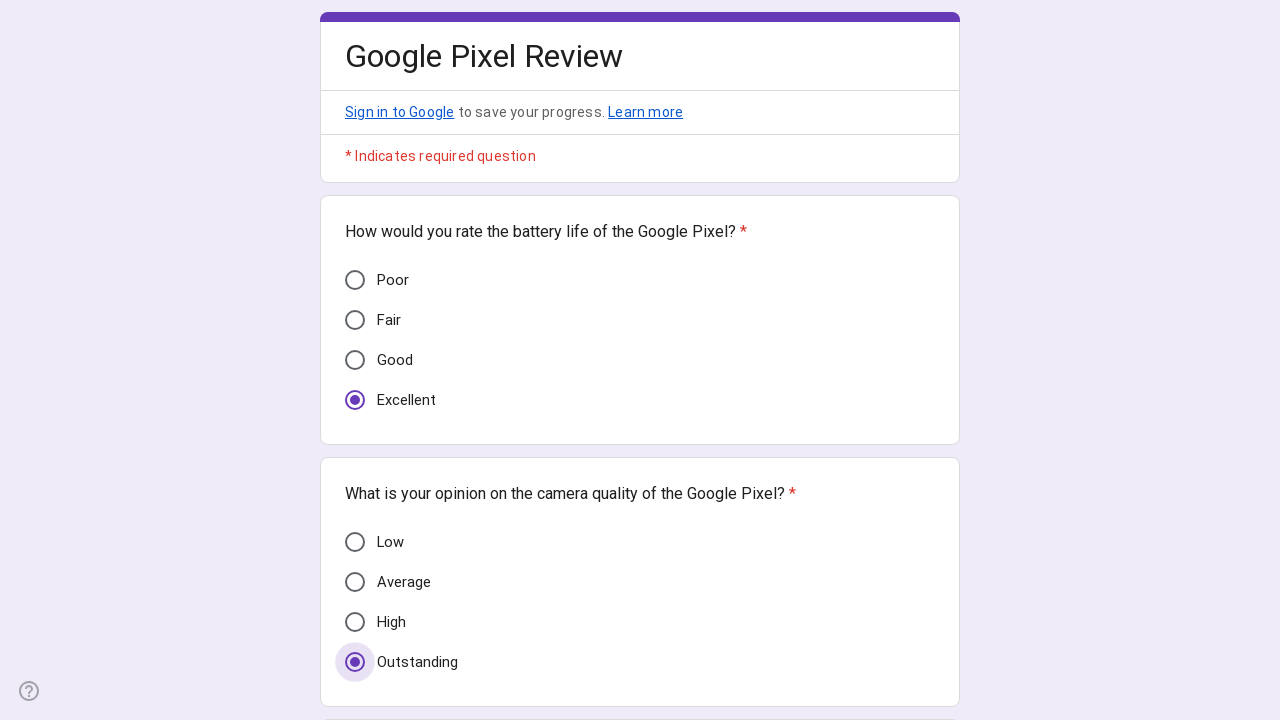

Clicked radio button 8 to identify questions at (640, 360) on .nWQGrd.zwllIb >> nth=8
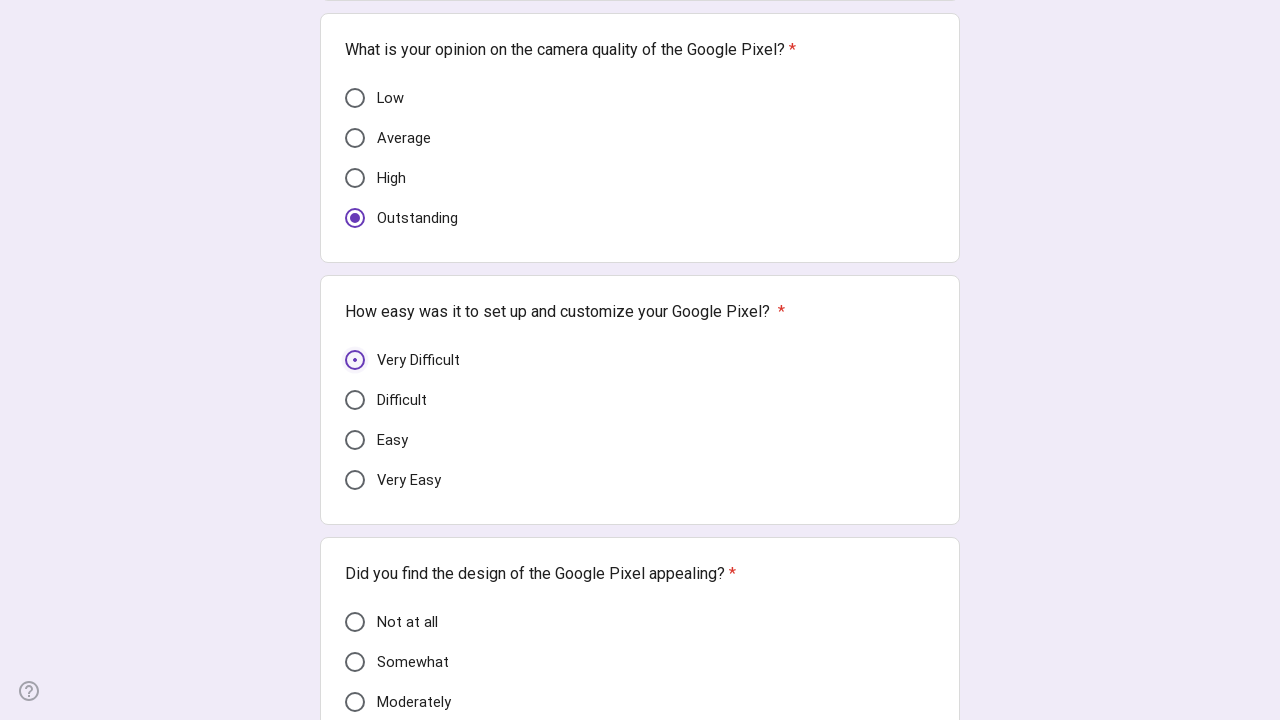

Located selected radio buttons to count questions
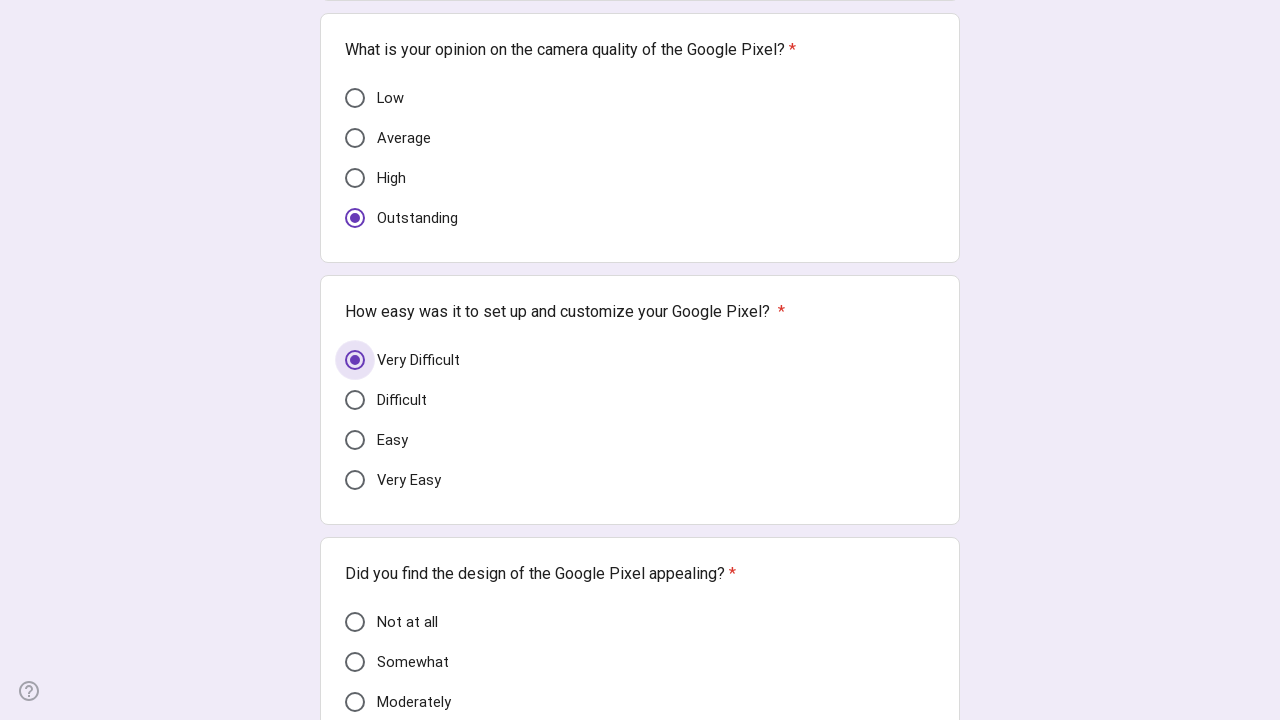

Clicked radio button 9 to identify questions at (640, 400) on .nWQGrd.zwllIb >> nth=9
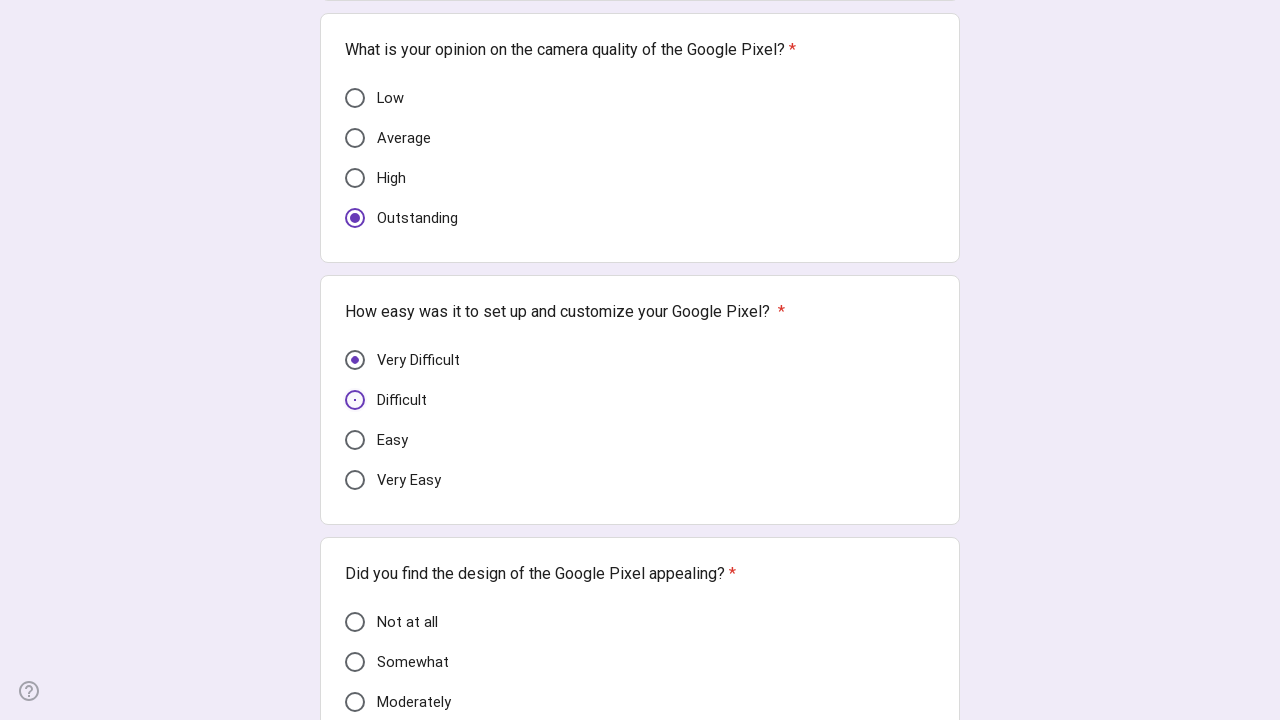

Located selected radio buttons to count questions
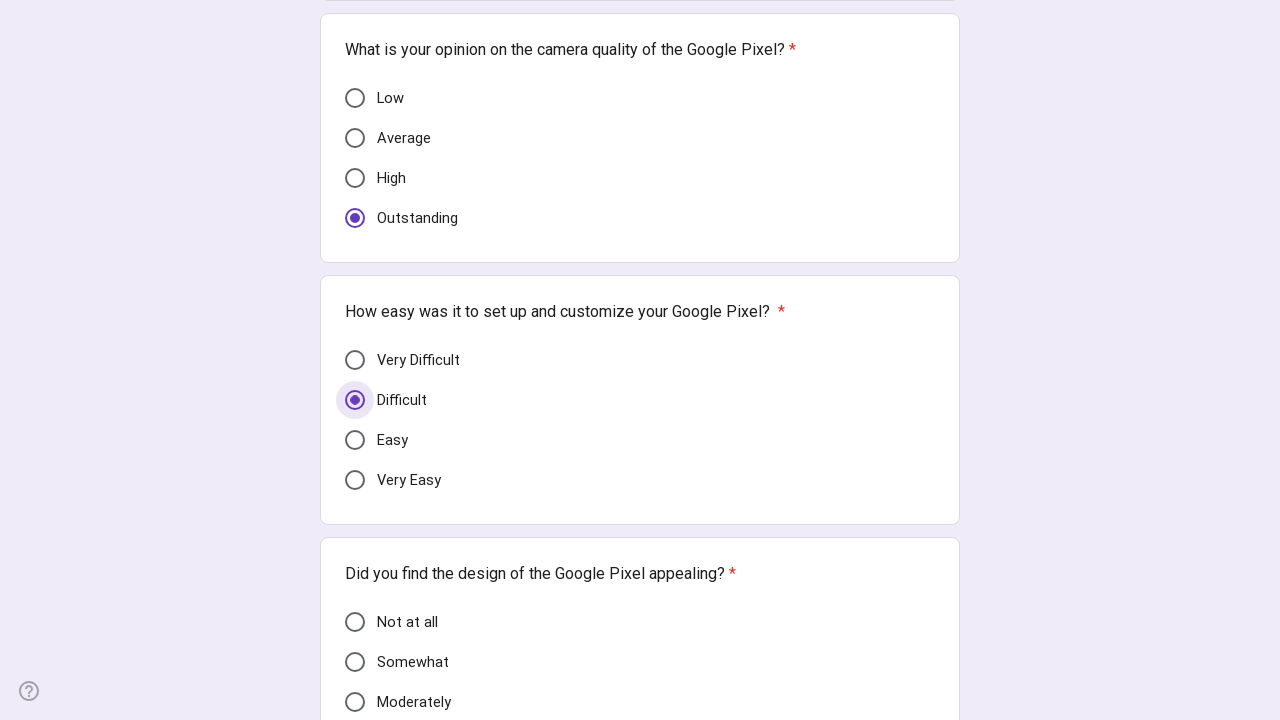

Clicked radio button 10 to identify questions at (640, 440) on .nWQGrd.zwllIb >> nth=10
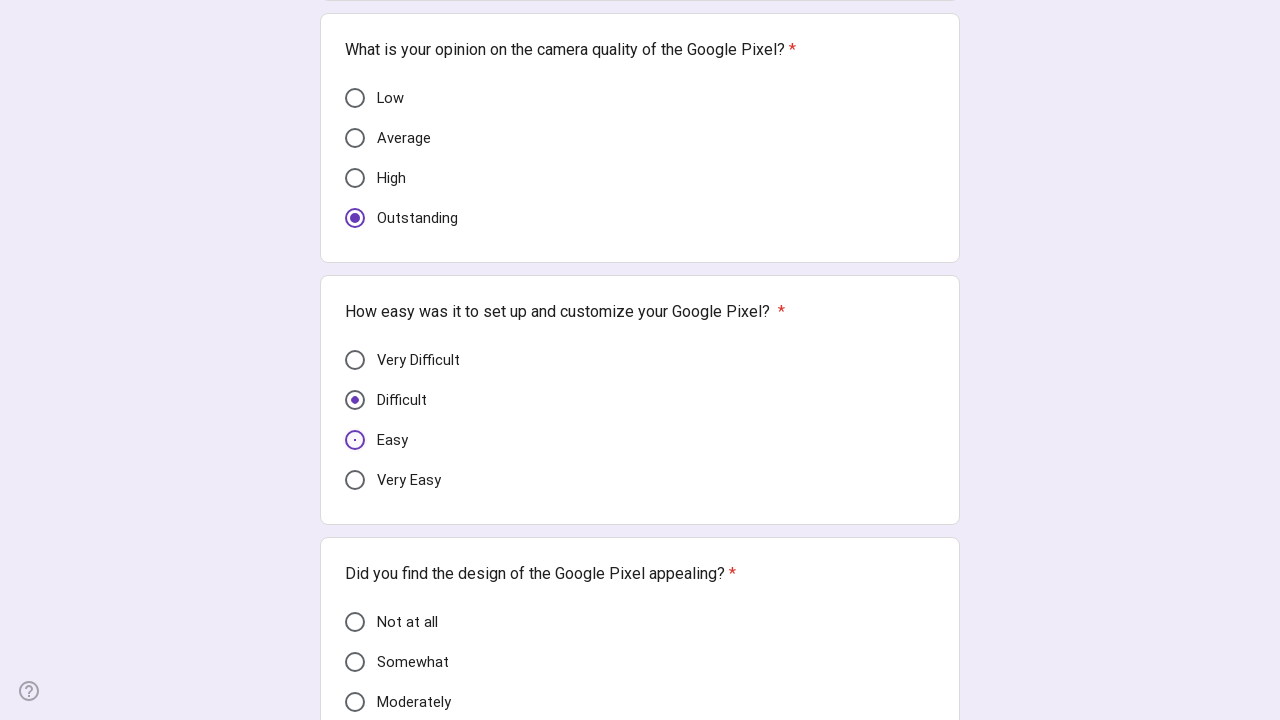

Located selected radio buttons to count questions
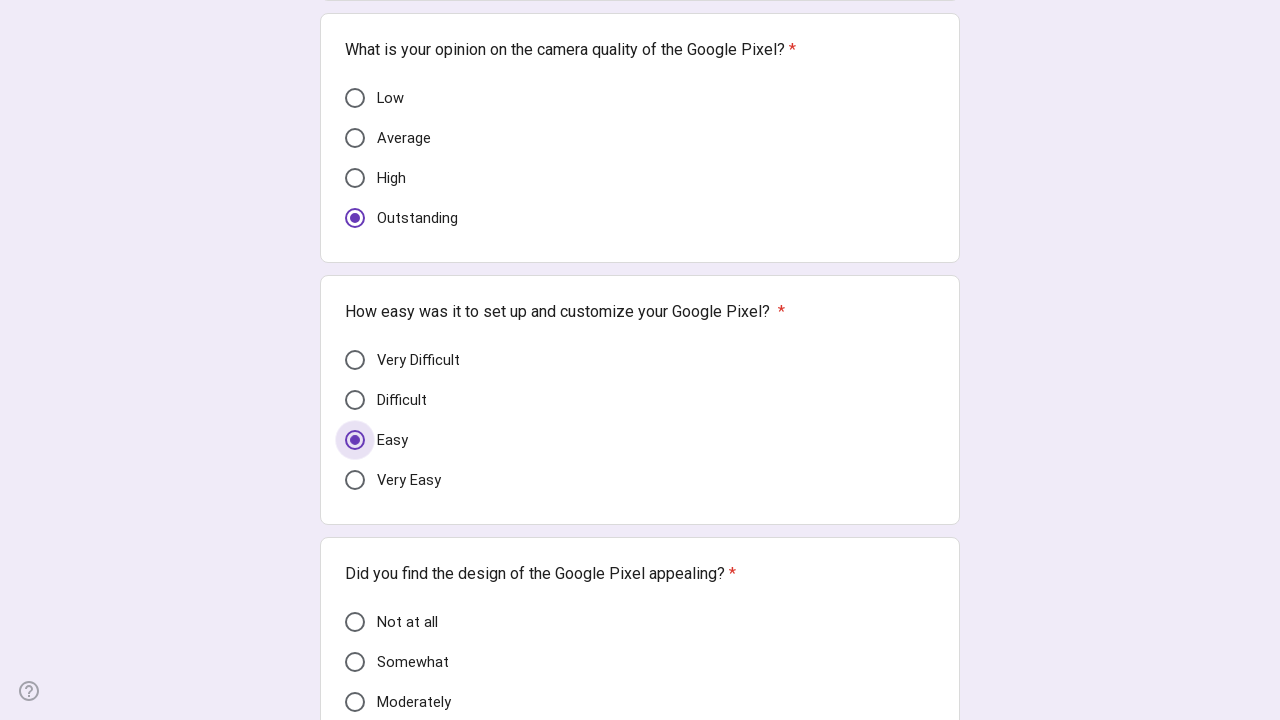

Clicked radio button 11 to identify questions at (640, 480) on .nWQGrd.zwllIb >> nth=11
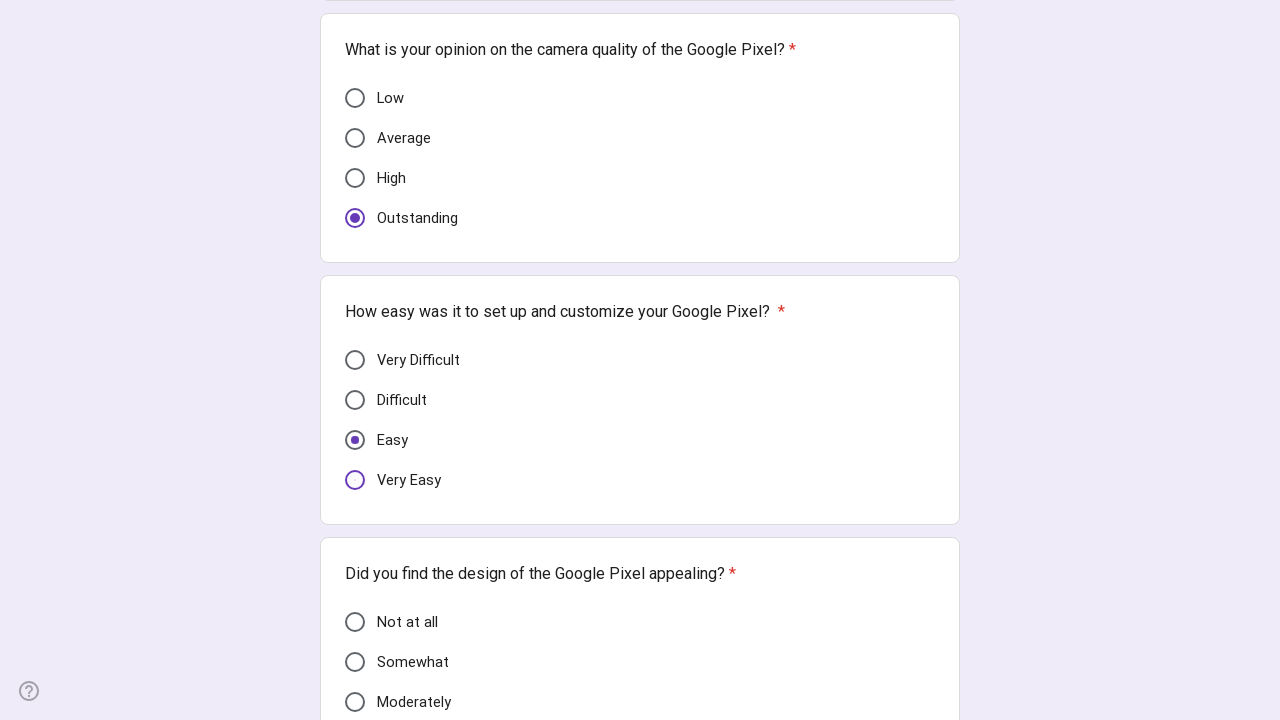

Located selected radio buttons to count questions
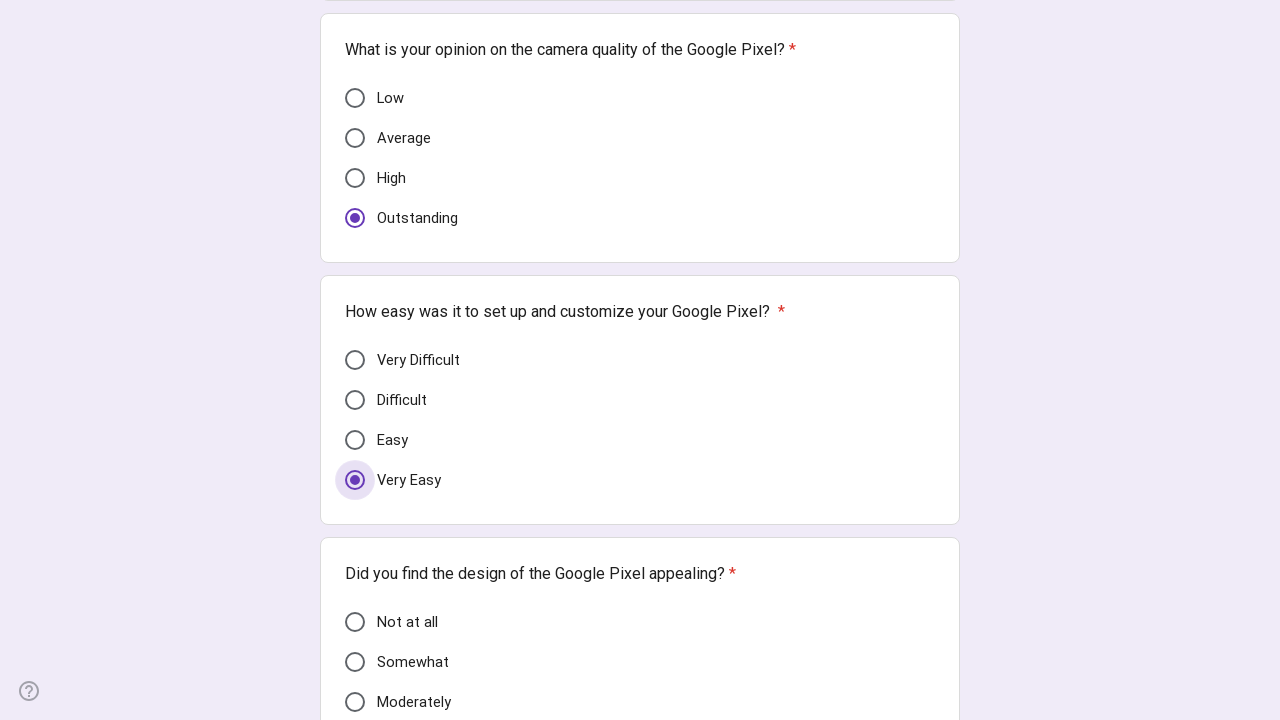

Clicked radio button 12 to identify questions at (640, 622) on .nWQGrd.zwllIb >> nth=12
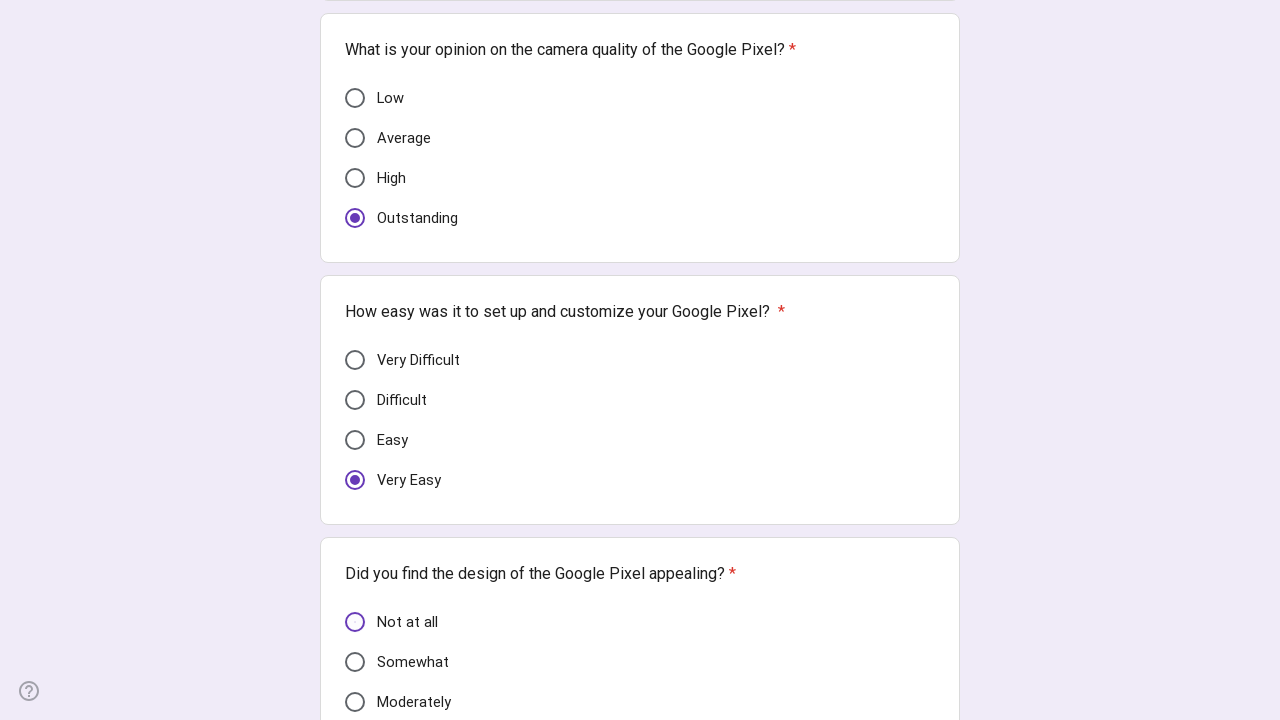

Located selected radio buttons to count questions
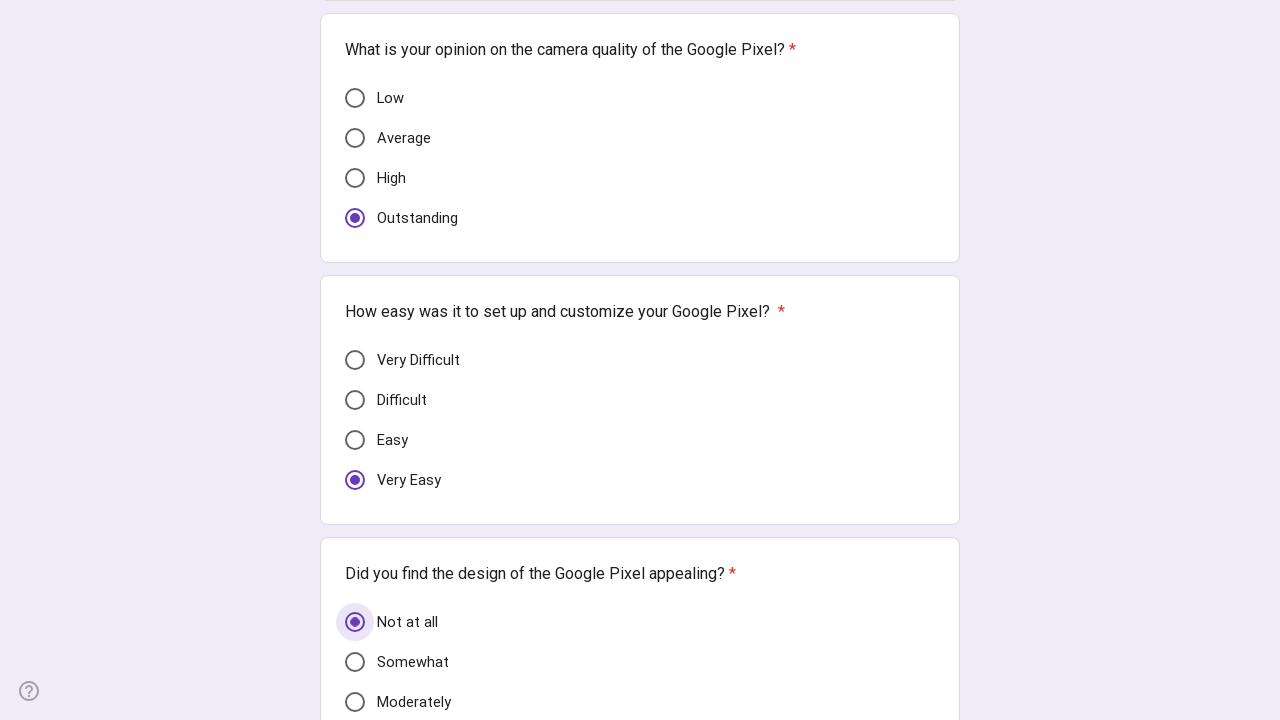

Clicked radio button 13 to identify questions at (640, 662) on .nWQGrd.zwllIb >> nth=13
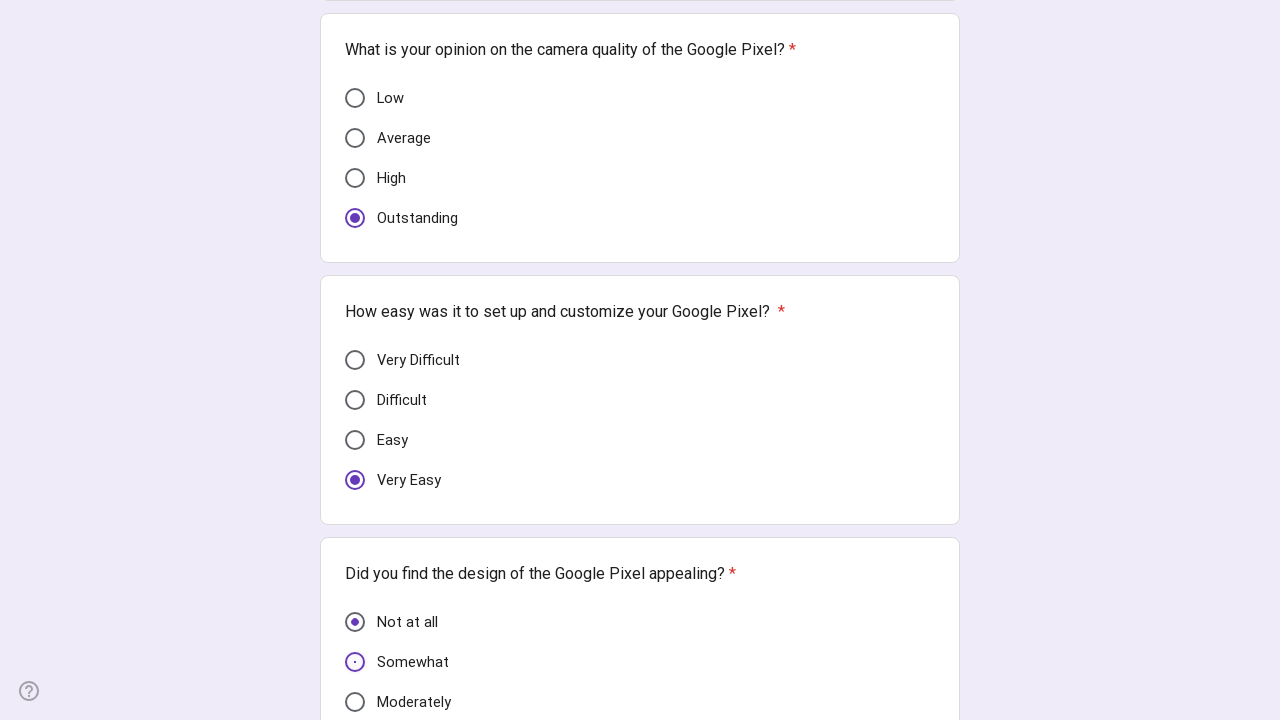

Located selected radio buttons to count questions
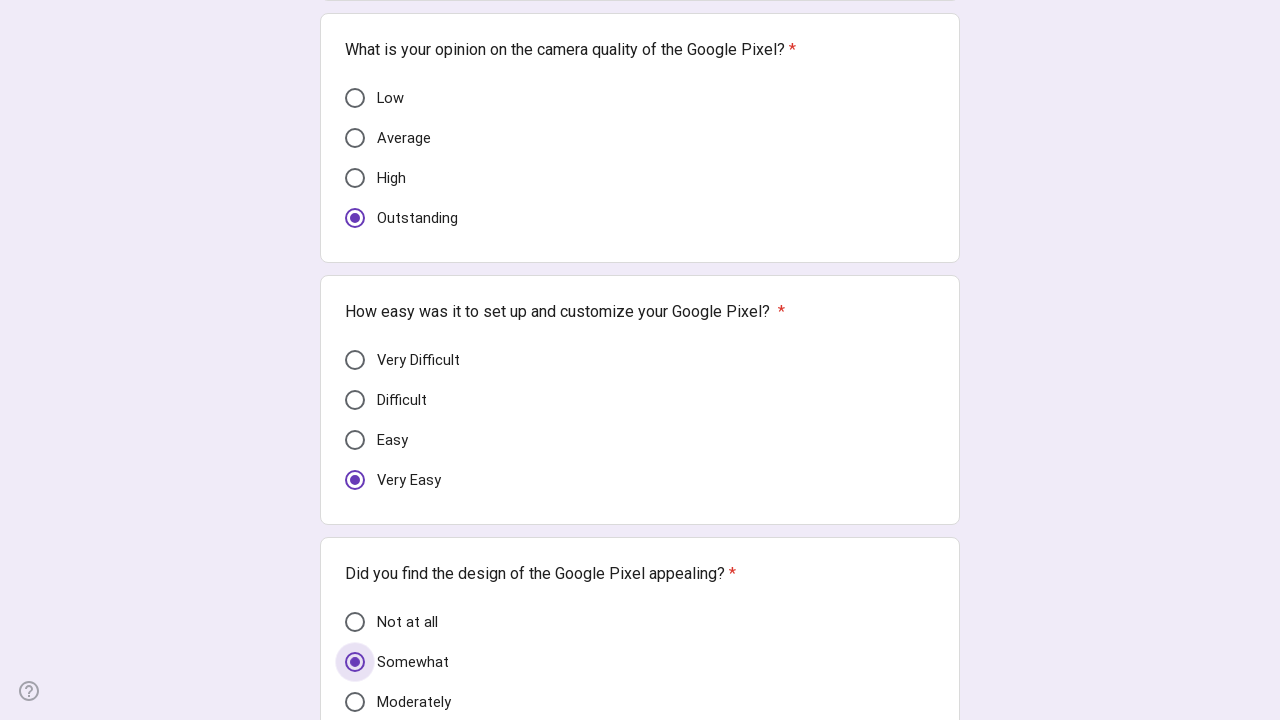

Clicked radio button 14 to identify questions at (640, 700) on .nWQGrd.zwllIb >> nth=14
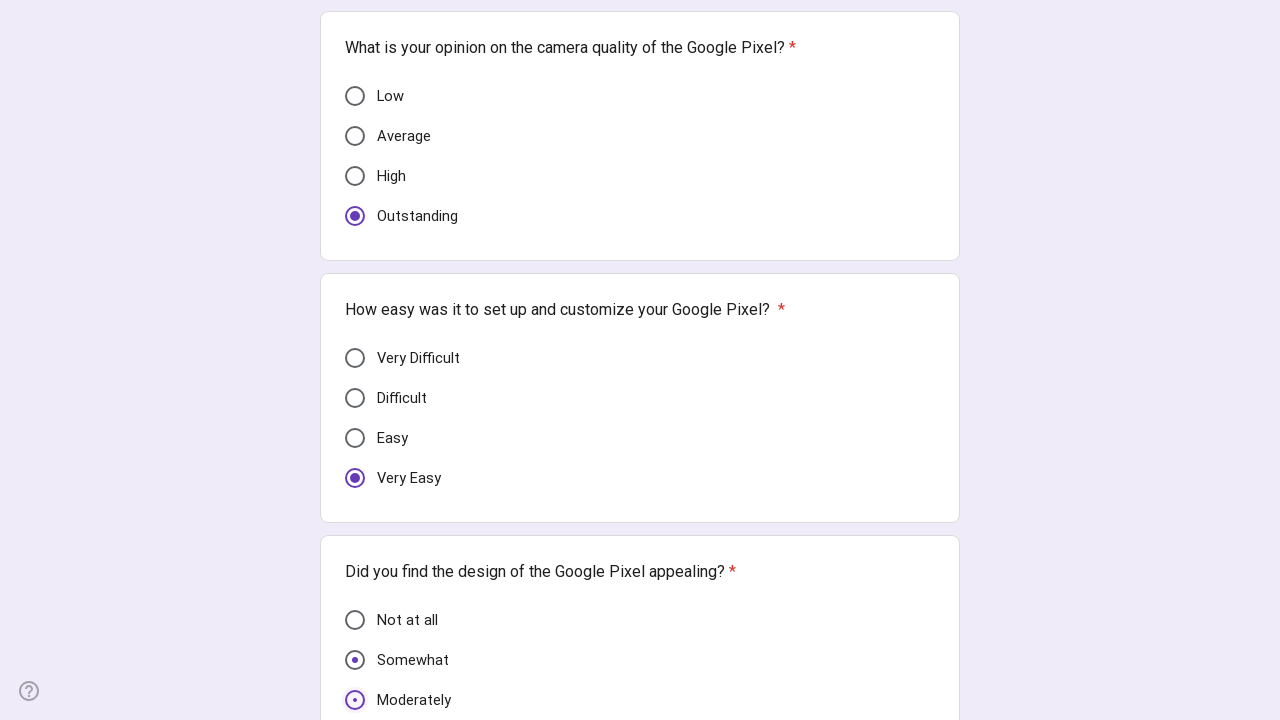

Located selected radio buttons to count questions
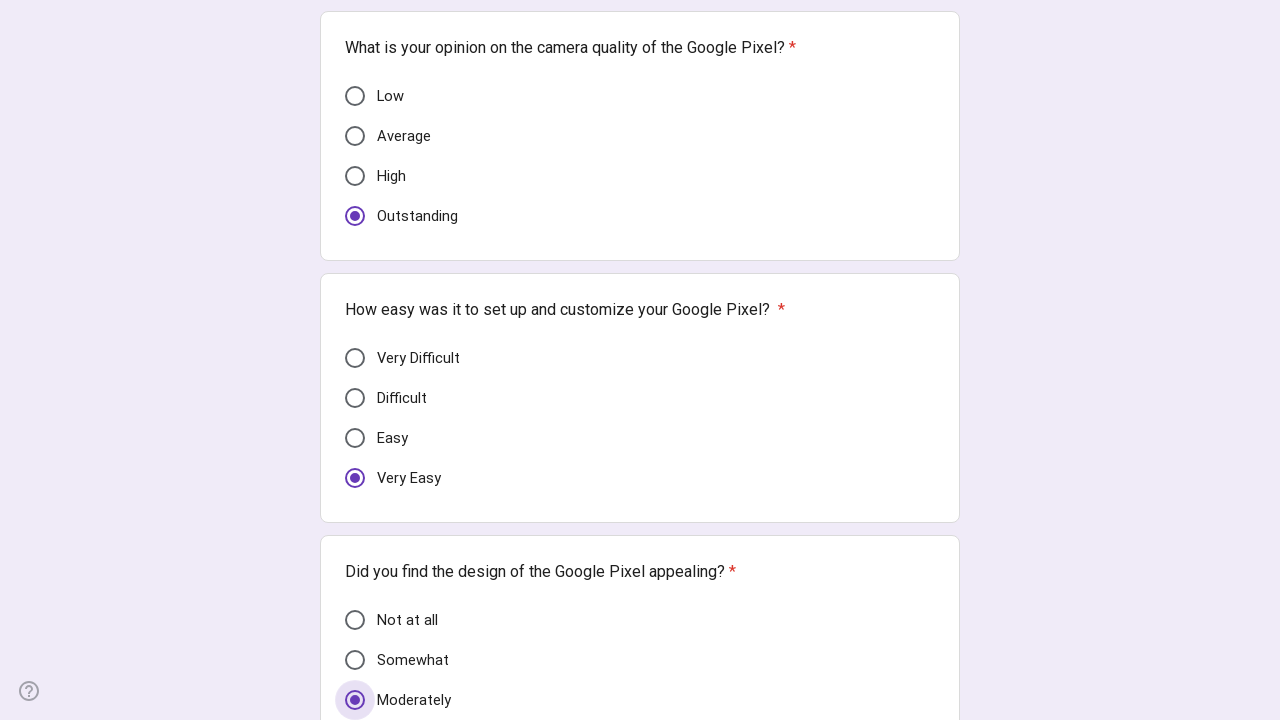

Clicked radio button 15 to identify questions at (640, 360) on .nWQGrd.zwllIb >> nth=15
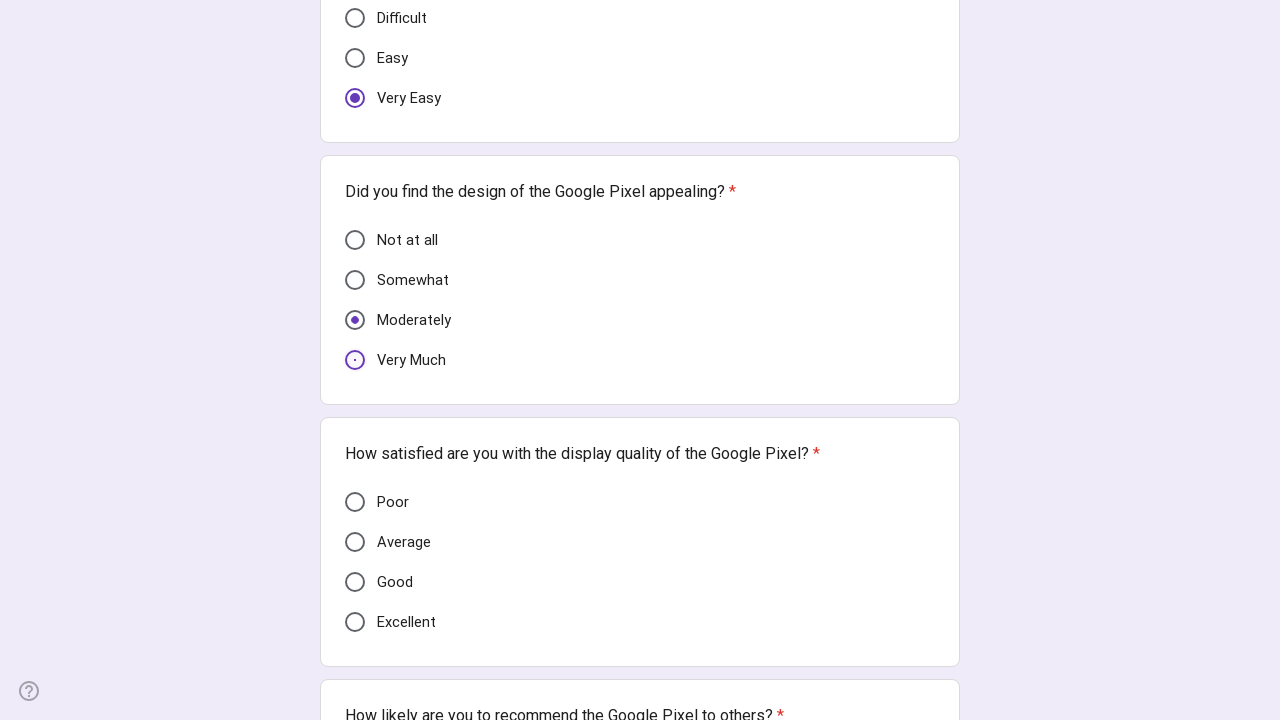

Located selected radio buttons to count questions
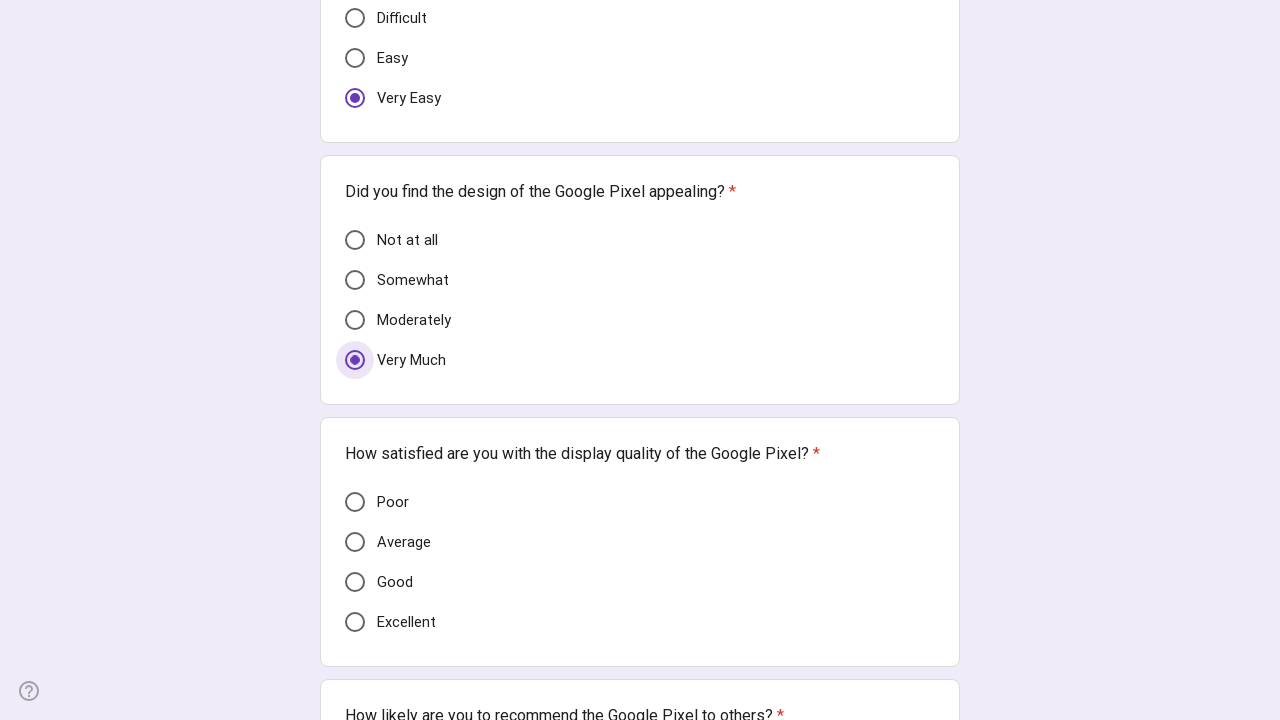

Clicked radio button 16 to identify questions at (640, 502) on .nWQGrd.zwllIb >> nth=16
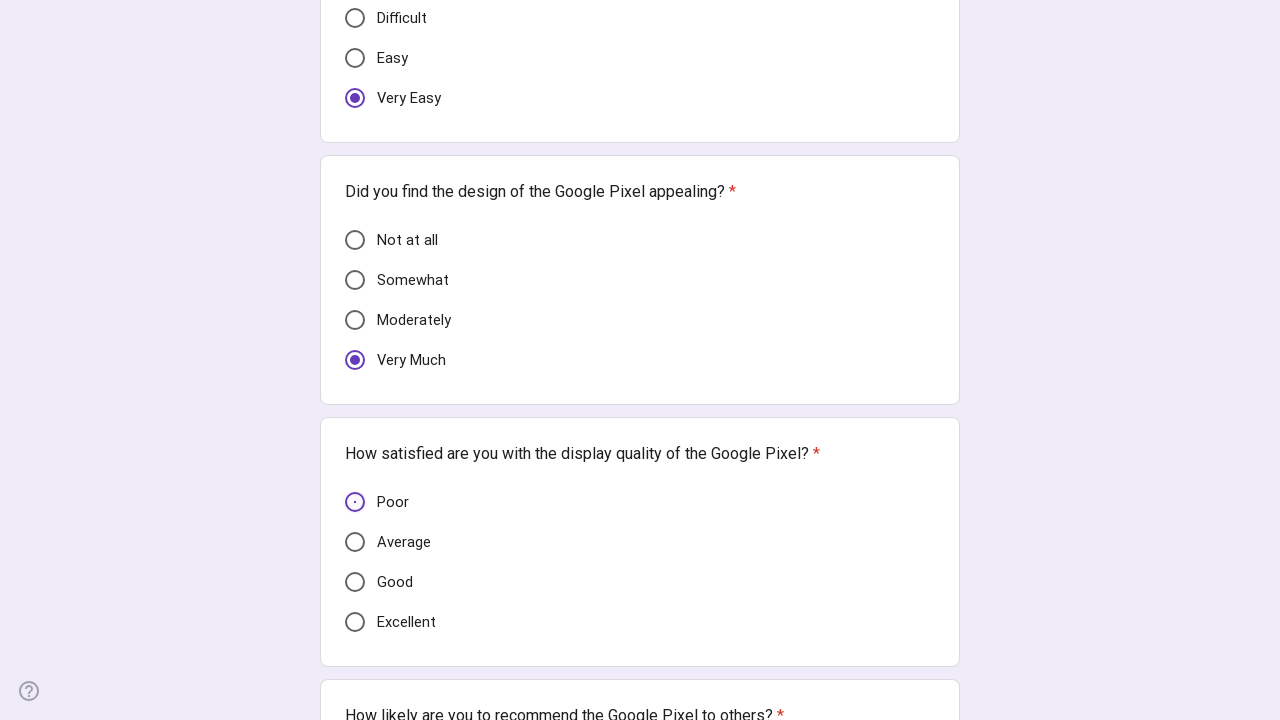

Located selected radio buttons to count questions
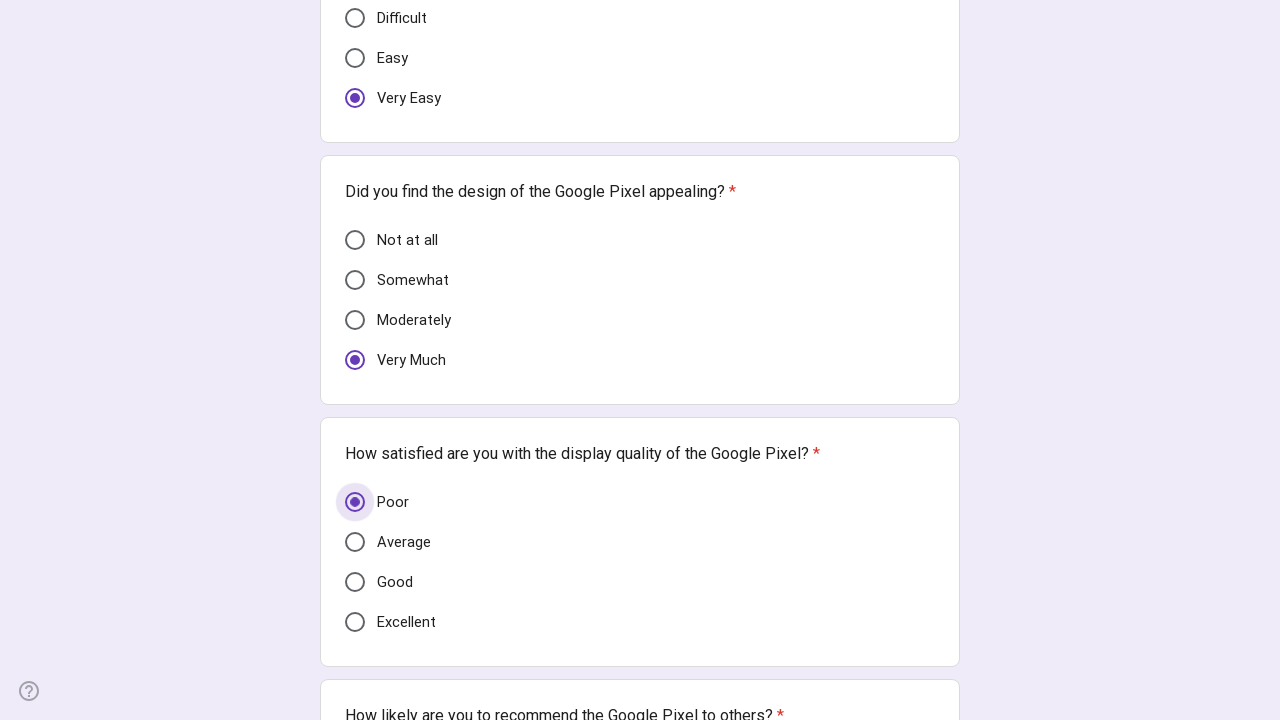

Clicked radio button 17 to identify questions at (640, 542) on .nWQGrd.zwllIb >> nth=17
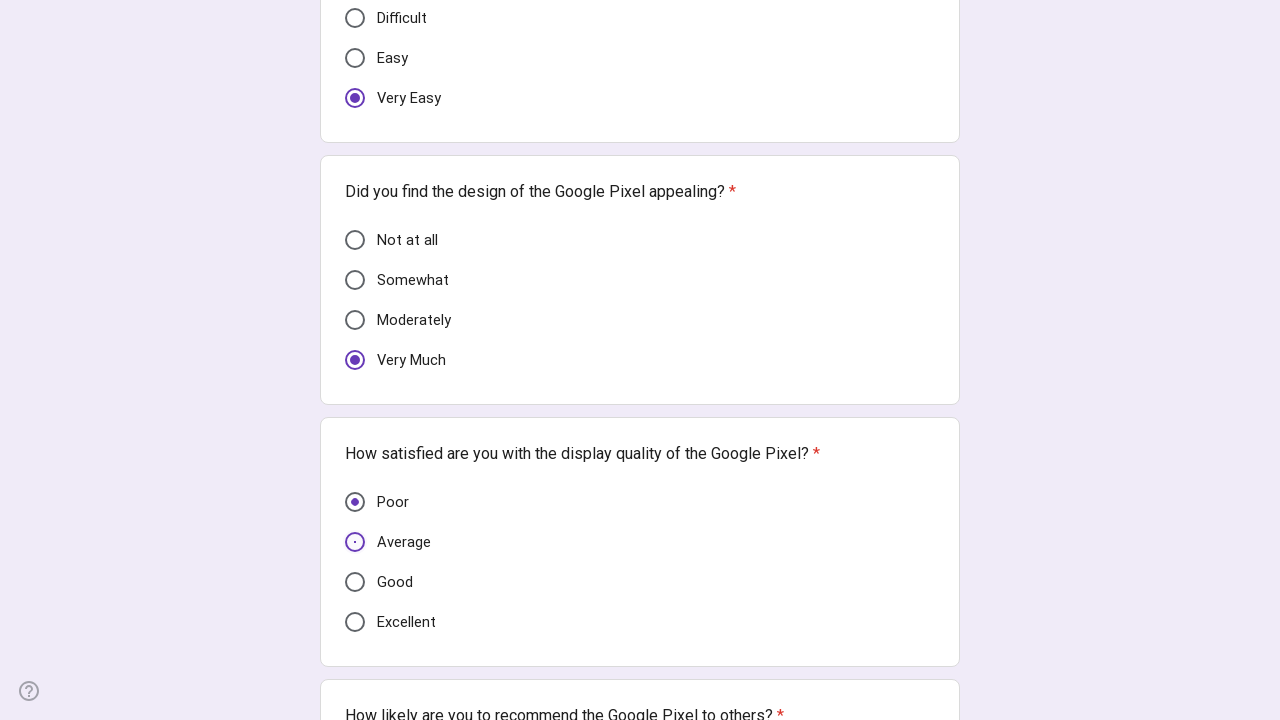

Located selected radio buttons to count questions
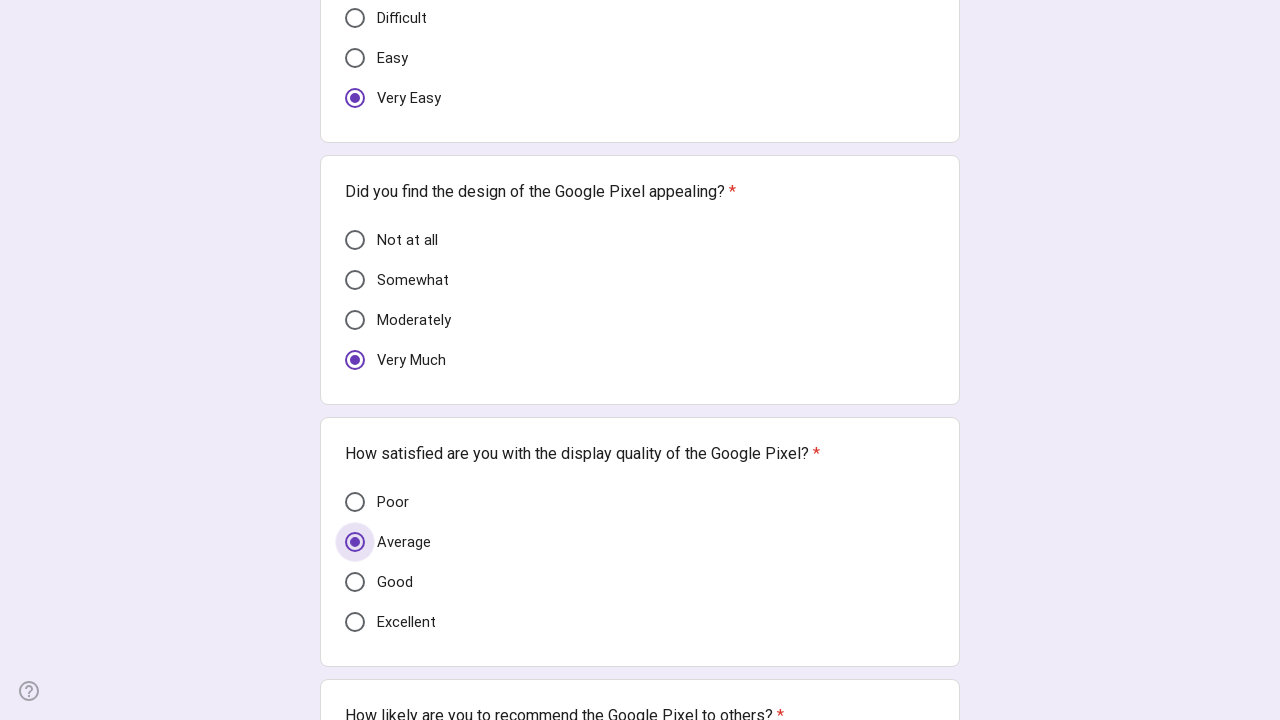

Clicked radio button 18 to identify questions at (640, 582) on .nWQGrd.zwllIb >> nth=18
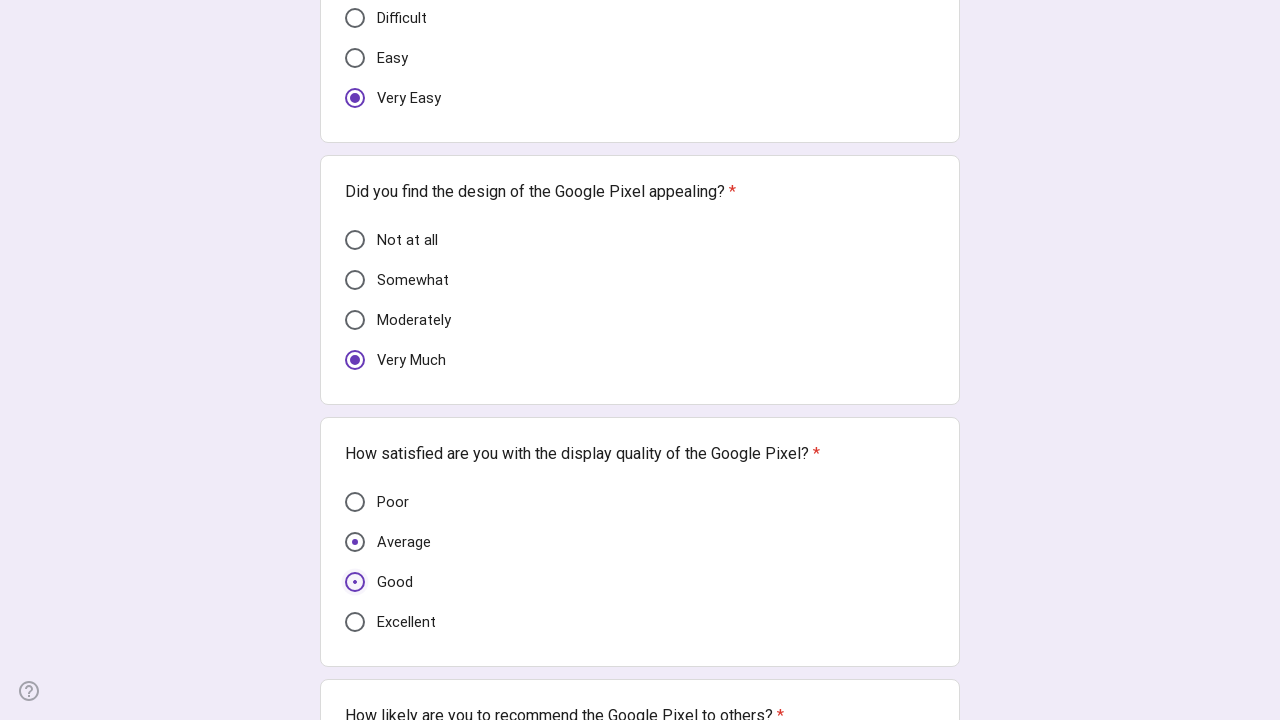

Located selected radio buttons to count questions
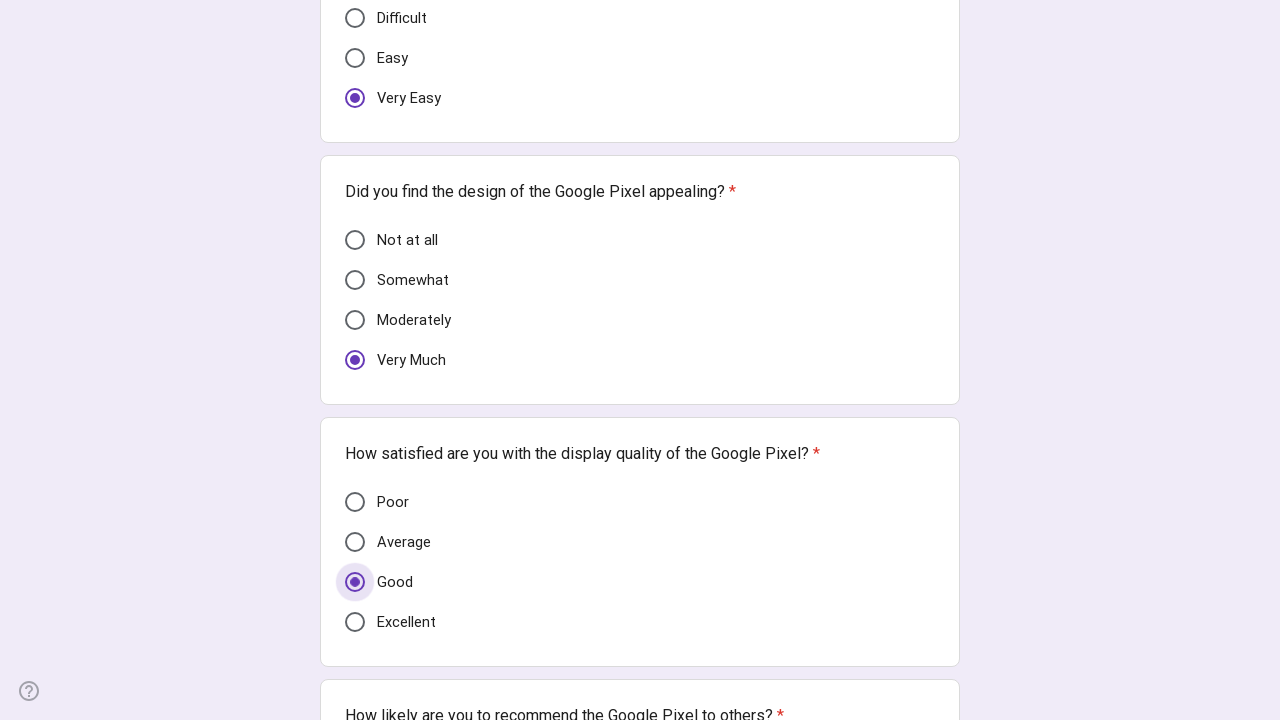

Clicked radio button 19 to identify questions at (640, 622) on .nWQGrd.zwllIb >> nth=19
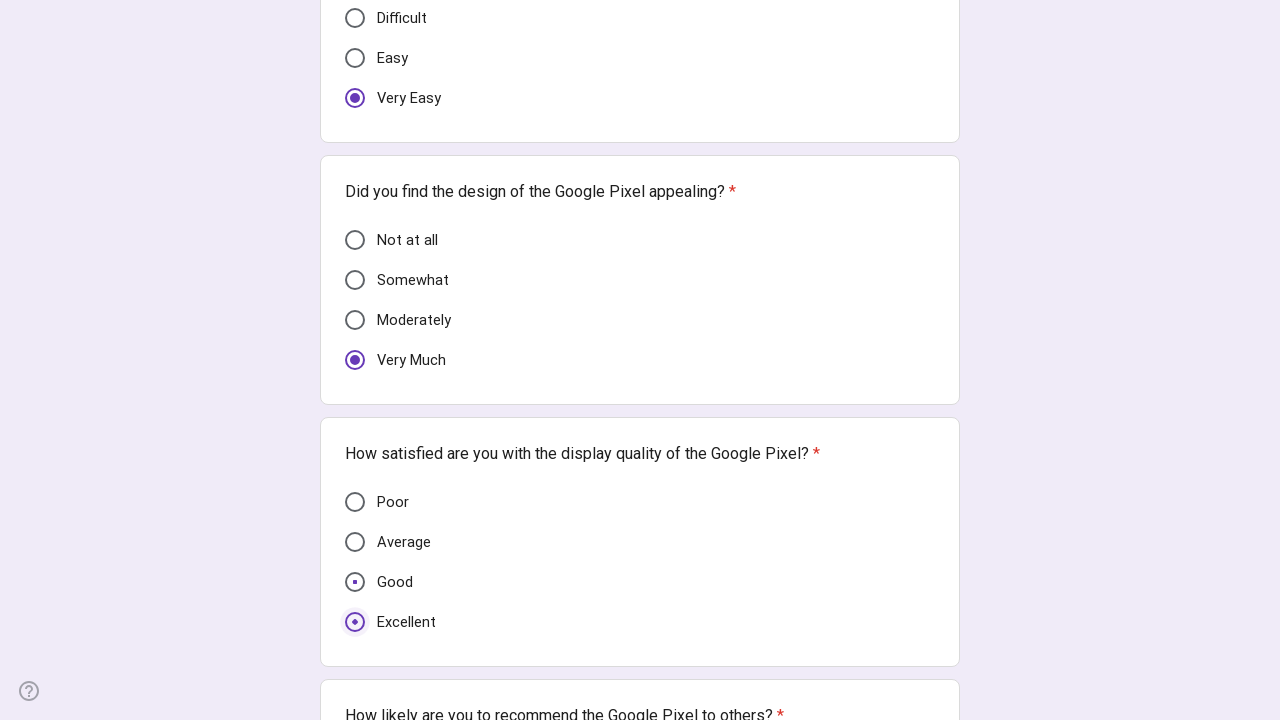

Located selected radio buttons to count questions
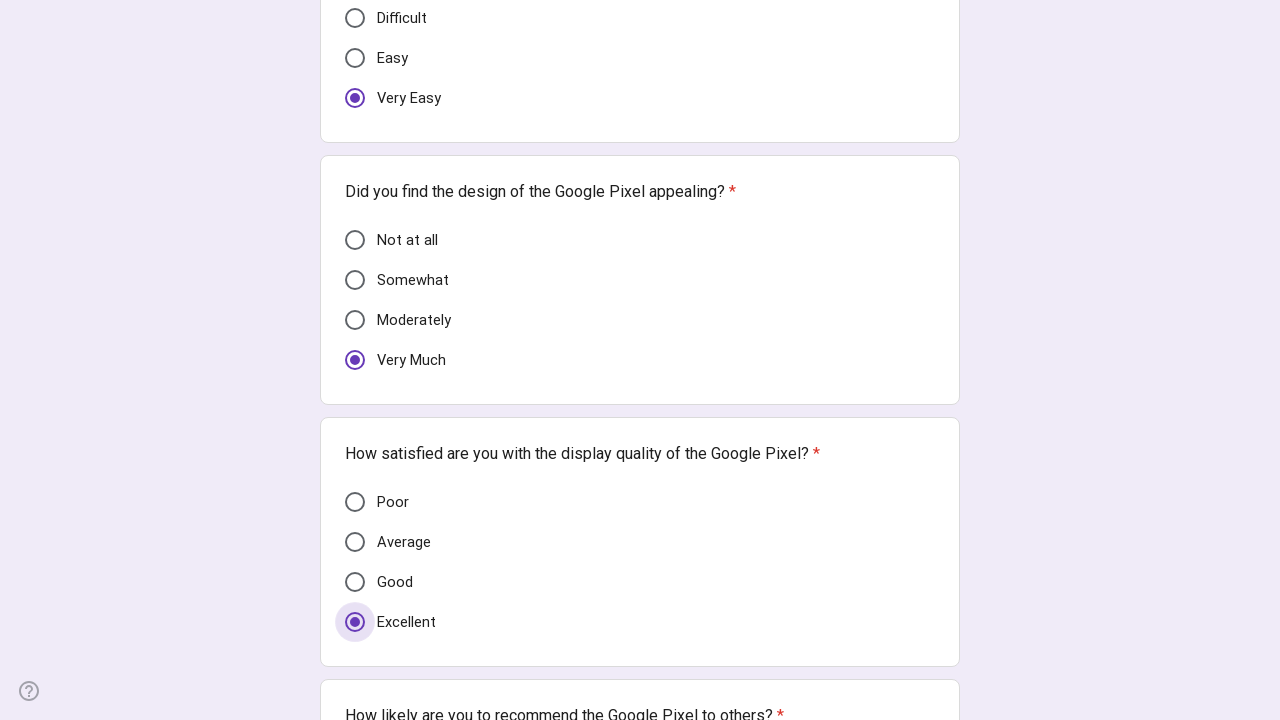

Clicked radio button 20 to identify questions at (640, 360) on .nWQGrd.zwllIb >> nth=20
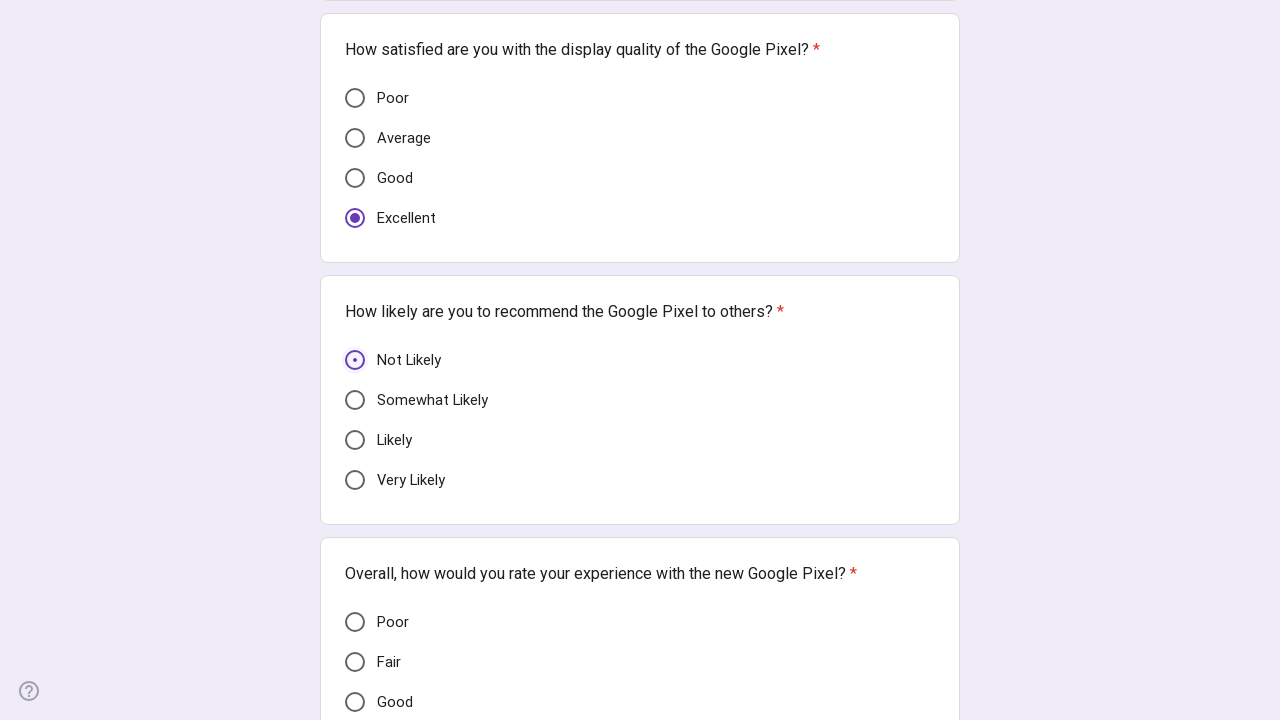

Located selected radio buttons to count questions
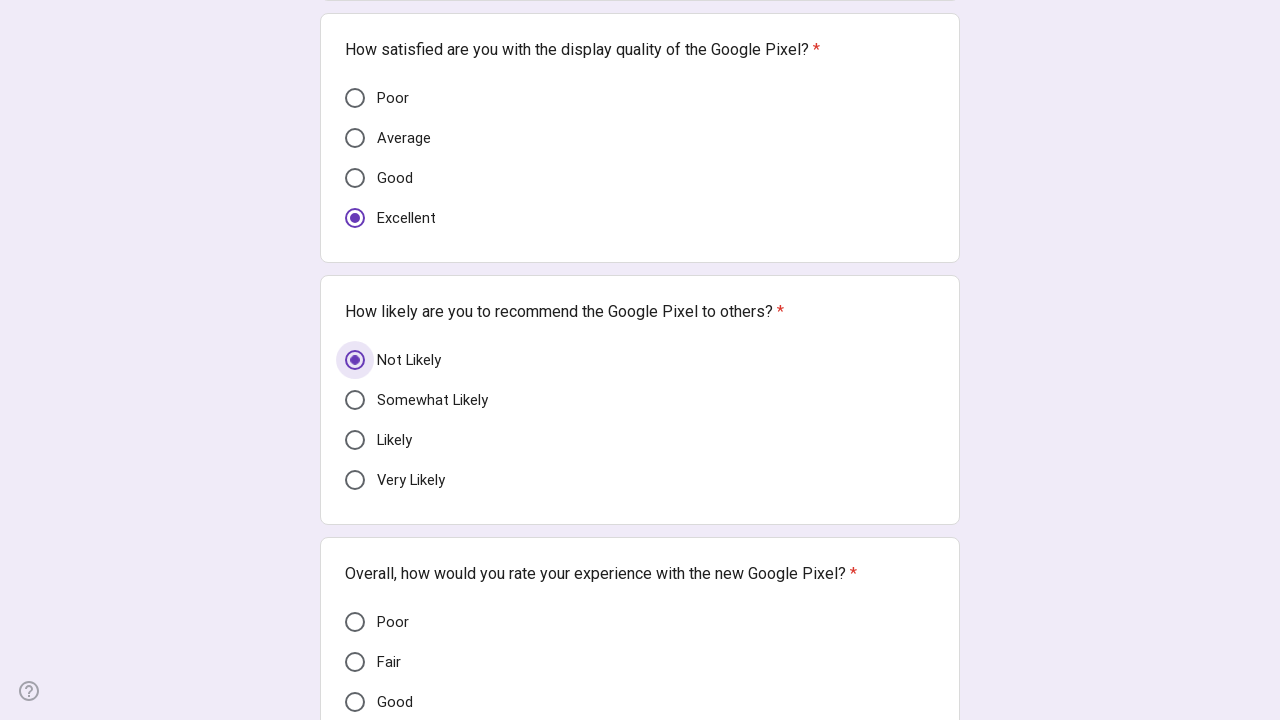

Clicked radio button 21 to identify questions at (640, 400) on .nWQGrd.zwllIb >> nth=21
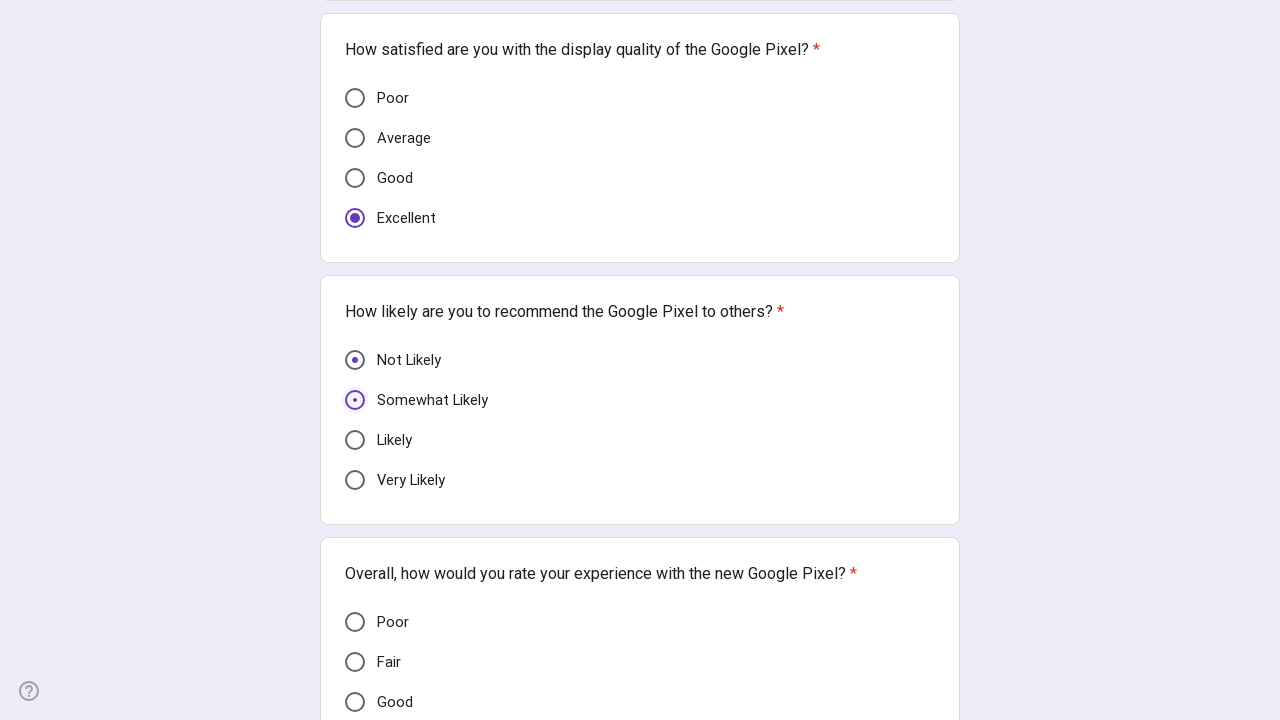

Located selected radio buttons to count questions
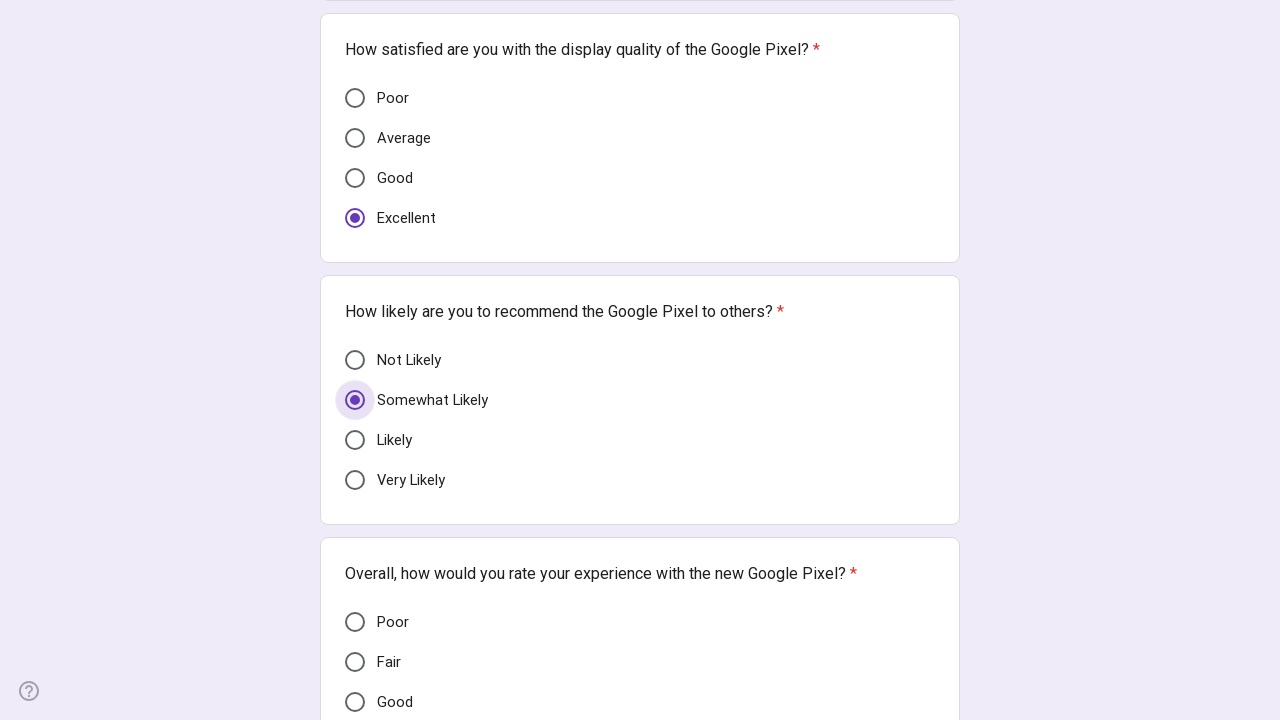

Clicked radio button 22 to identify questions at (640, 440) on .nWQGrd.zwllIb >> nth=22
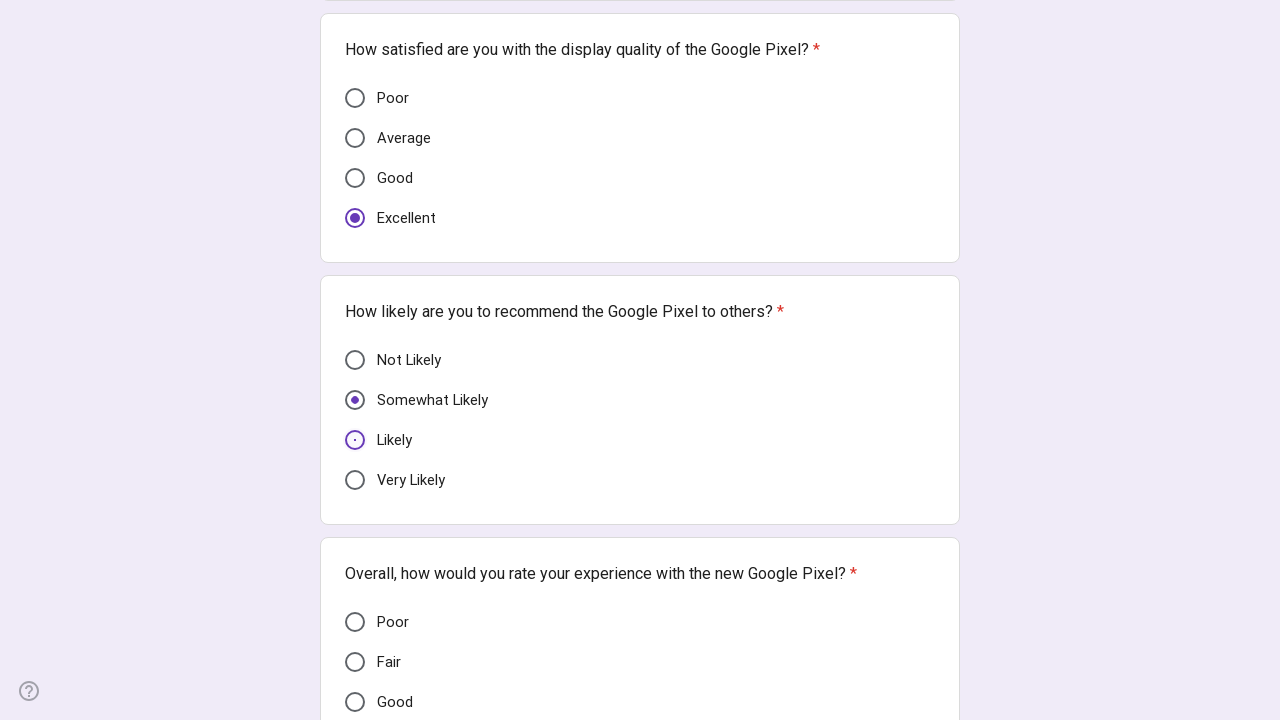

Located selected radio buttons to count questions
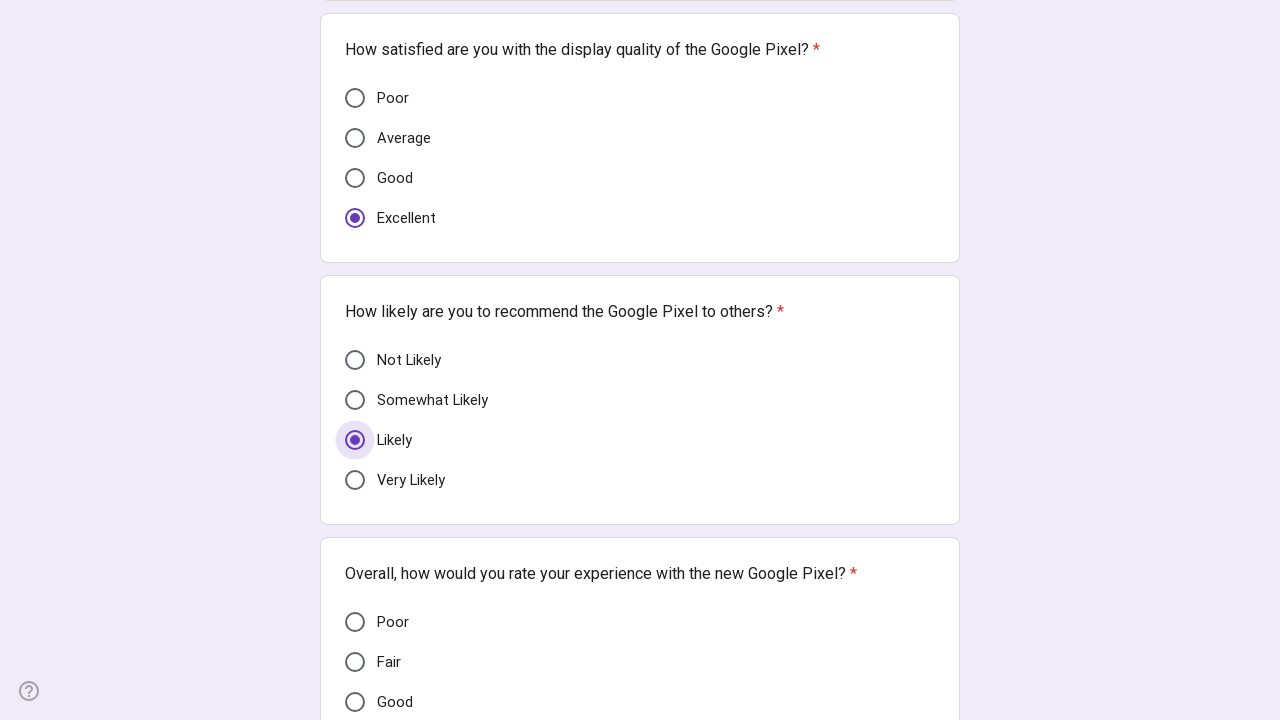

Clicked radio button 23 to identify questions at (640, 480) on .nWQGrd.zwllIb >> nth=23
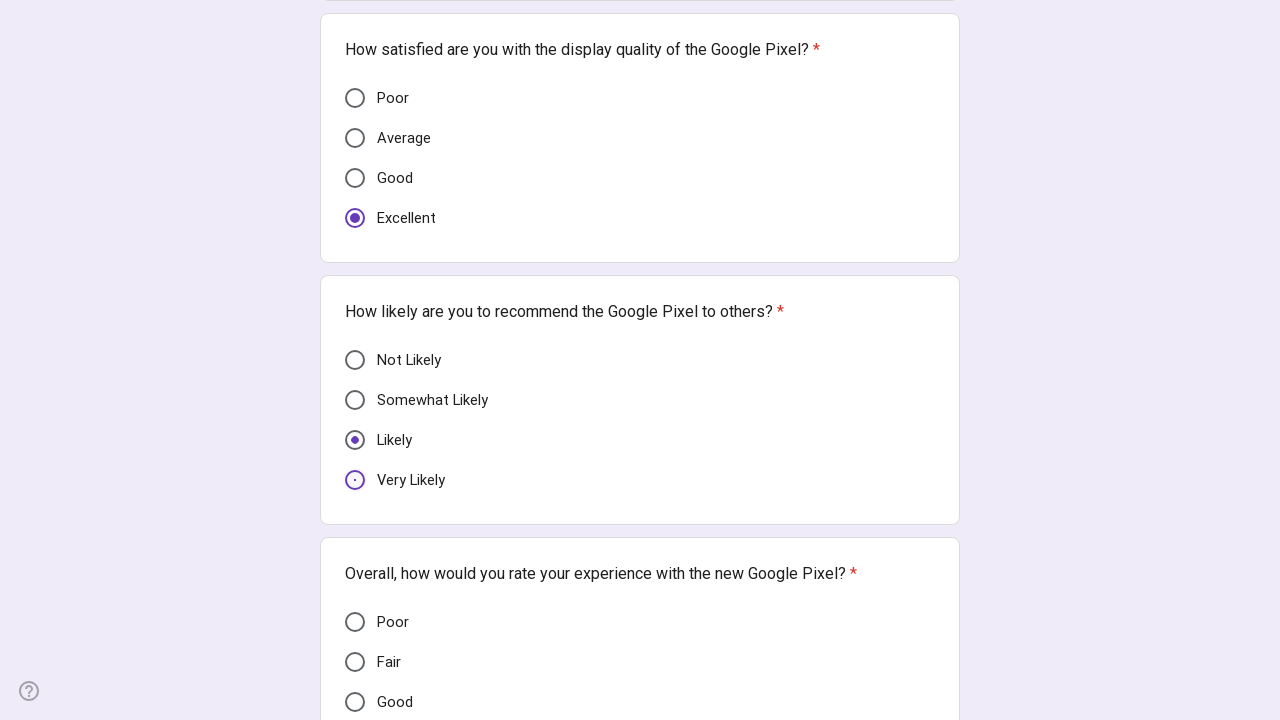

Located selected radio buttons to count questions
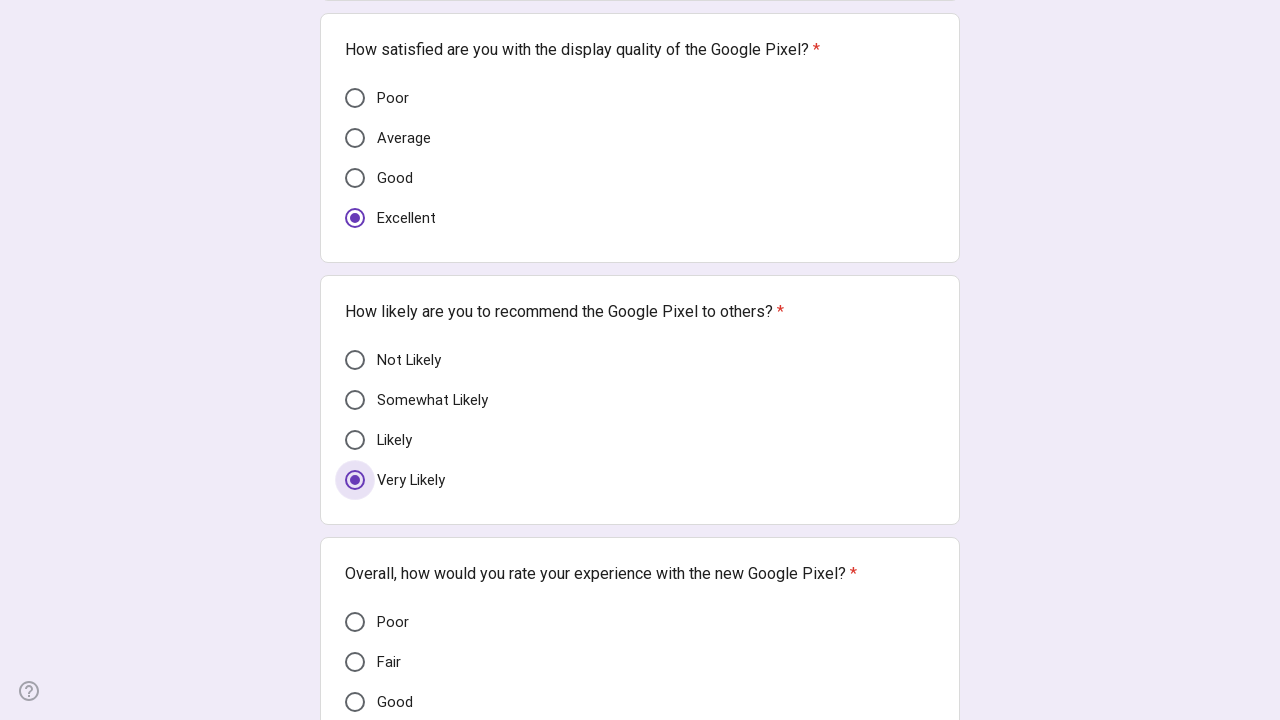

Clicked radio button 24 to identify questions at (640, 622) on .nWQGrd.zwllIb >> nth=24
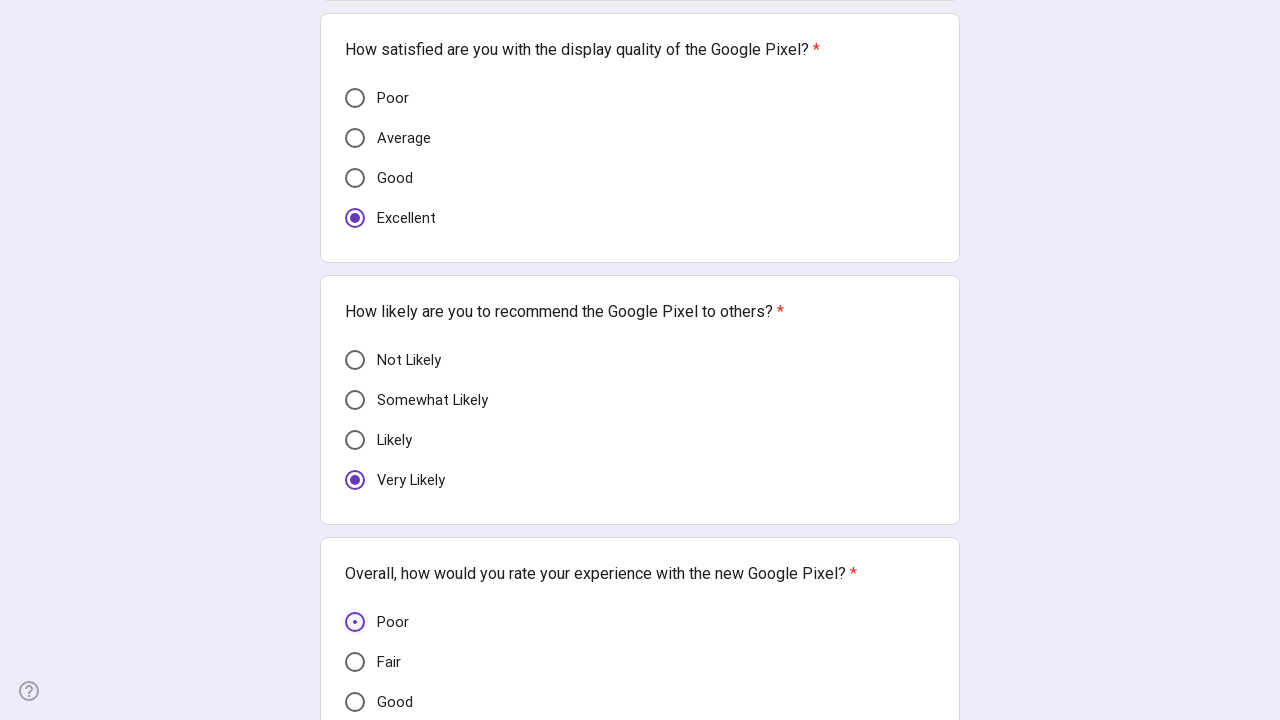

Located selected radio buttons to count questions
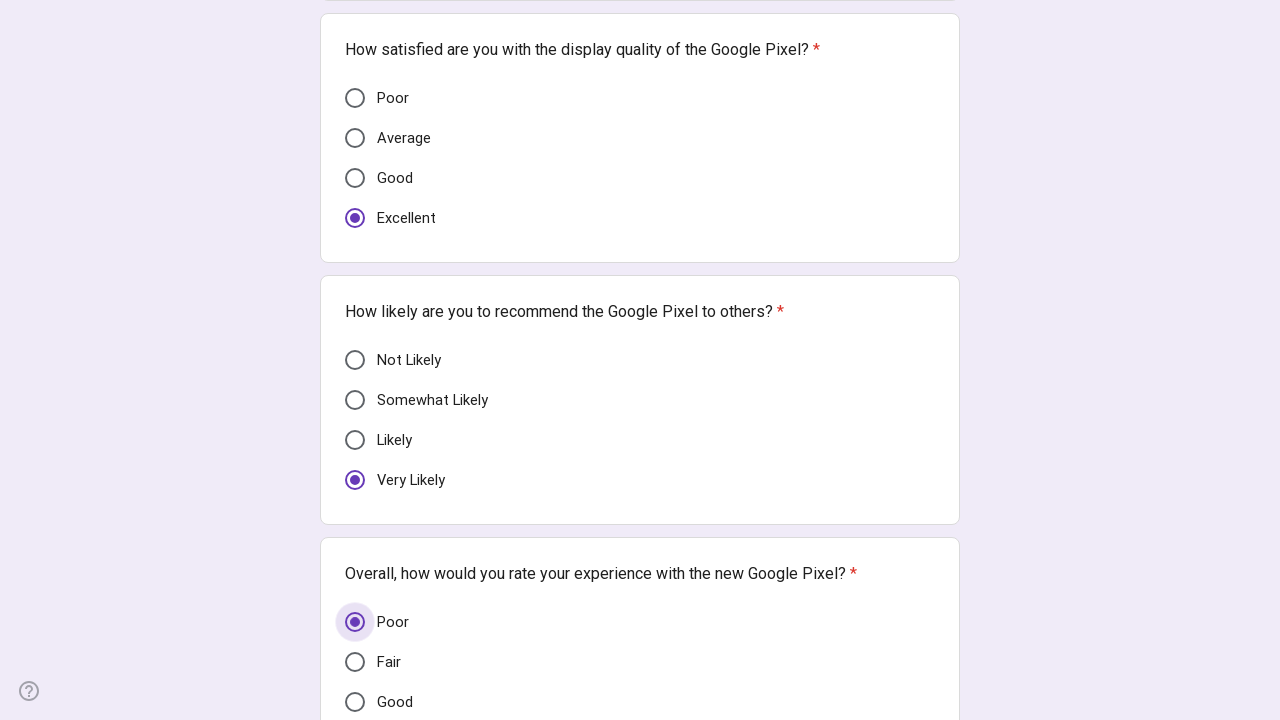

Clicked radio button 25 to identify questions at (640, 662) on .nWQGrd.zwllIb >> nth=25
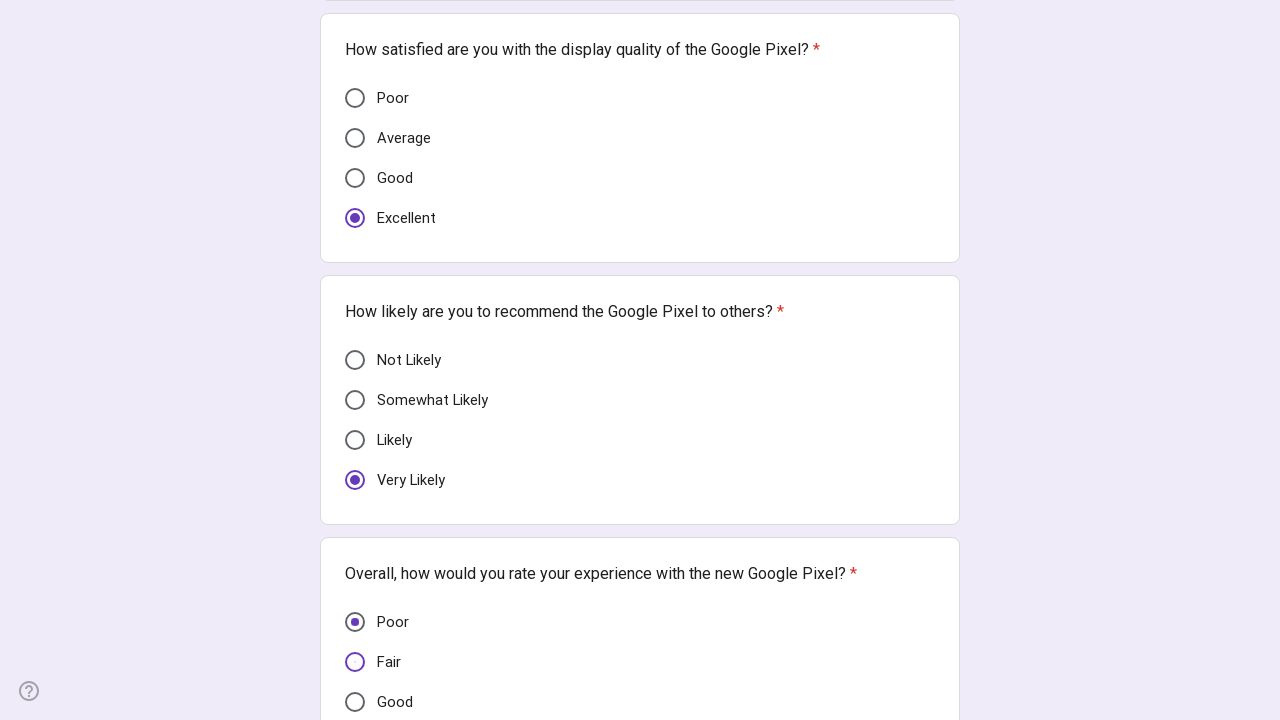

Located selected radio buttons to count questions
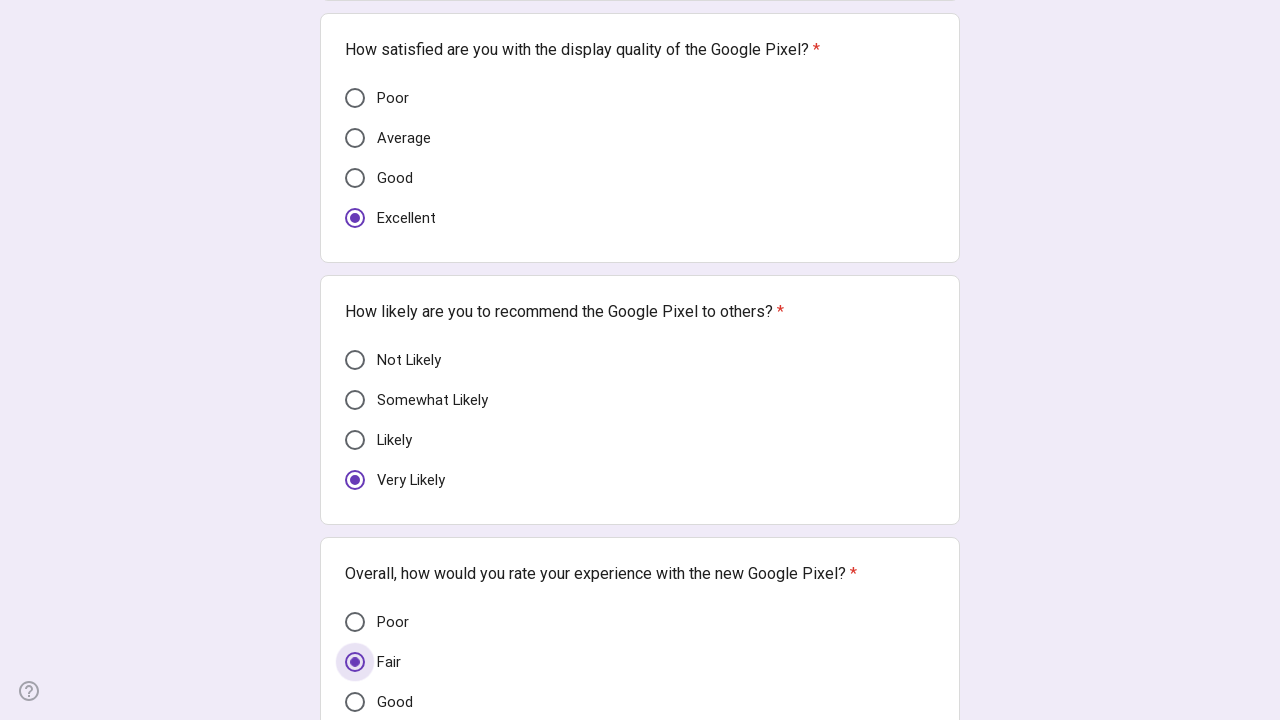

Clicked radio button 26 to identify questions at (640, 700) on .nWQGrd.zwllIb >> nth=26
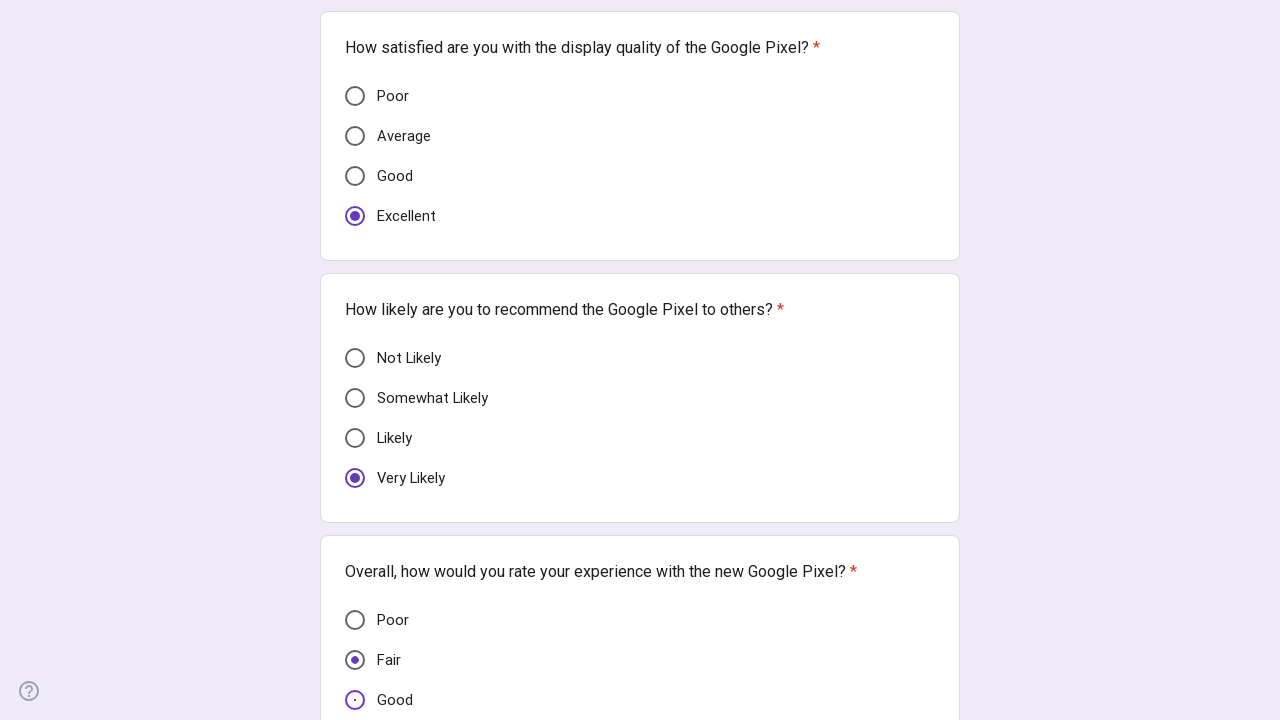

Located selected radio buttons to count questions
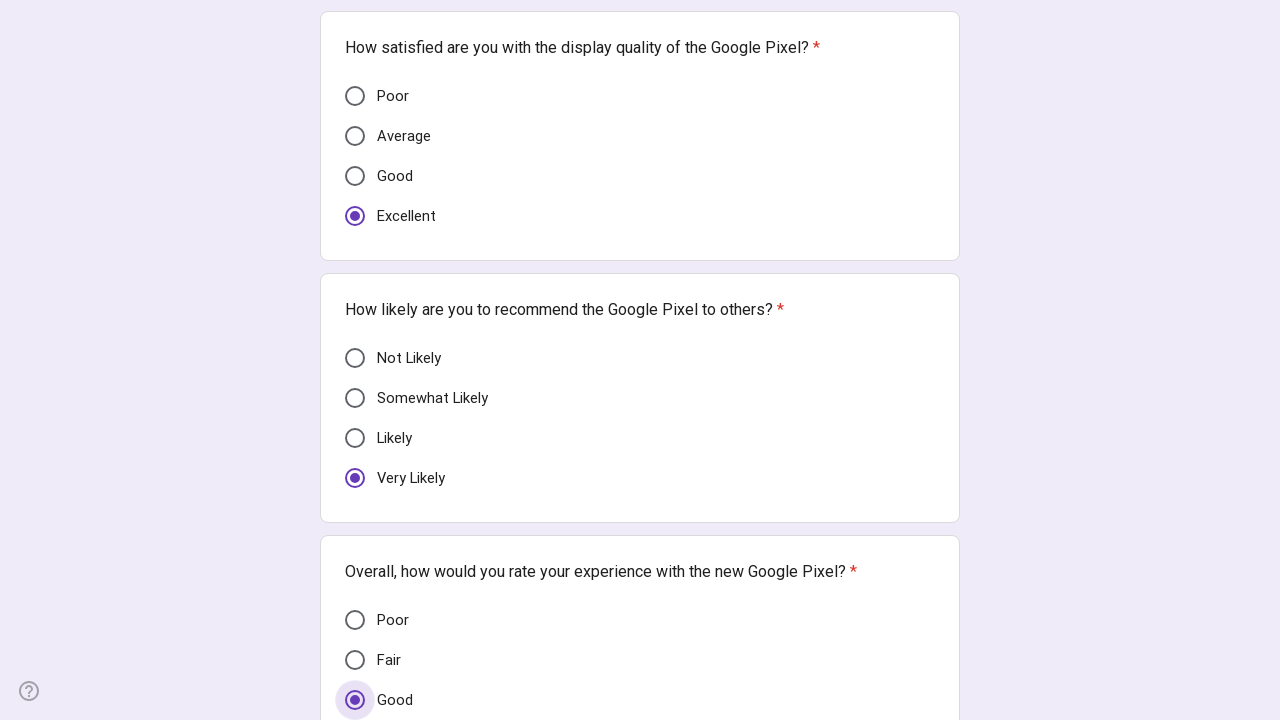

Clicked radio button 27 to identify questions at (640, 360) on .nWQGrd.zwllIb >> nth=27
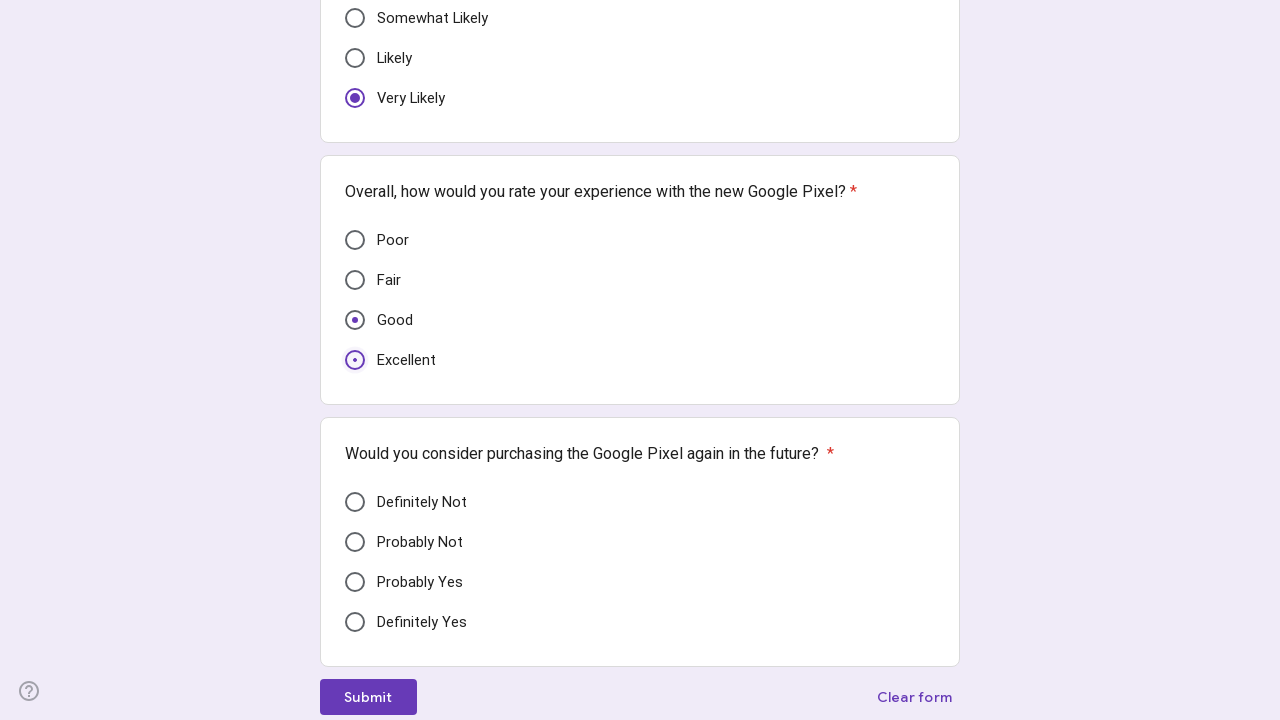

Located selected radio buttons to count questions
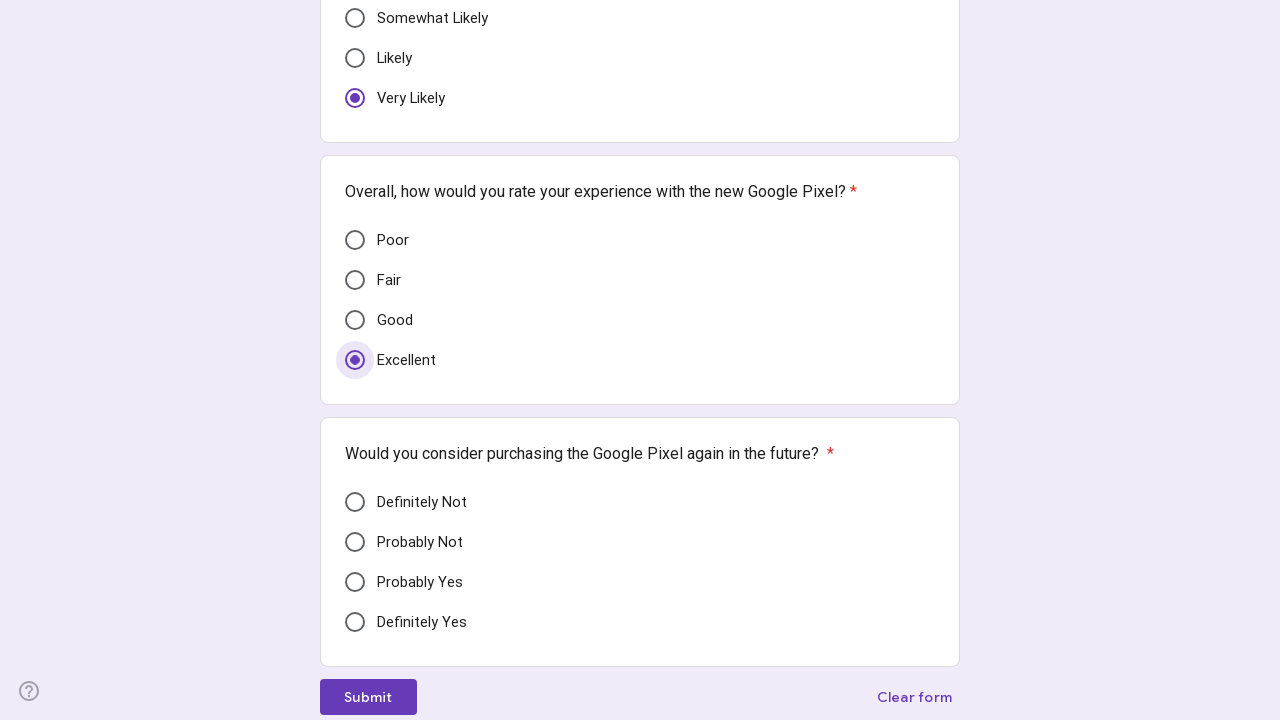

Clicked radio button 28 to identify questions at (640, 502) on .nWQGrd.zwllIb >> nth=28
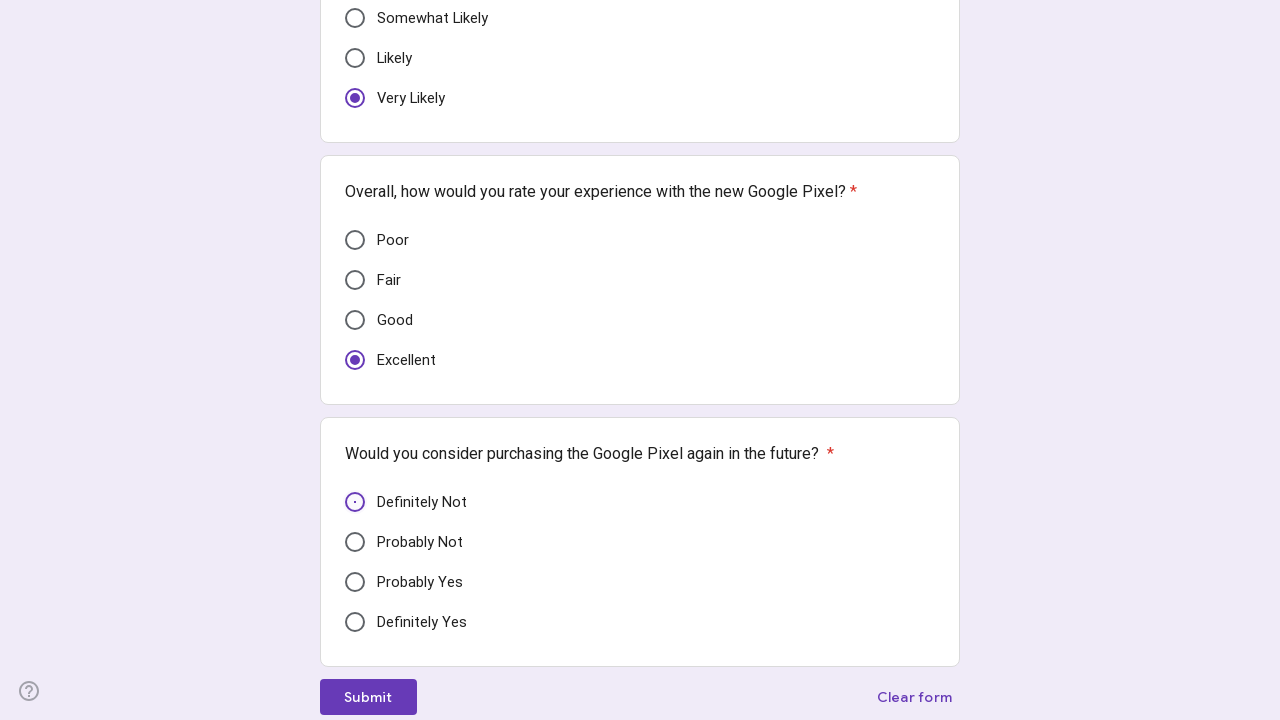

Located selected radio buttons to count questions
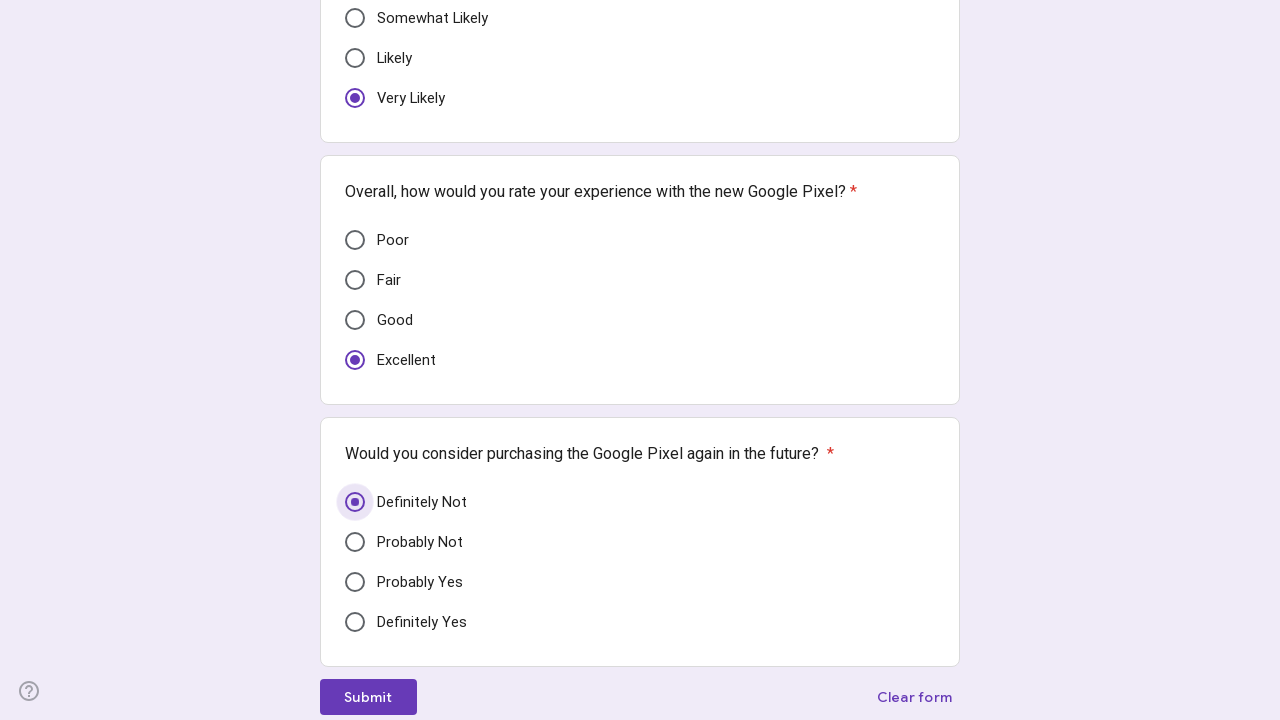

Clicked radio button 29 to identify questions at (640, 542) on .nWQGrd.zwllIb >> nth=29
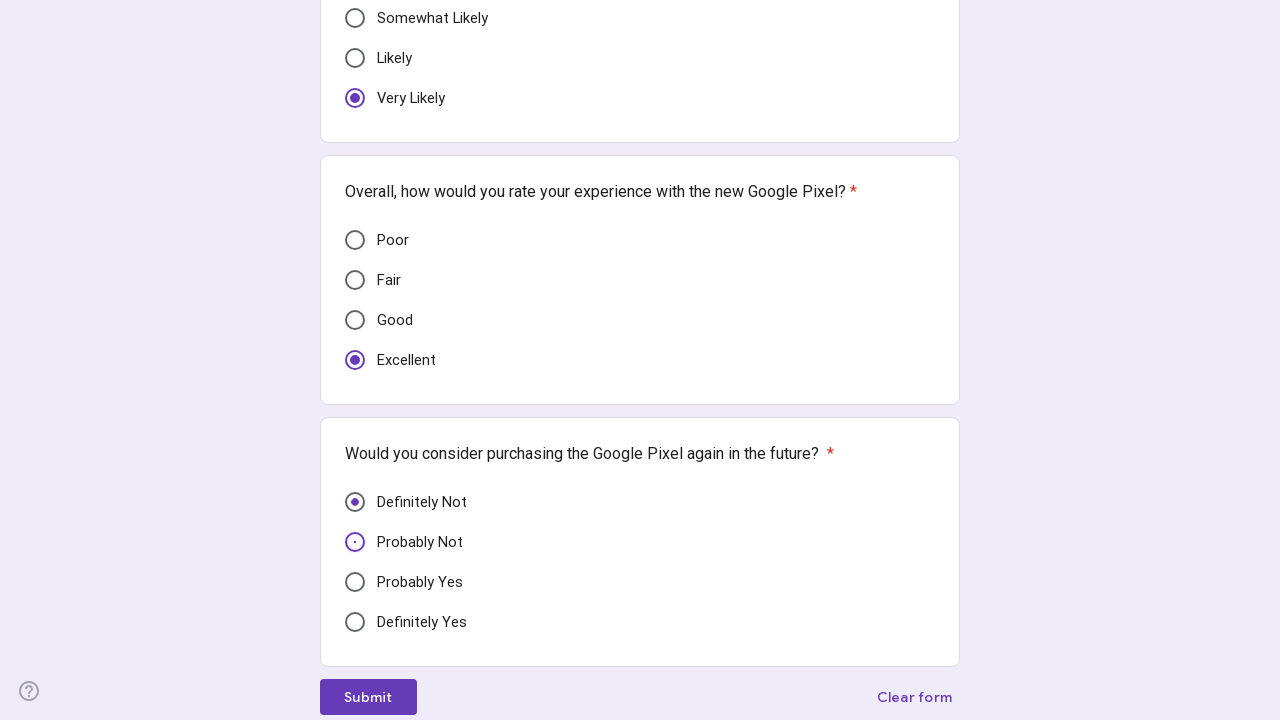

Located selected radio buttons to count questions
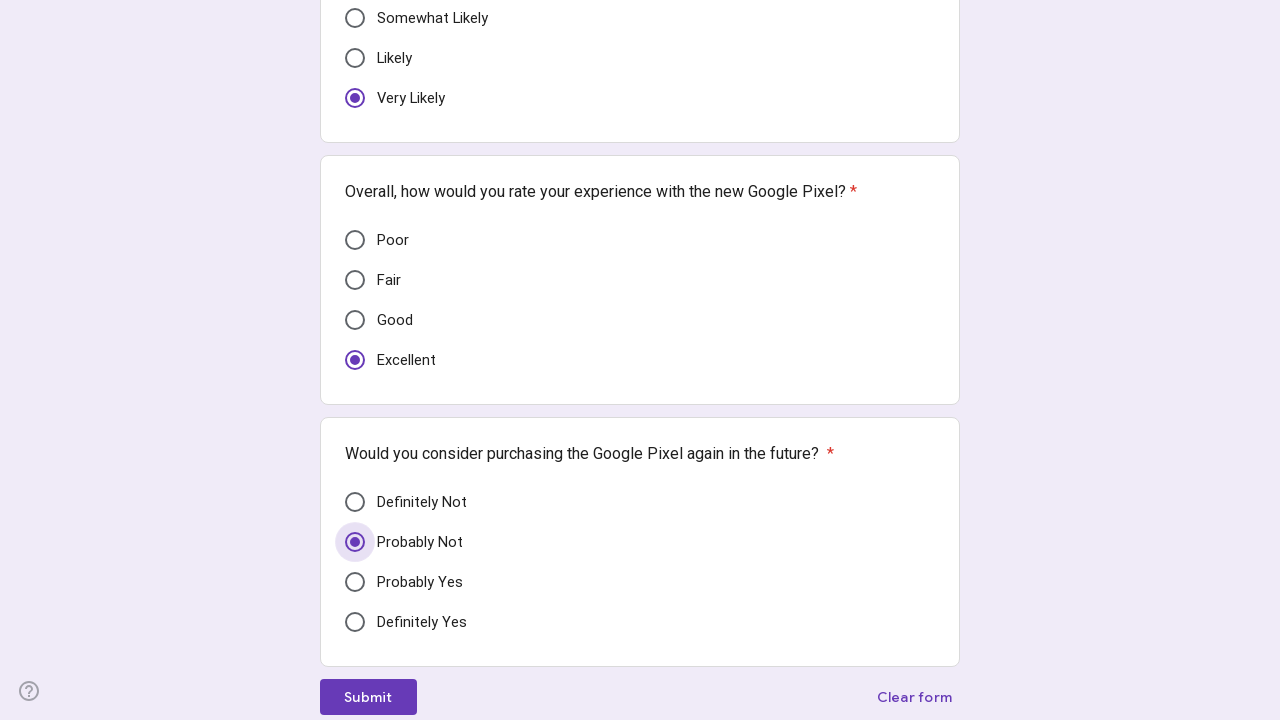

Clicked radio button 30 to identify questions at (640, 582) on .nWQGrd.zwllIb >> nth=30
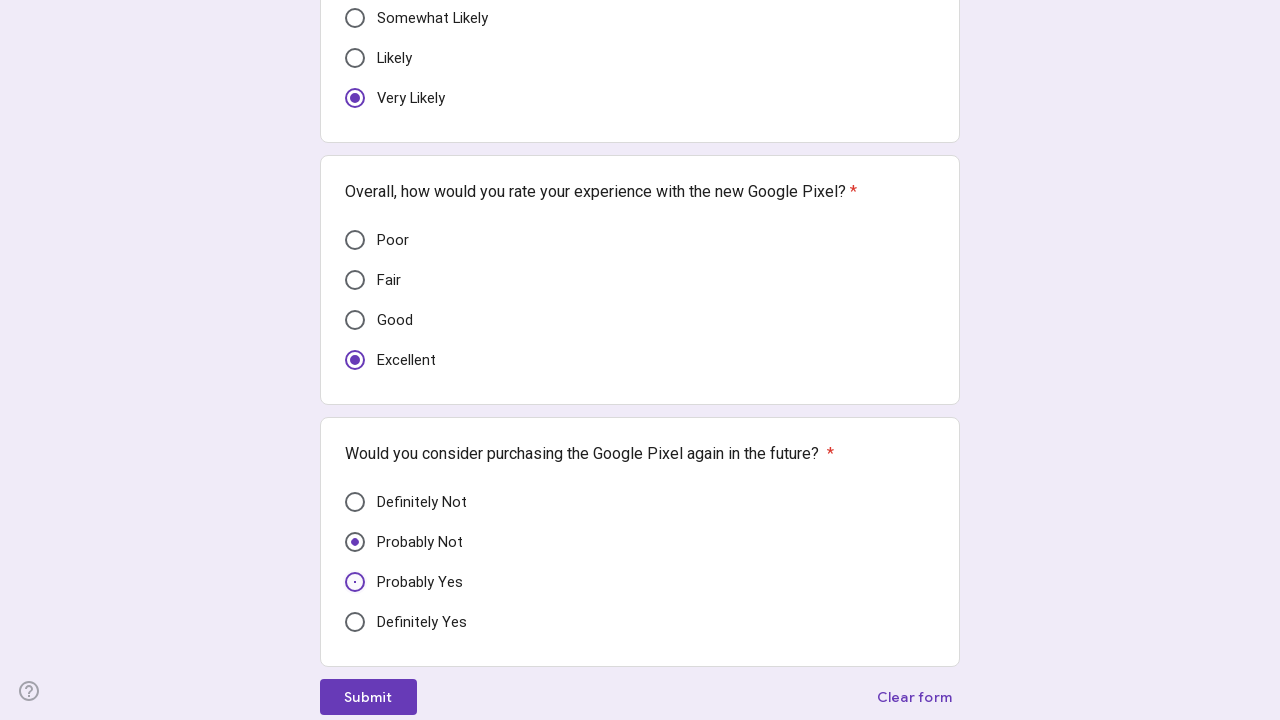

Located selected radio buttons to count questions
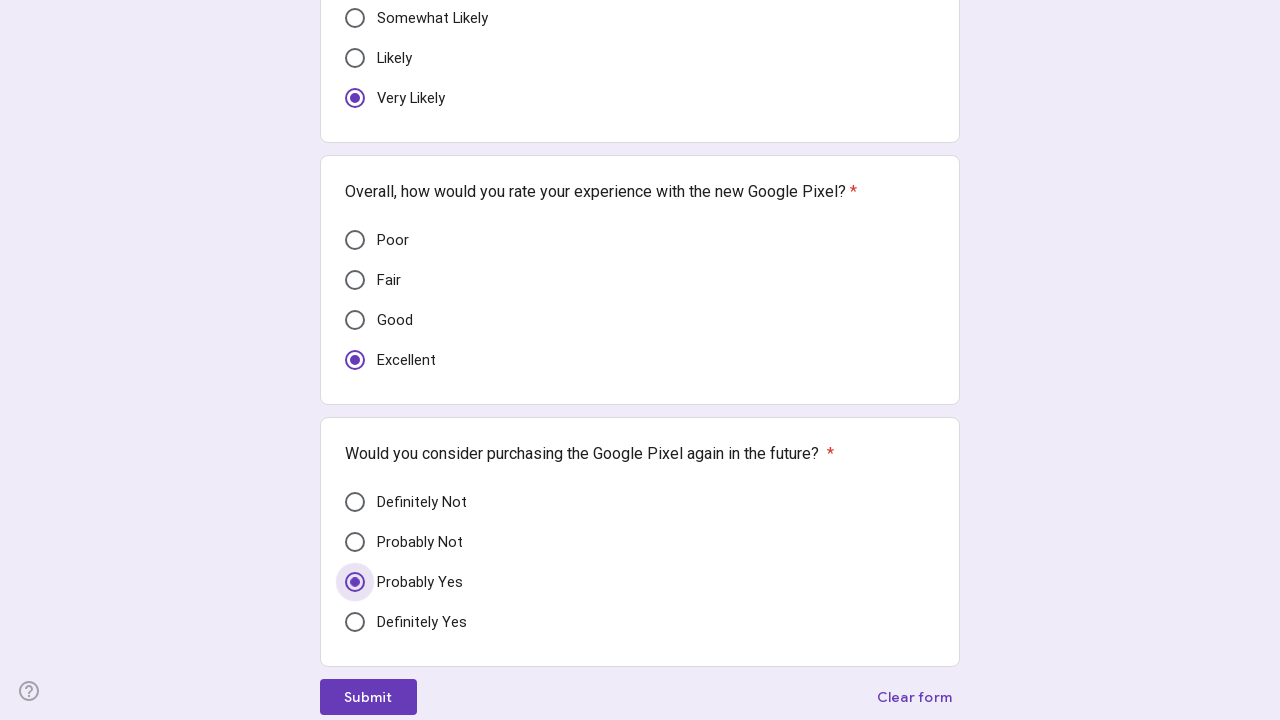

Clicked radio button 31 to identify questions at (640, 622) on .nWQGrd.zwllIb >> nth=31
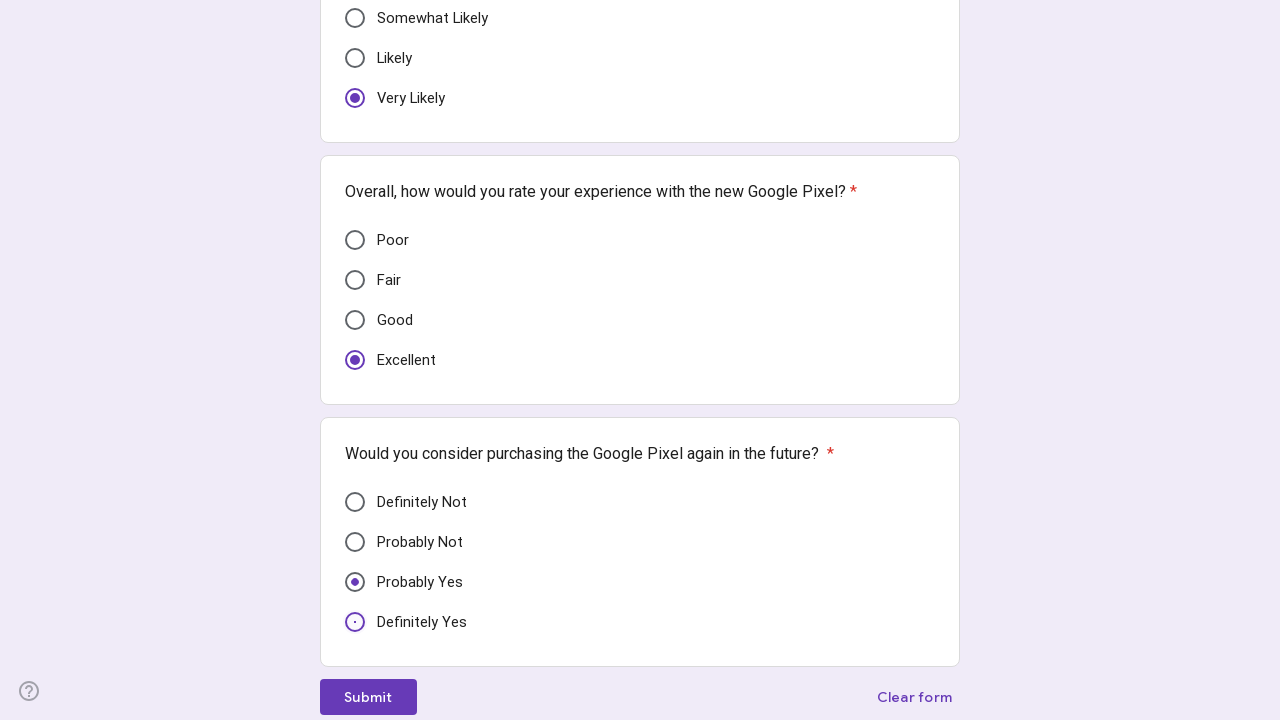

Located selected radio buttons to count questions
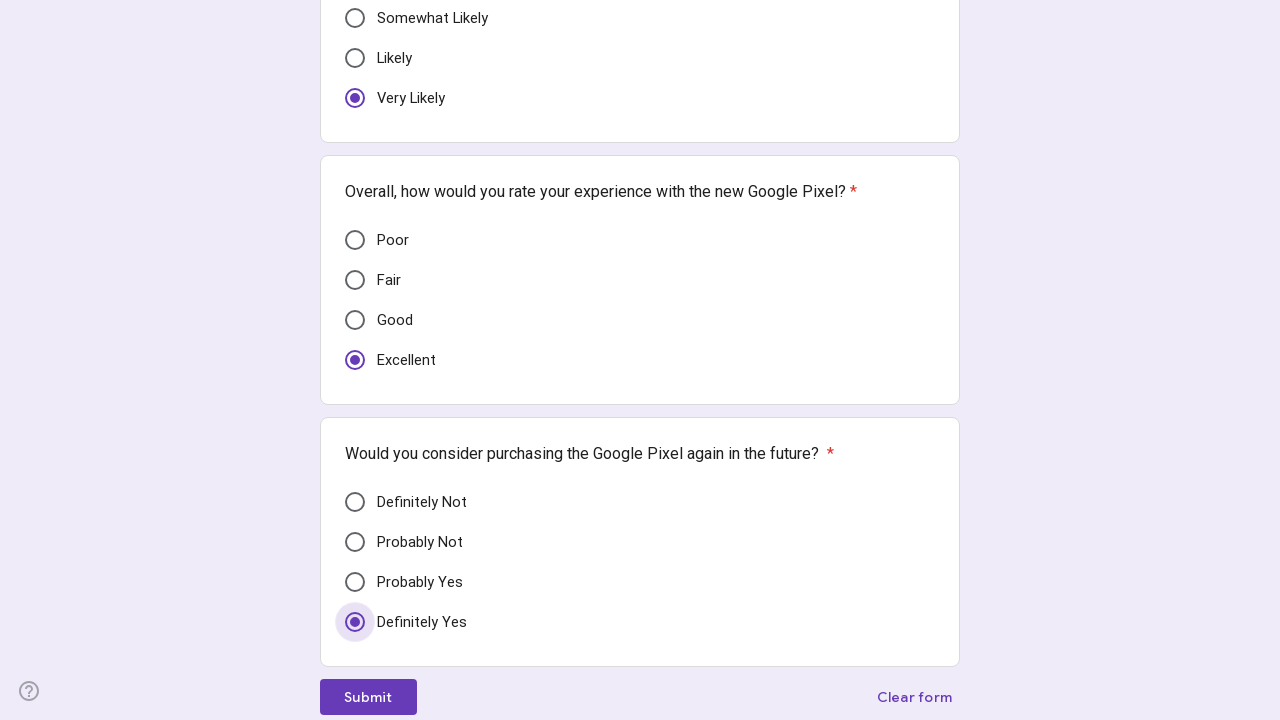

Built question map with radio button counts
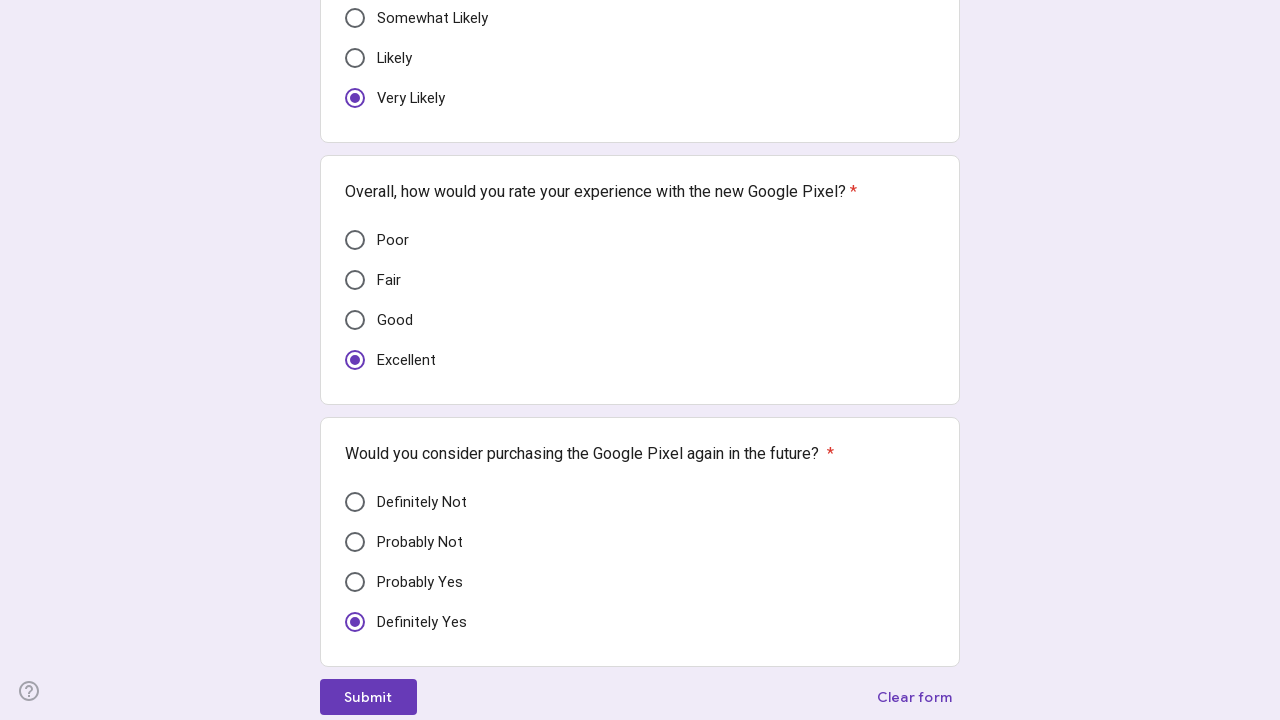

Generated random answers for each question
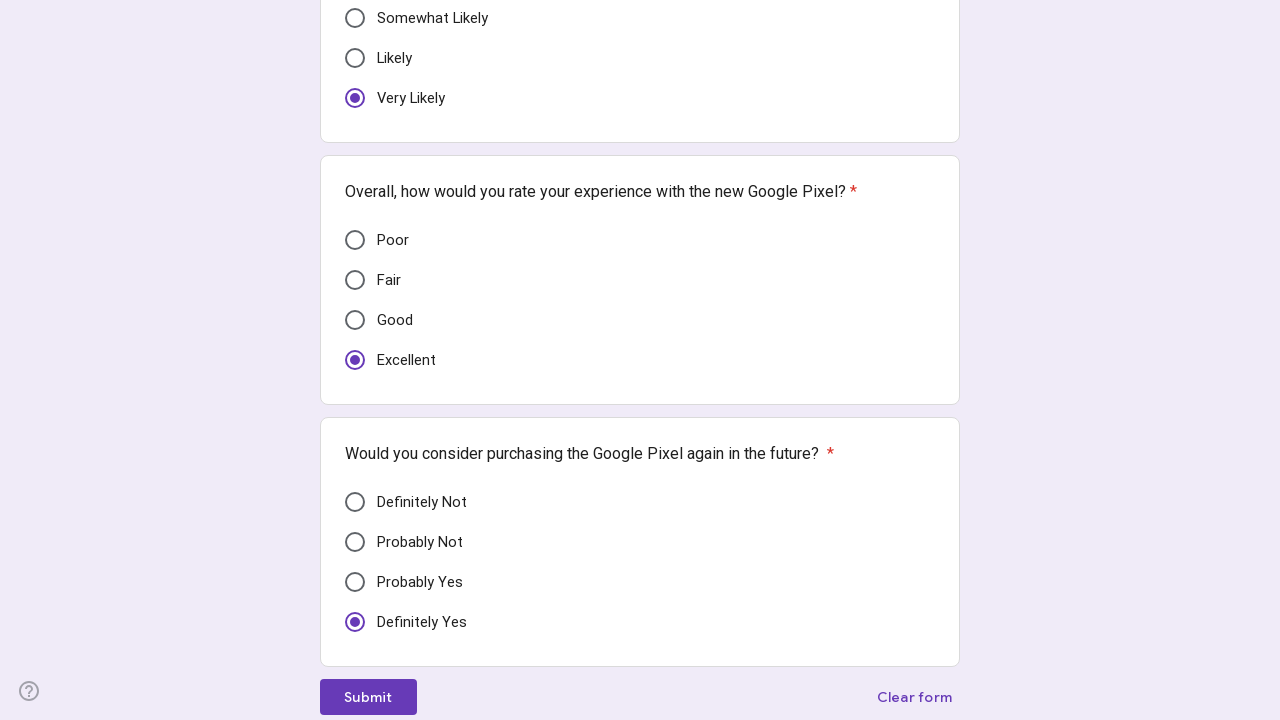

Clicked randomly selected radio button for question 1.0 at (640, 360) on .nWQGrd.zwllIb >> nth=3
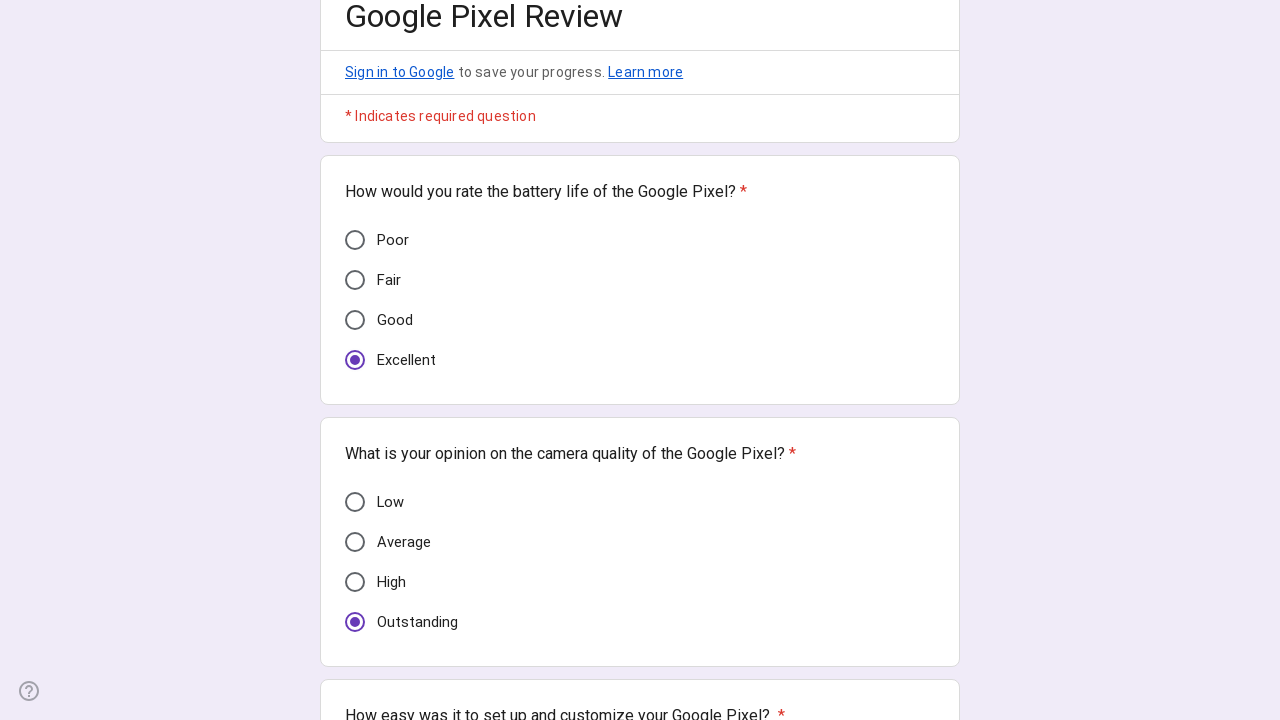

Waited for form to process radio button selection
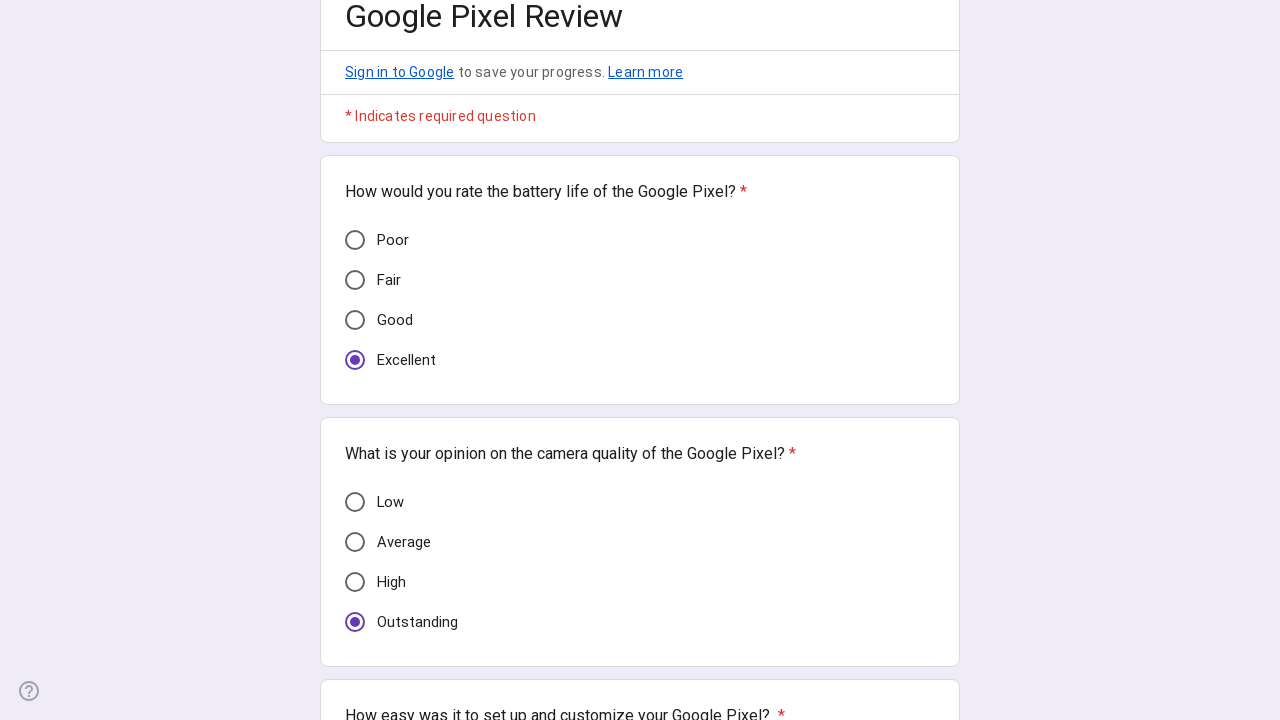

Clicked randomly selected radio button for question 2.0 at (640, 542) on .nWQGrd.zwllIb >> nth=5
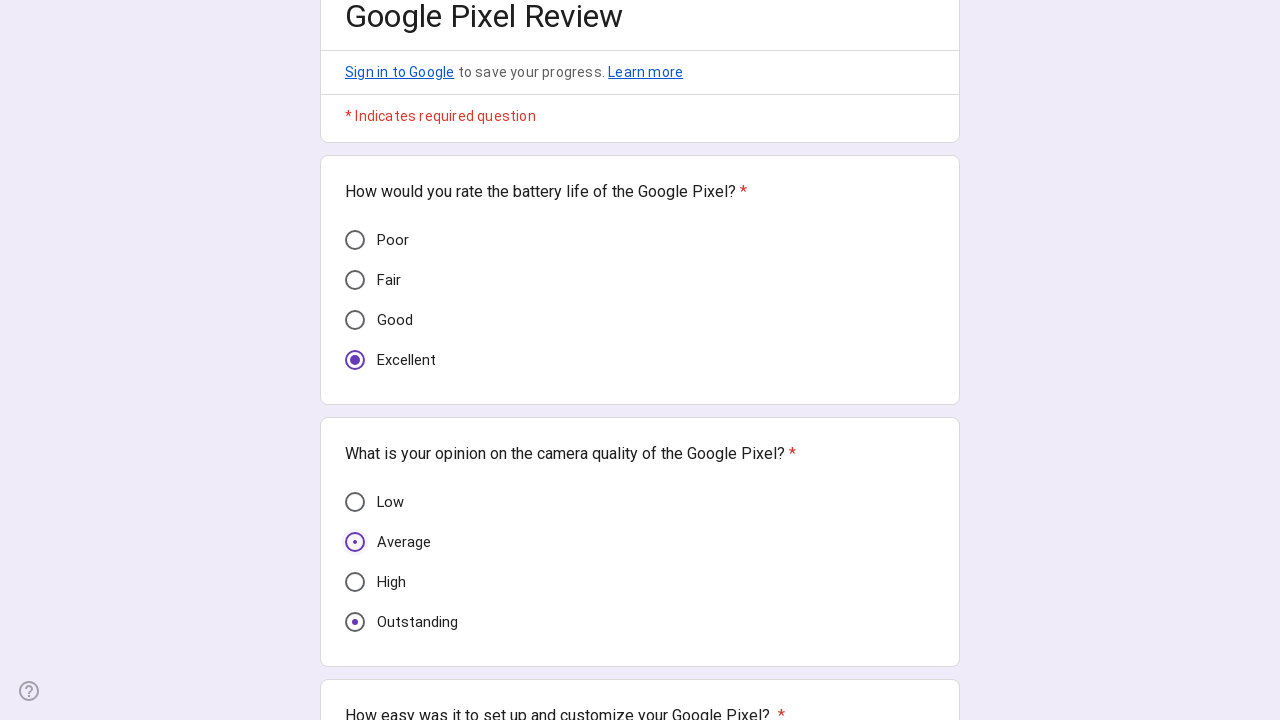

Waited for form to process radio button selection
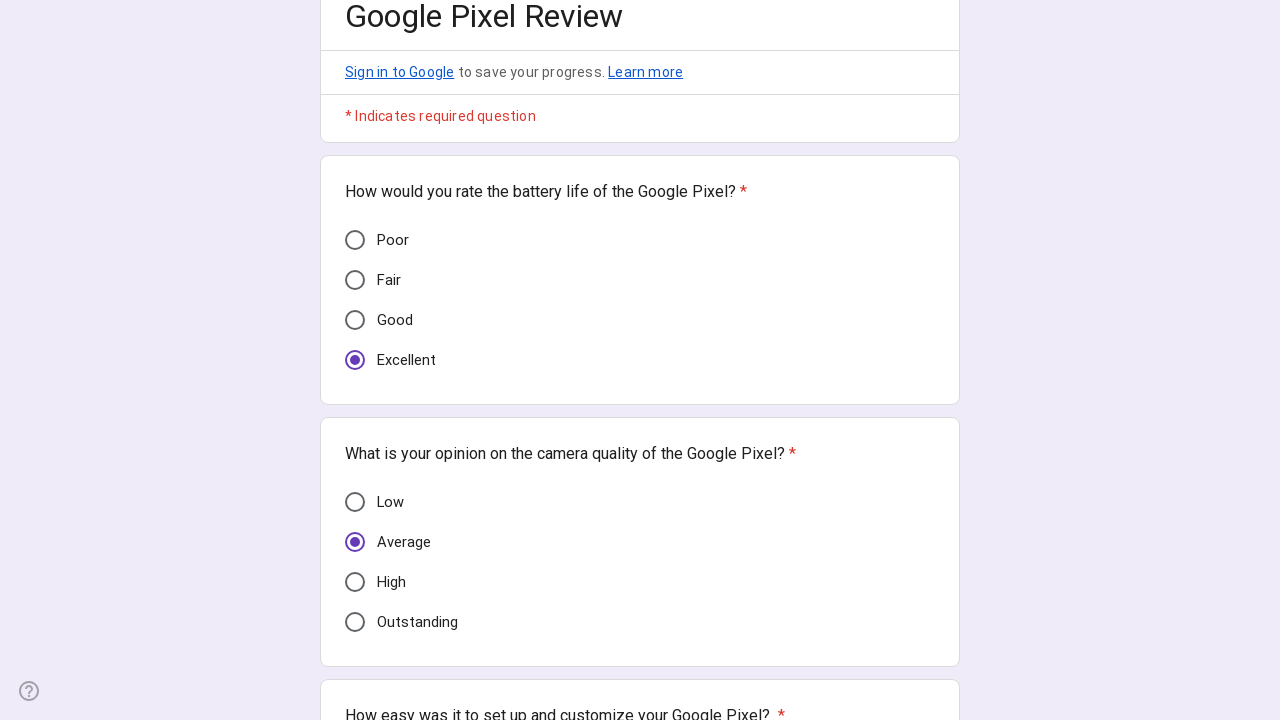

Clicked randomly selected radio button for question 3.0 at (640, 360) on .nWQGrd.zwllIb >> nth=9
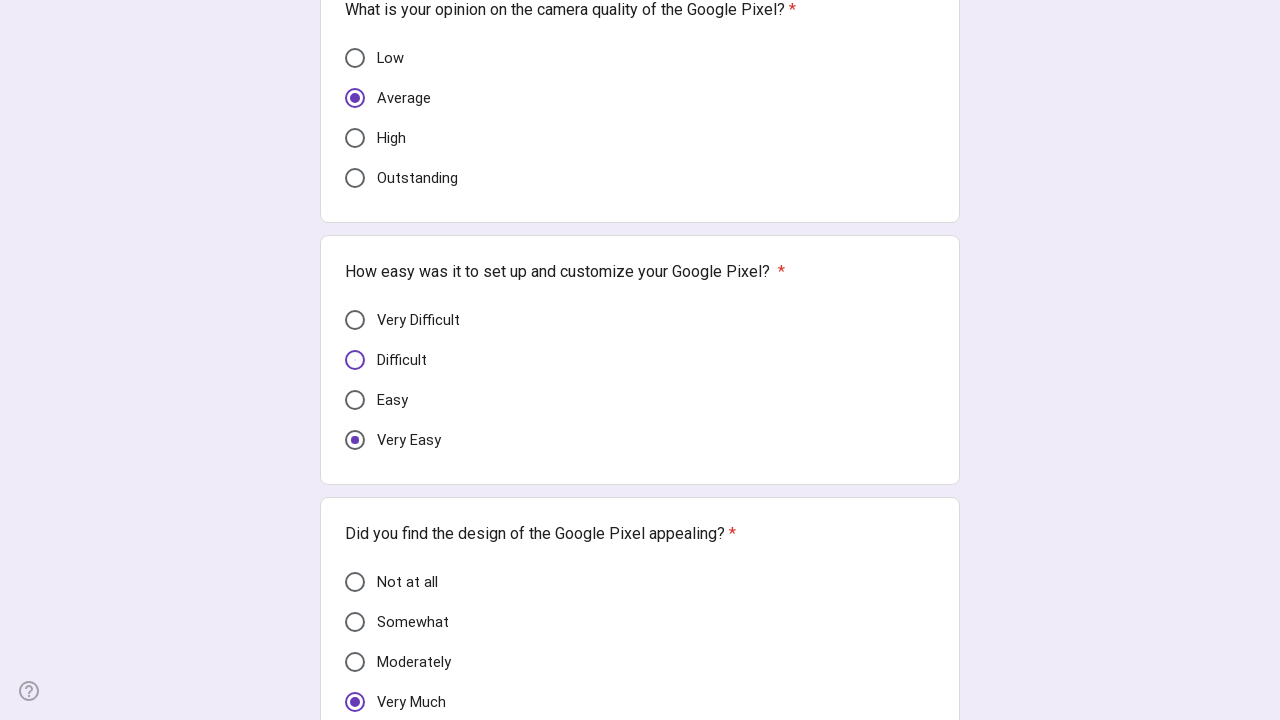

Waited for form to process radio button selection
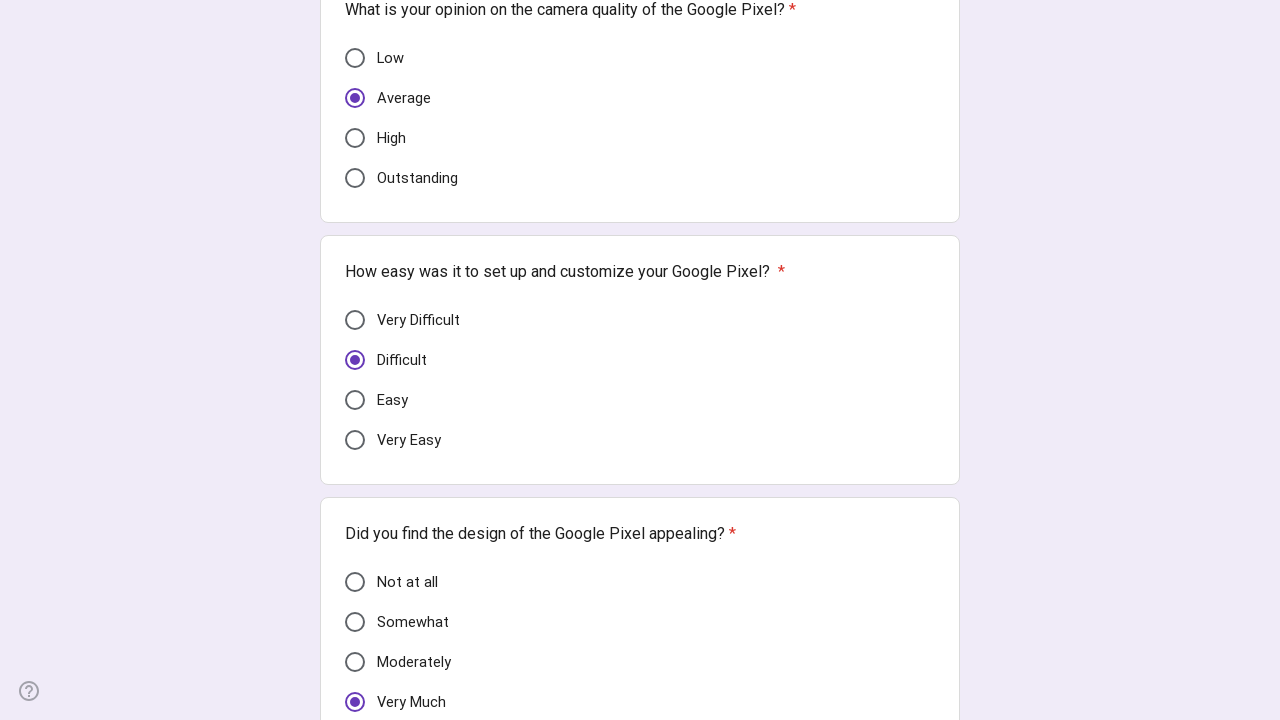

Clicked randomly selected radio button for question 4.0 at (640, 622) on .nWQGrd.zwllIb >> nth=13
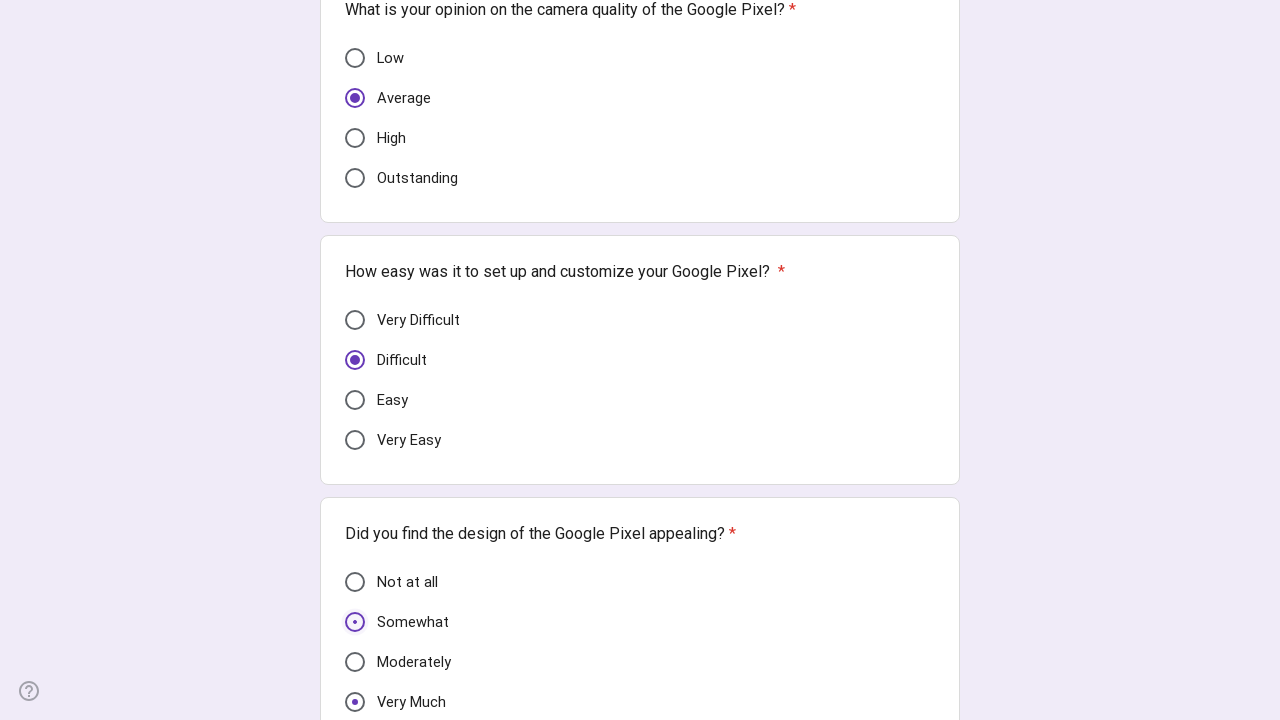

Waited for form to process radio button selection
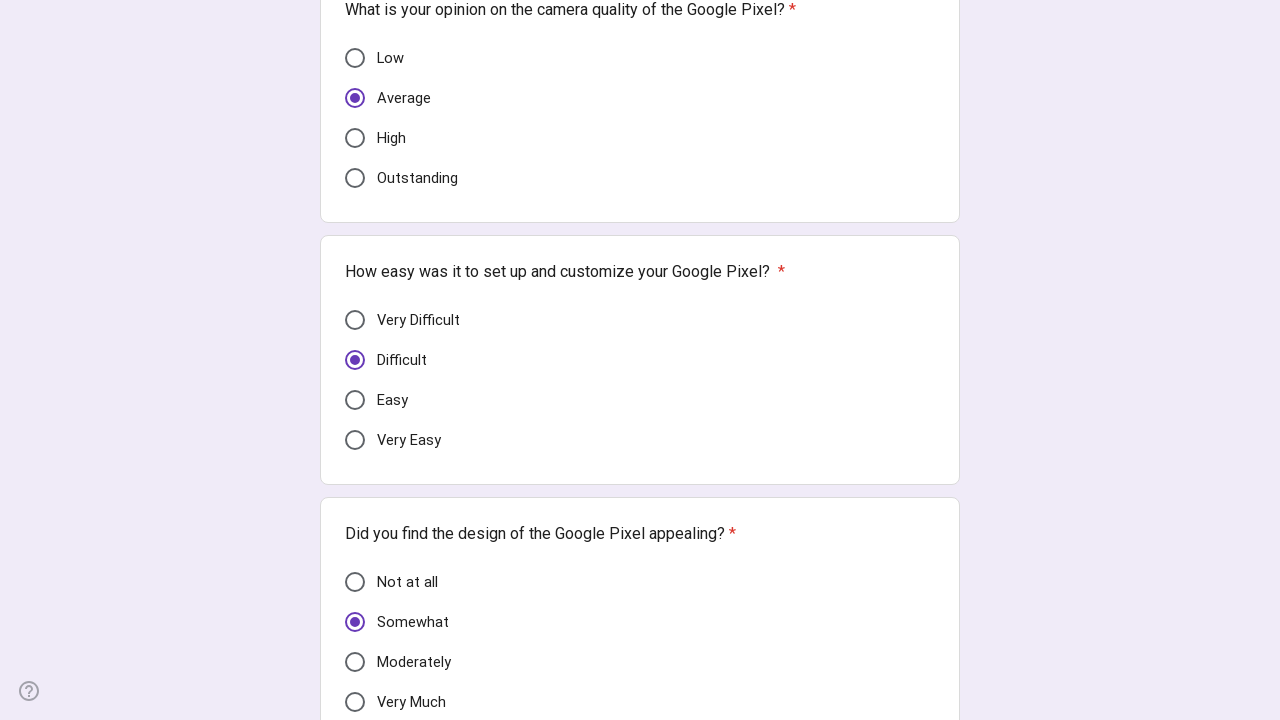

Clicked randomly selected radio button for question 5.0 at (640, 360) on .nWQGrd.zwllIb >> nth=16
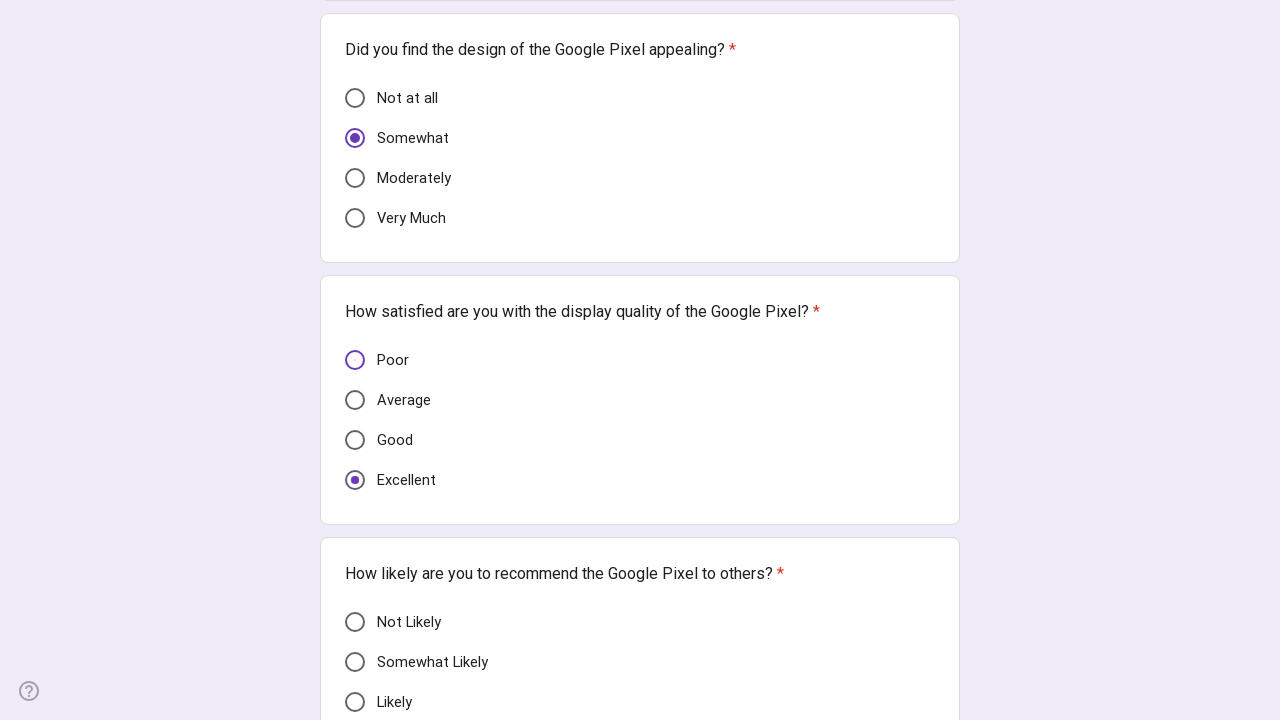

Waited for form to process radio button selection
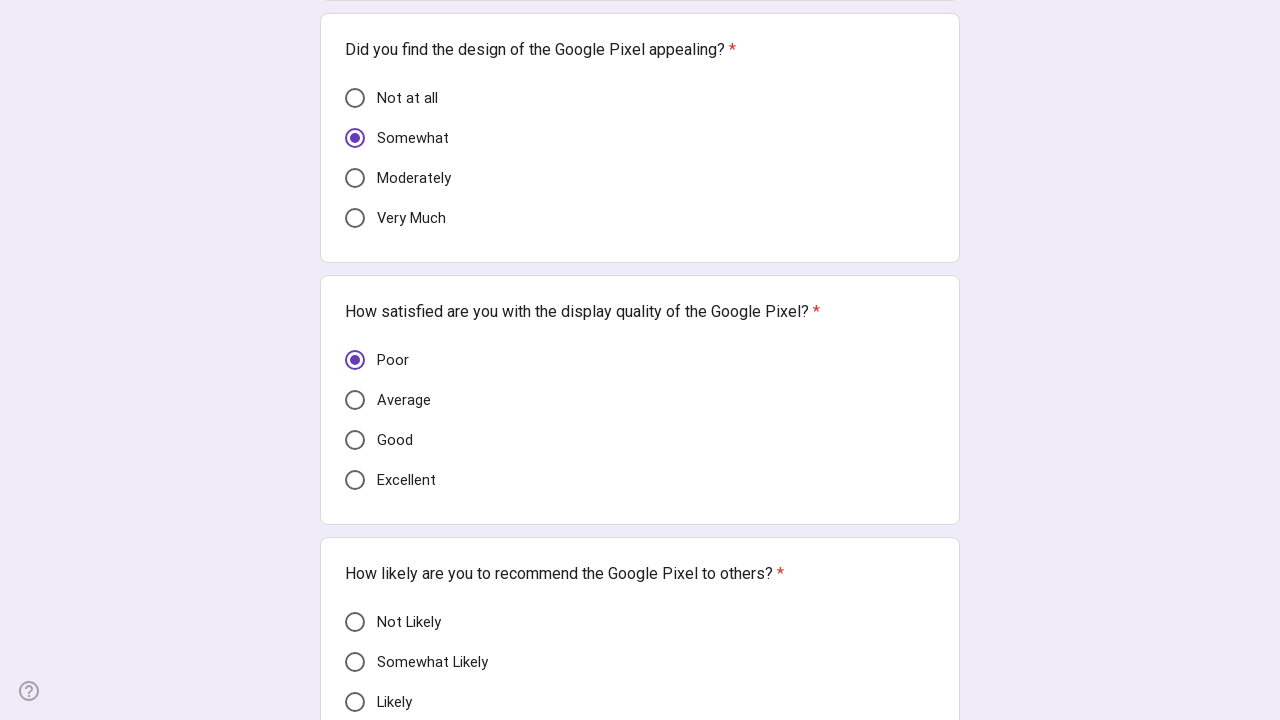

Clicked randomly selected radio button for question 6.0 at (640, 360) on .nWQGrd.zwllIb >> nth=23
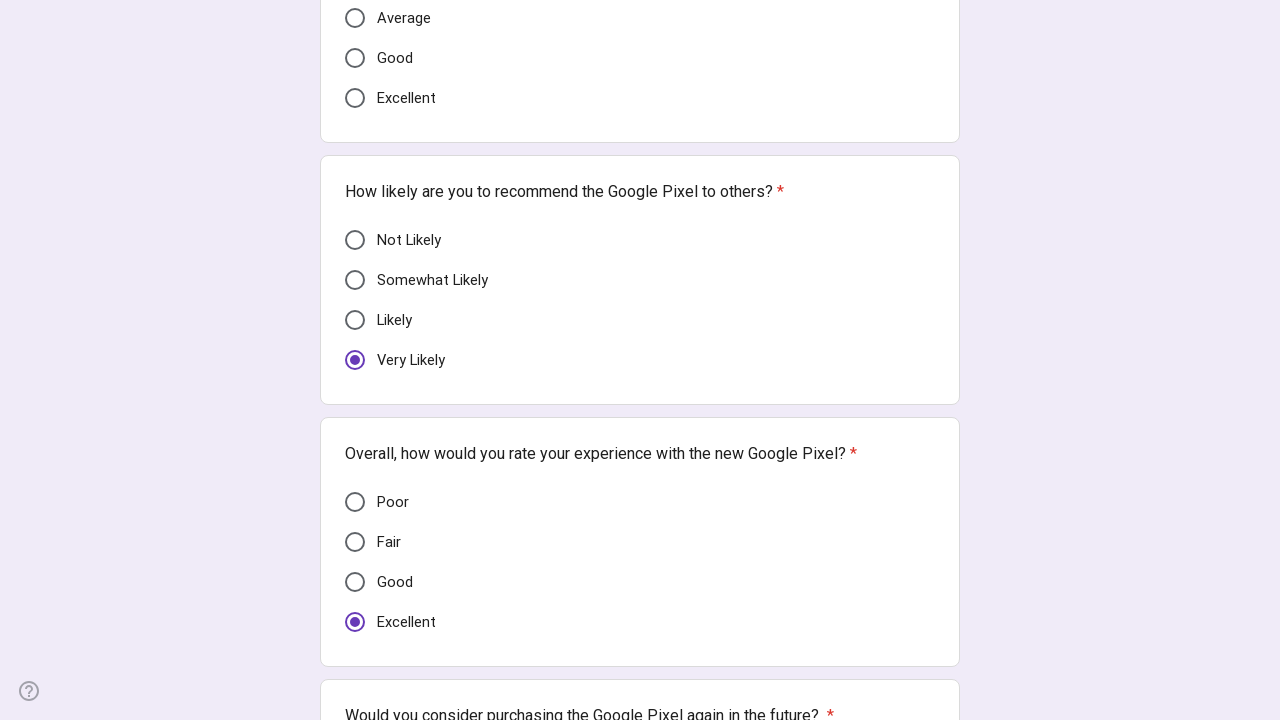

Waited for form to process radio button selection
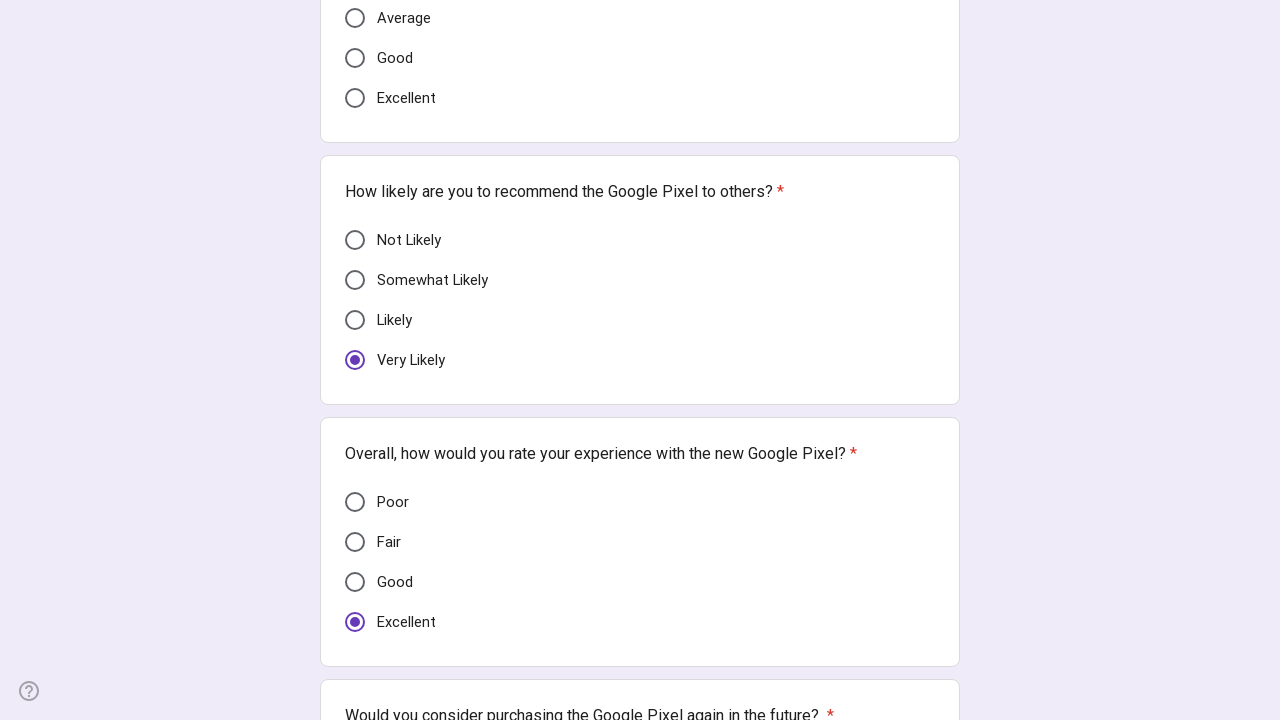

Clicked randomly selected radio button for question 7.0 at (640, 542) on .nWQGrd.zwllIb >> nth=25
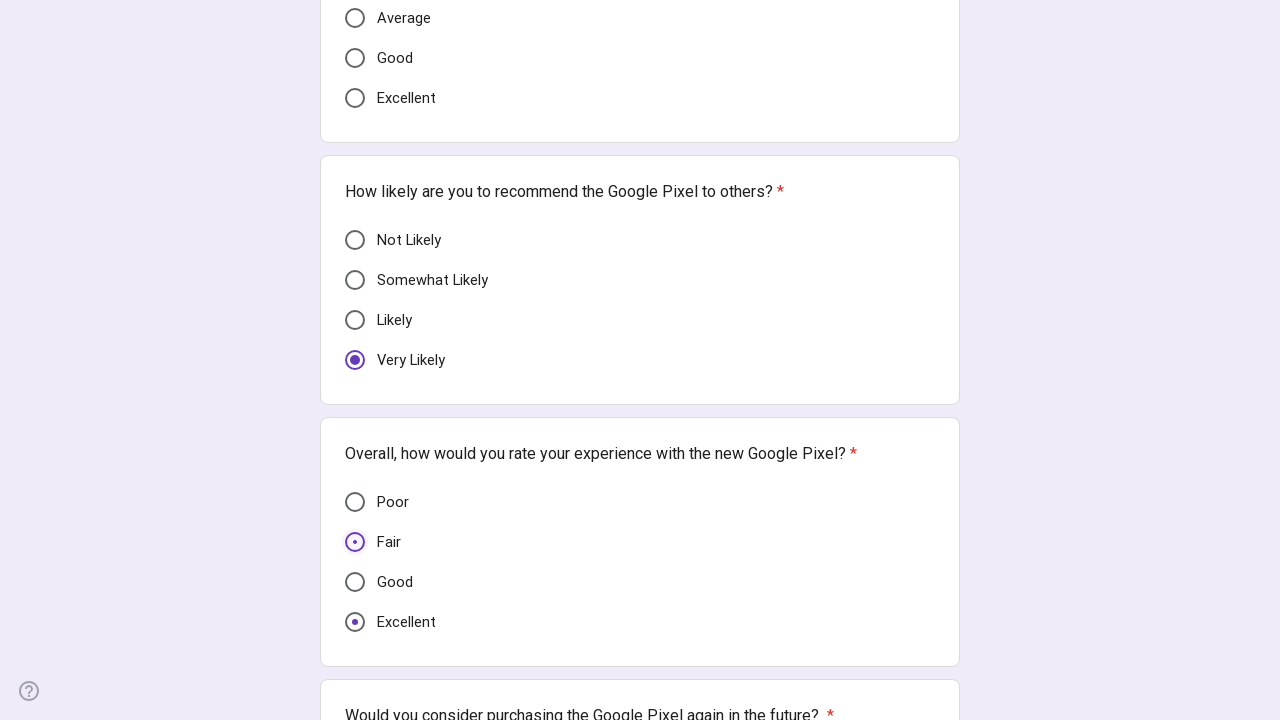

Waited for form to process radio button selection
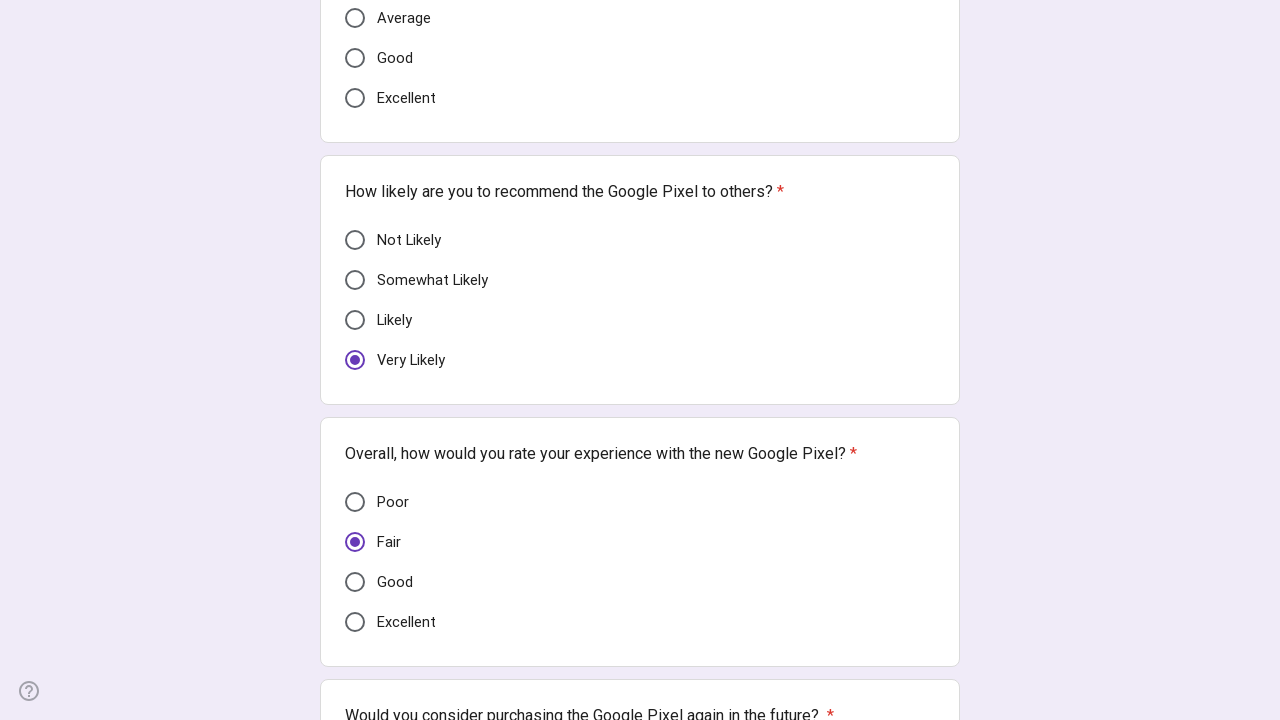

Clicked randomly selected radio button for question 8.0 at (640, 443) on .nWQGrd.zwllIb >> nth=30
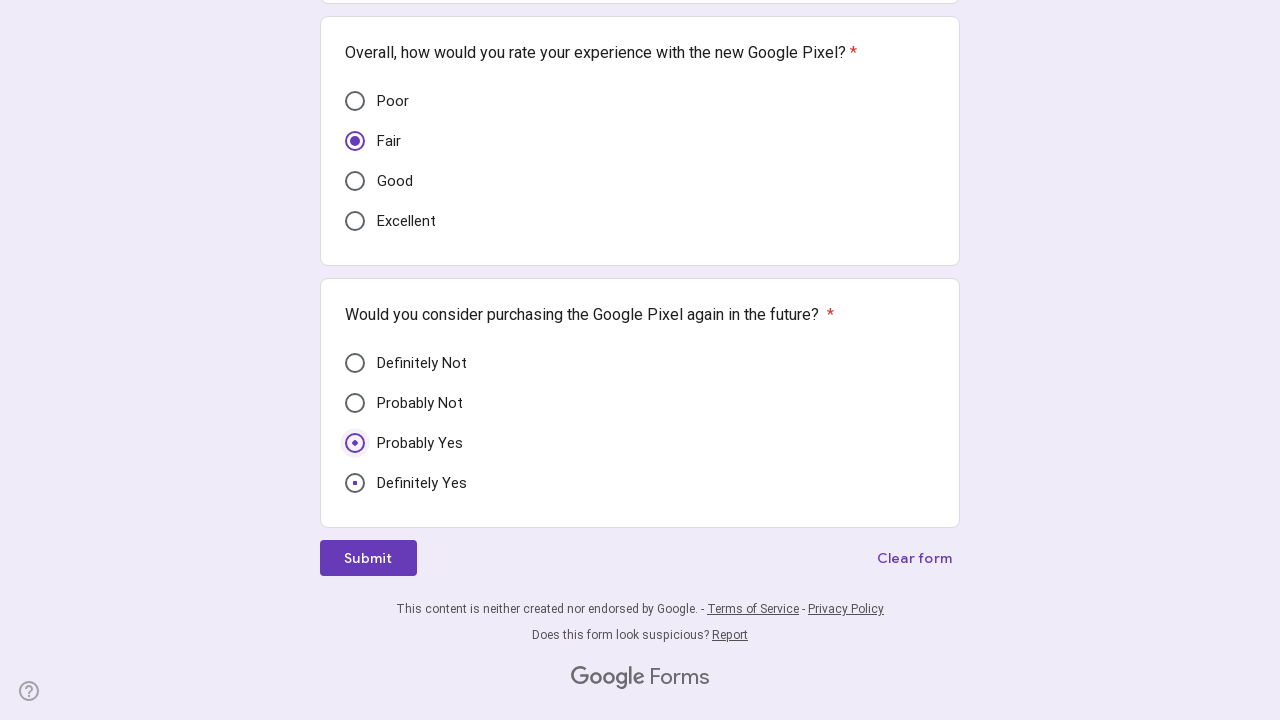

Waited for form to process radio button selection
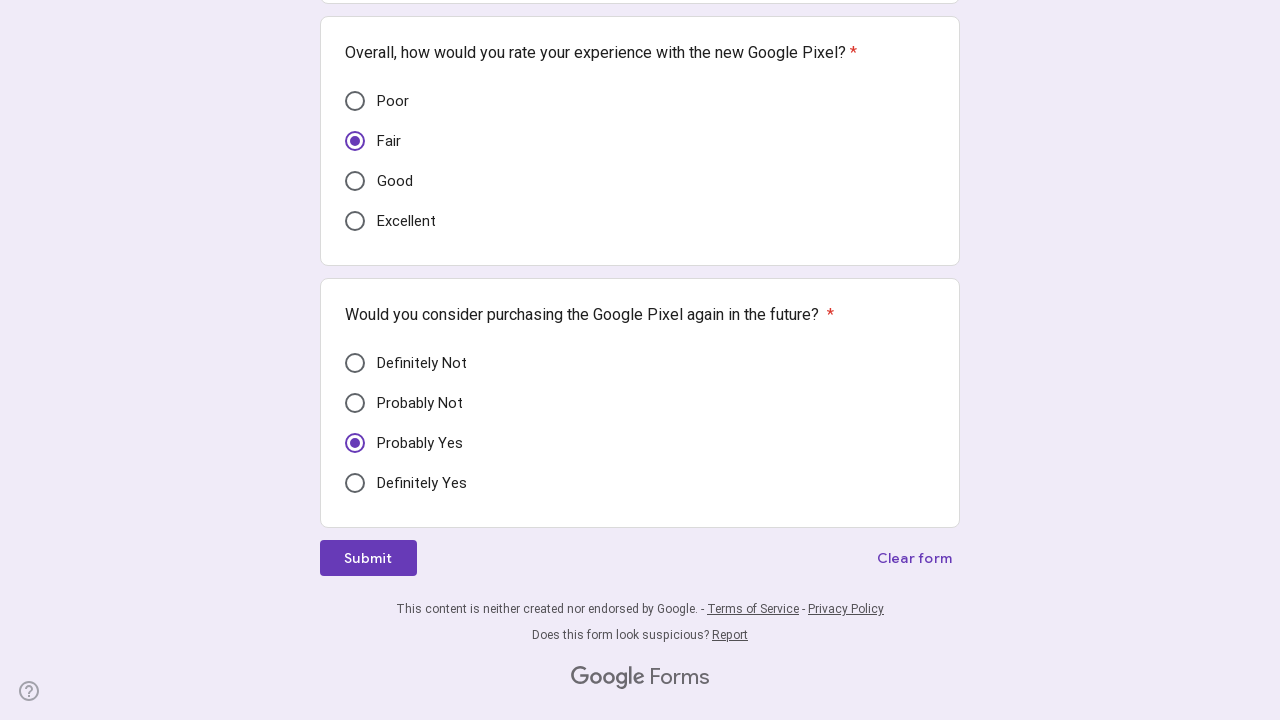

Located form submit button
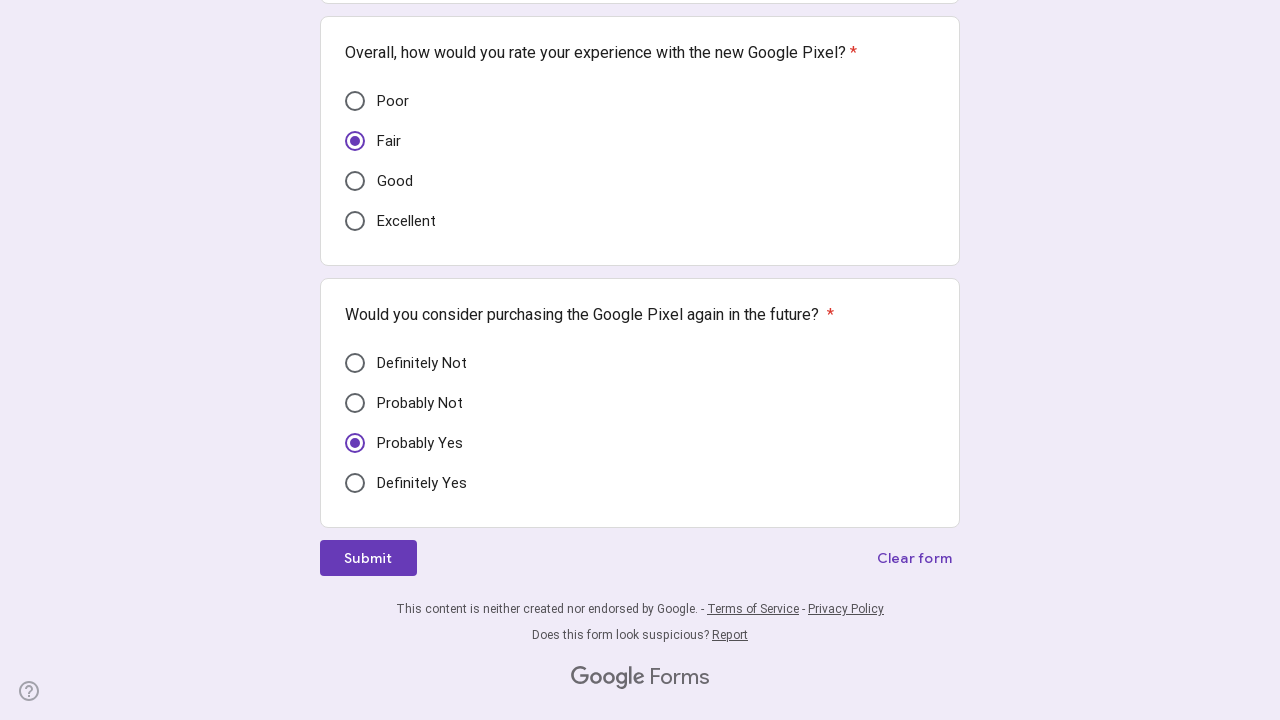

Clicked submit button to submit the form at (368, 558) on xpath=//*[@id="mG61Hd"]/div[2]/div/div[3]/div/div[1]/div/span/span
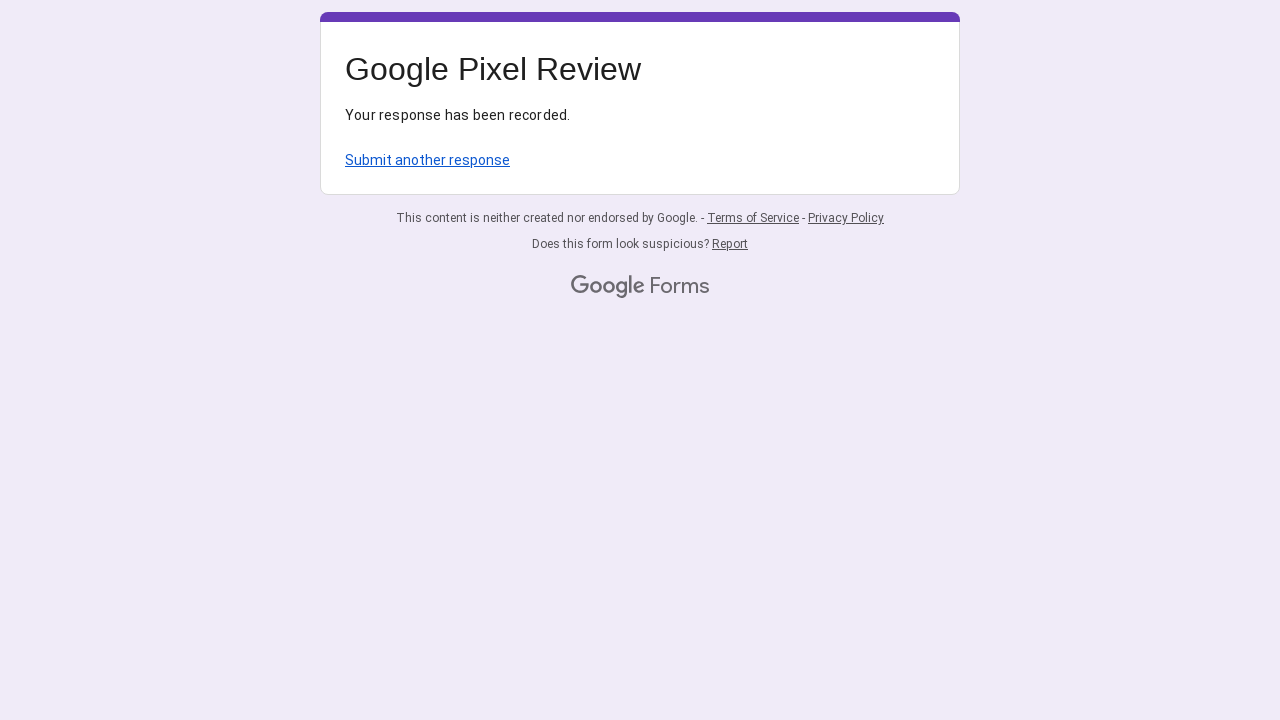

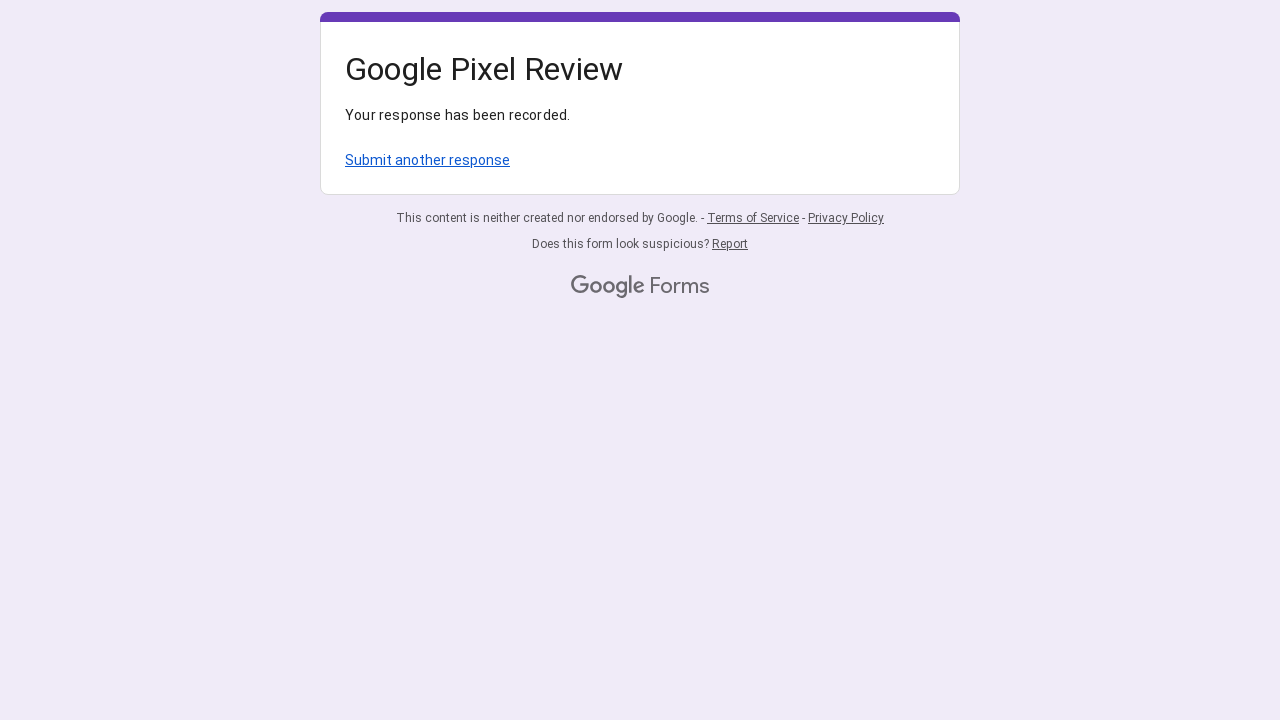